Tests filling a large form by entering the same value into all input fields and clicking the submit button.

Starting URL: http://suninjuly.github.io/huge_form.html

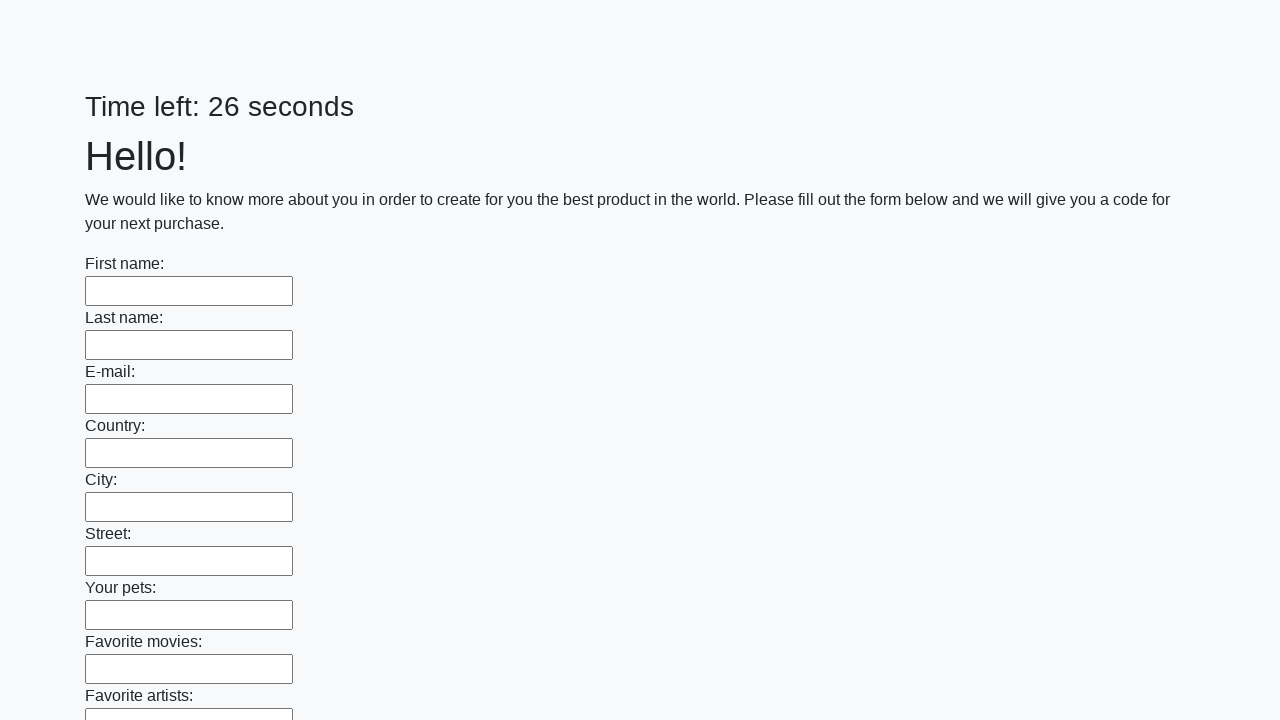

Navigated to huge form page
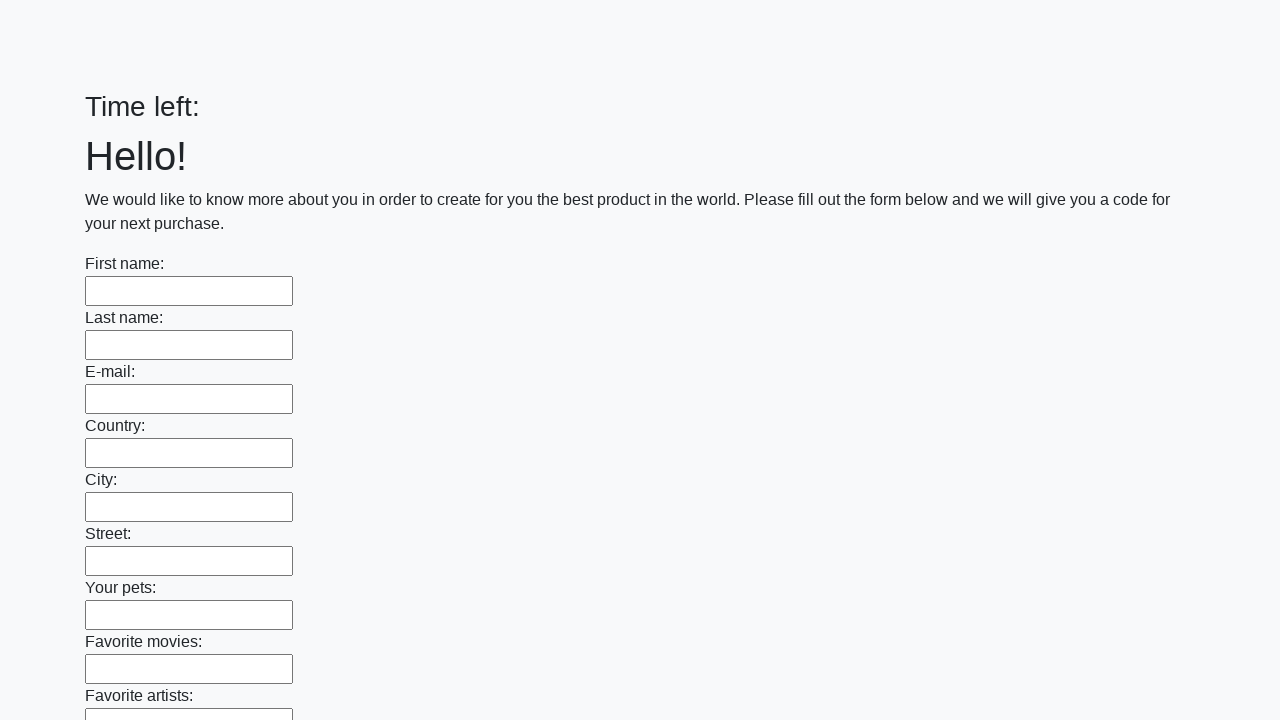

Filled input field with 'TestAnswer123' on input >> nth=0
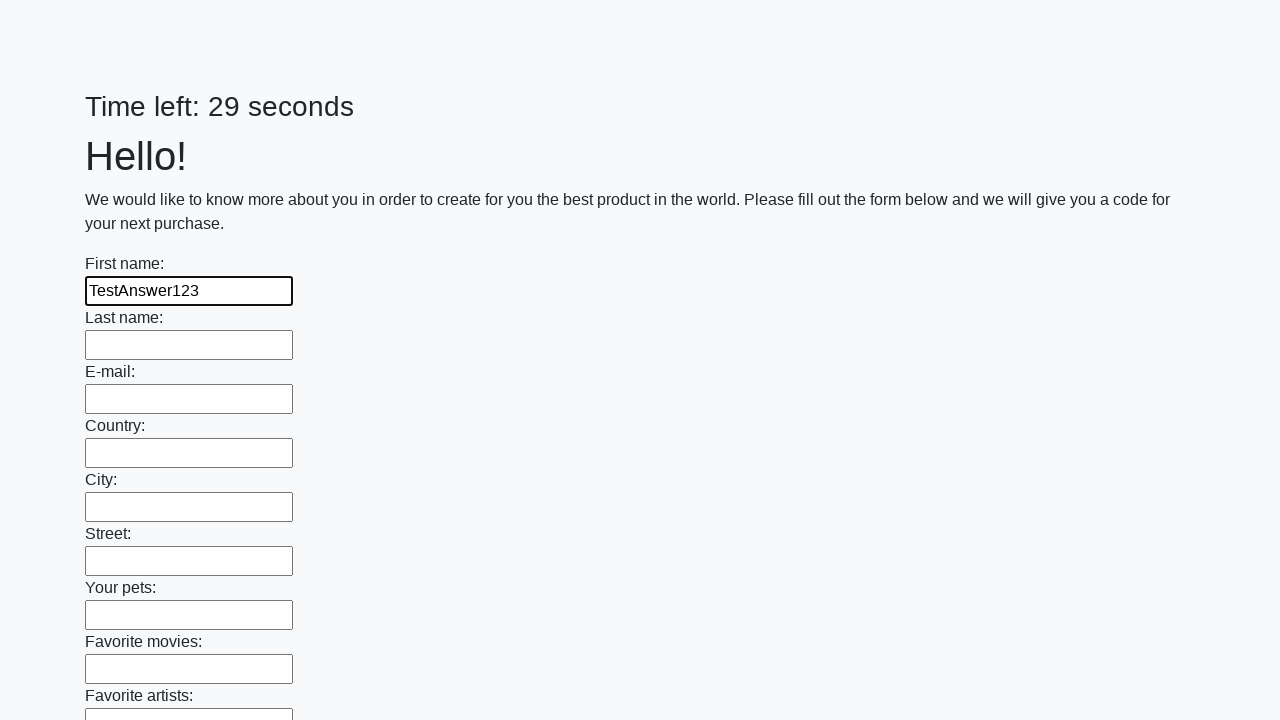

Filled input field with 'TestAnswer123' on input >> nth=1
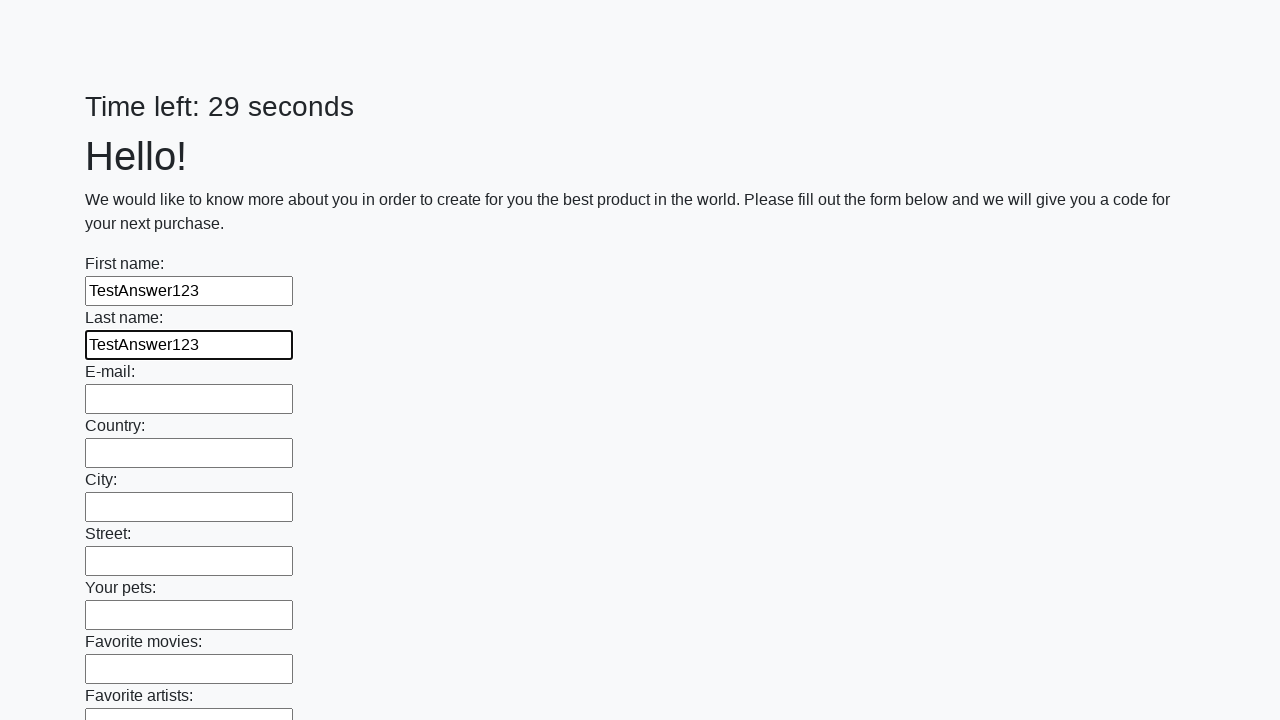

Filled input field with 'TestAnswer123' on input >> nth=2
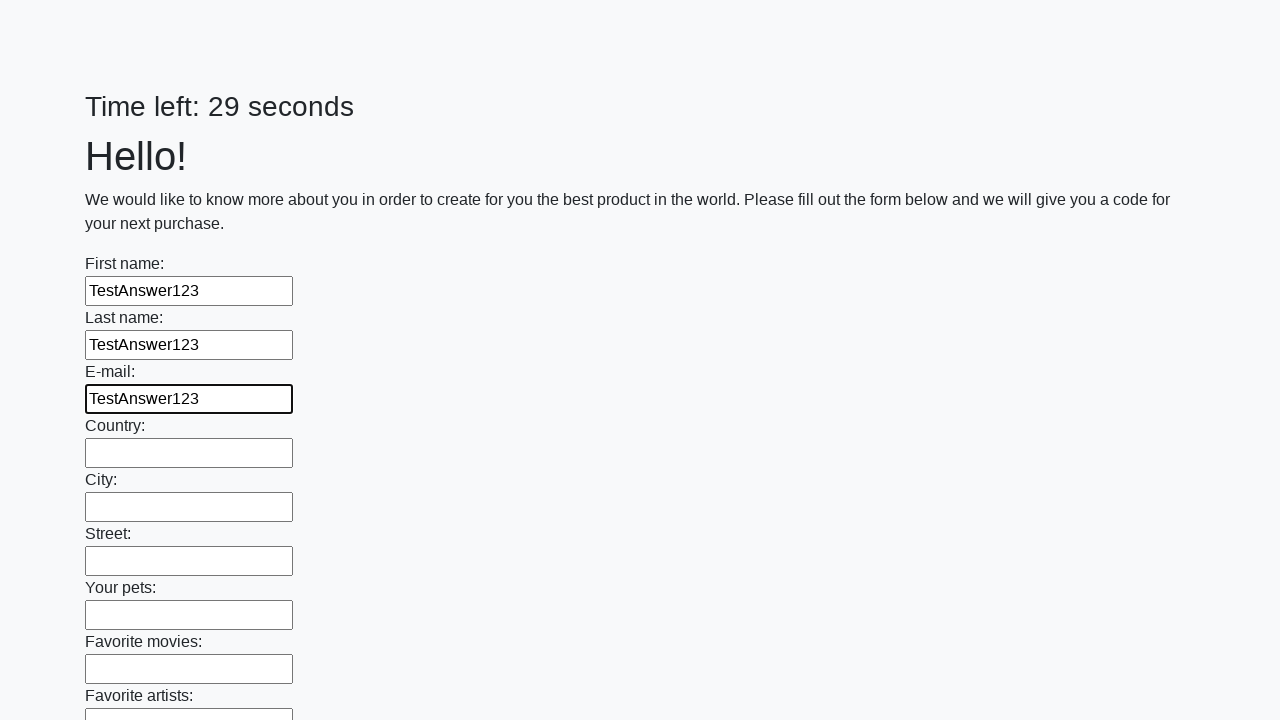

Filled input field with 'TestAnswer123' on input >> nth=3
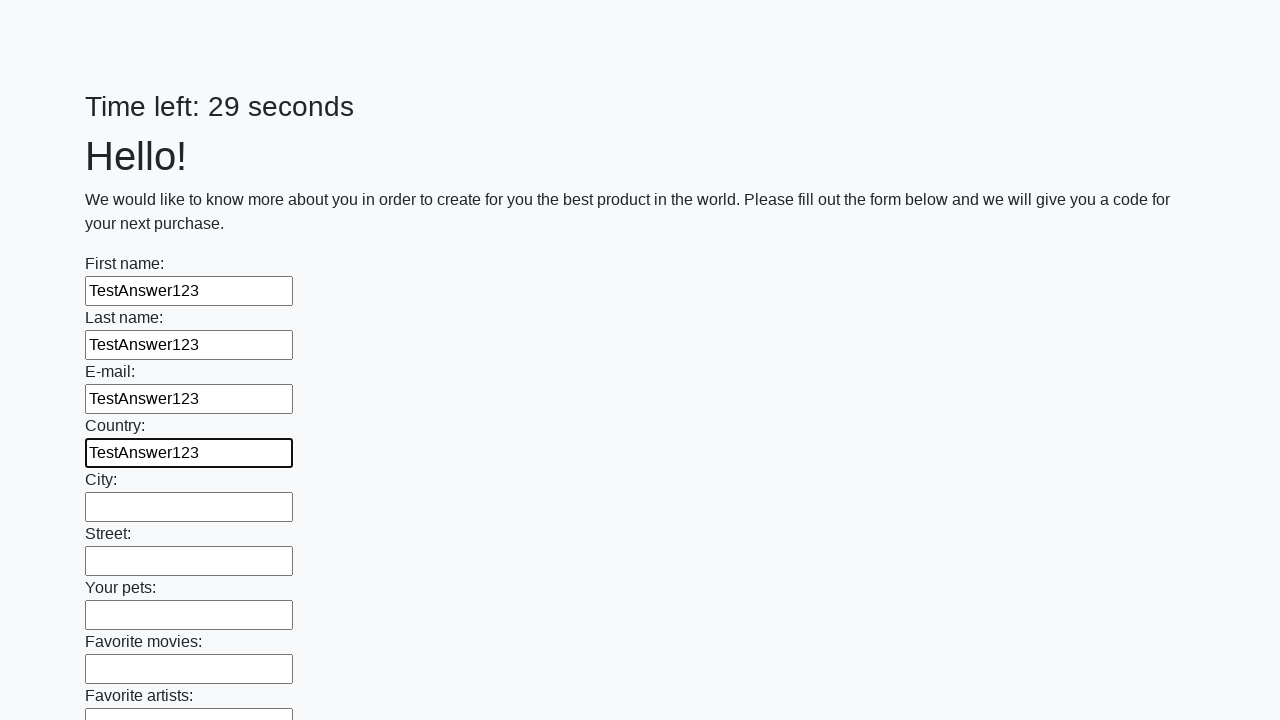

Filled input field with 'TestAnswer123' on input >> nth=4
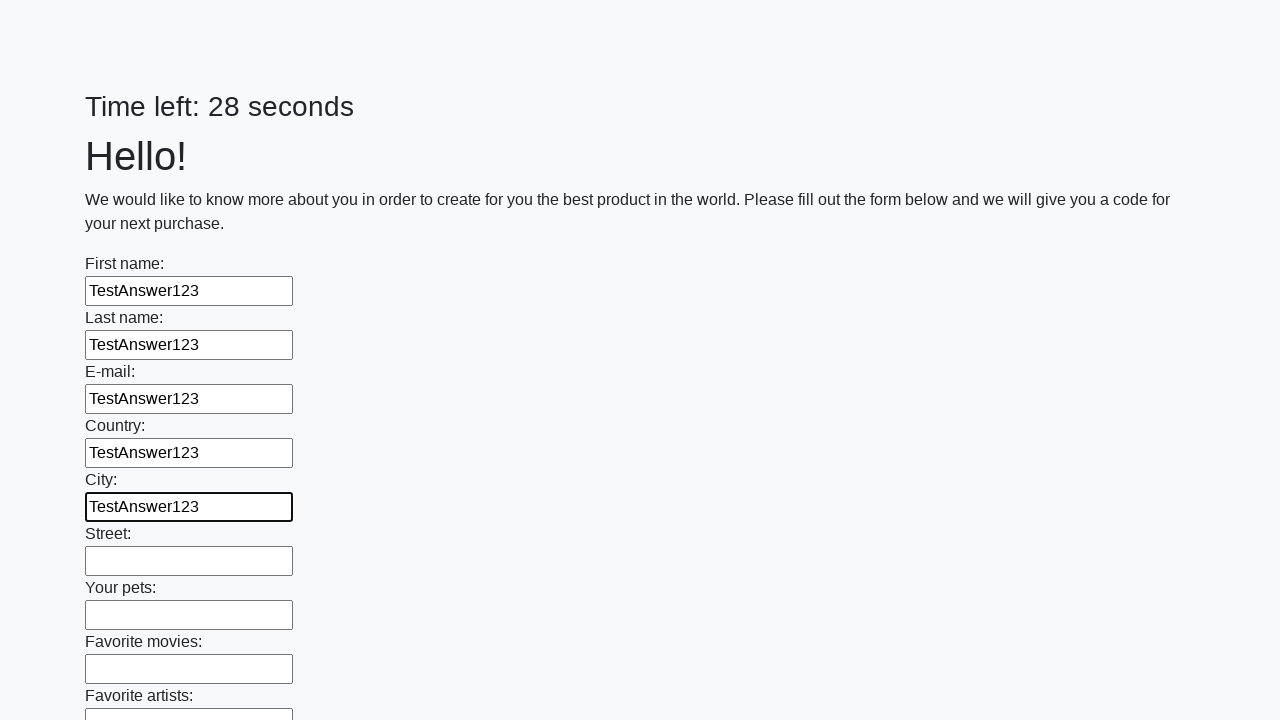

Filled input field with 'TestAnswer123' on input >> nth=5
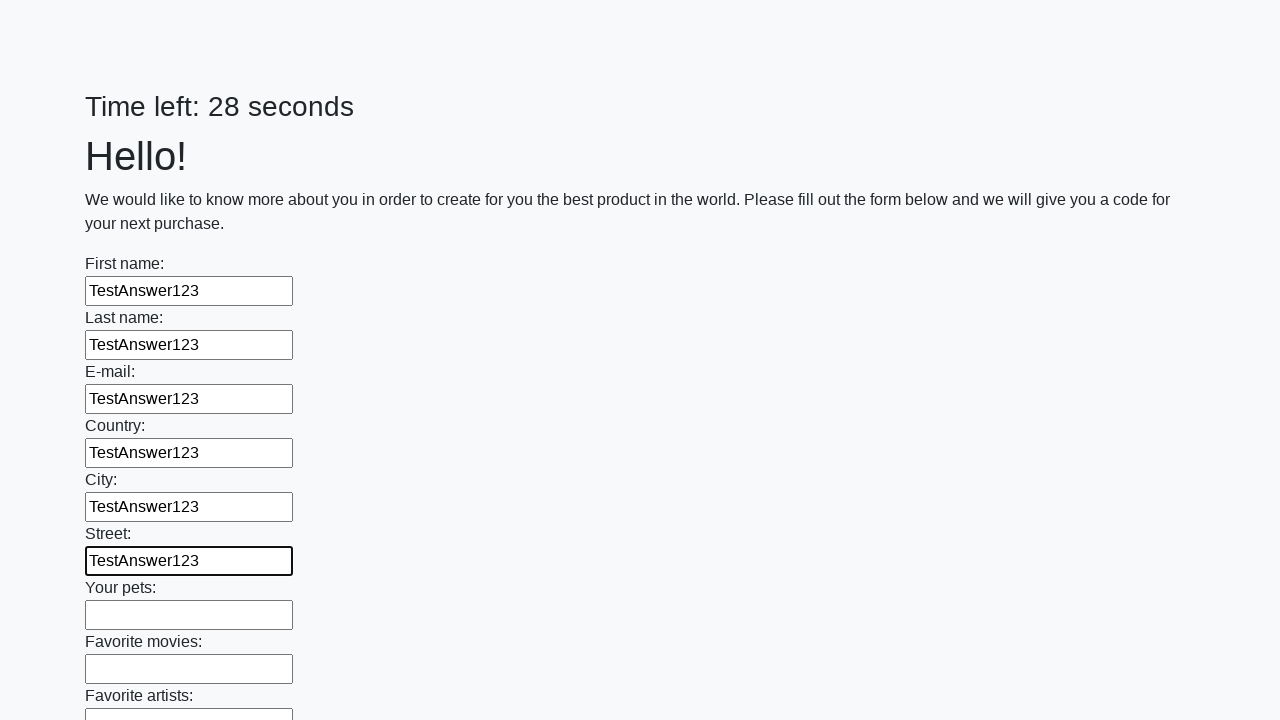

Filled input field with 'TestAnswer123' on input >> nth=6
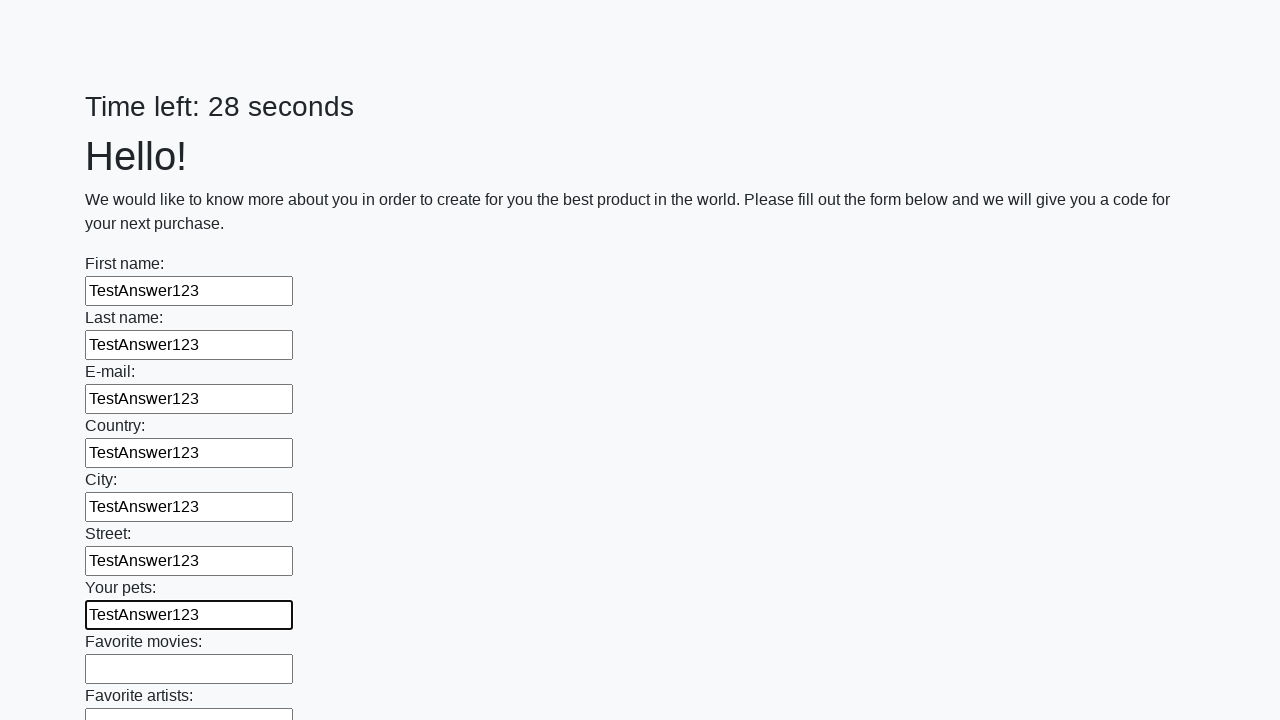

Filled input field with 'TestAnswer123' on input >> nth=7
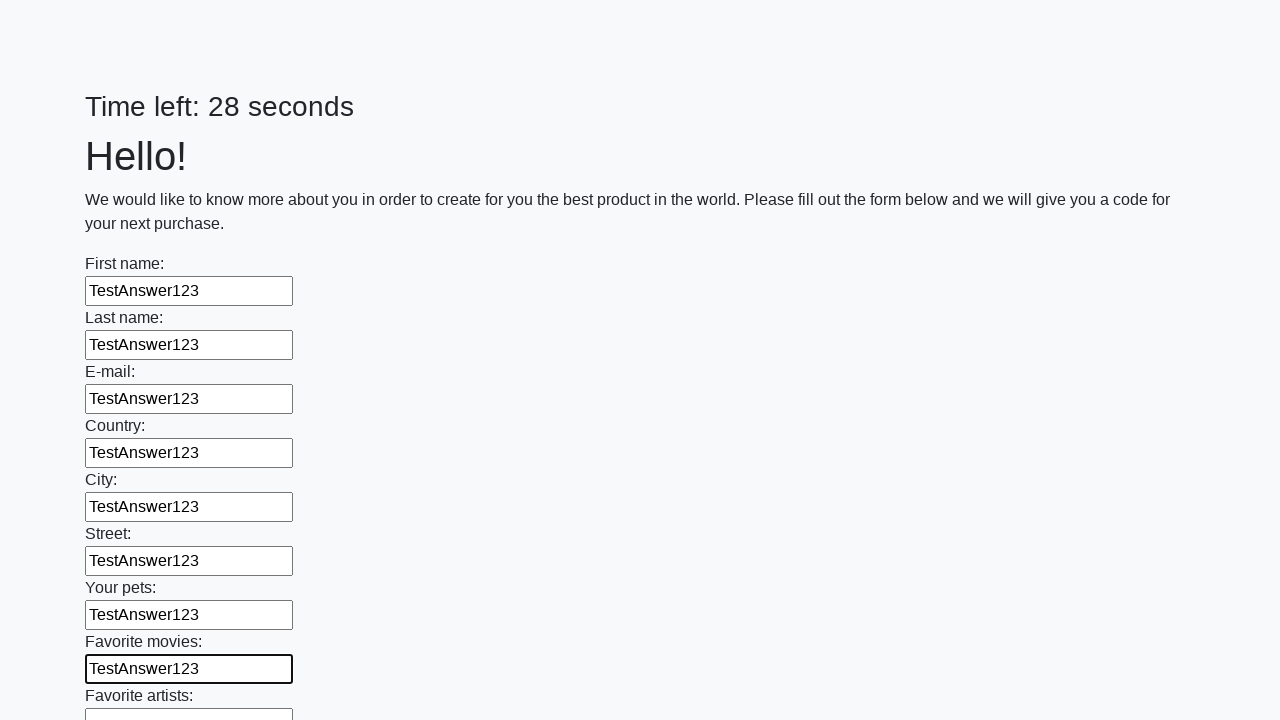

Filled input field with 'TestAnswer123' on input >> nth=8
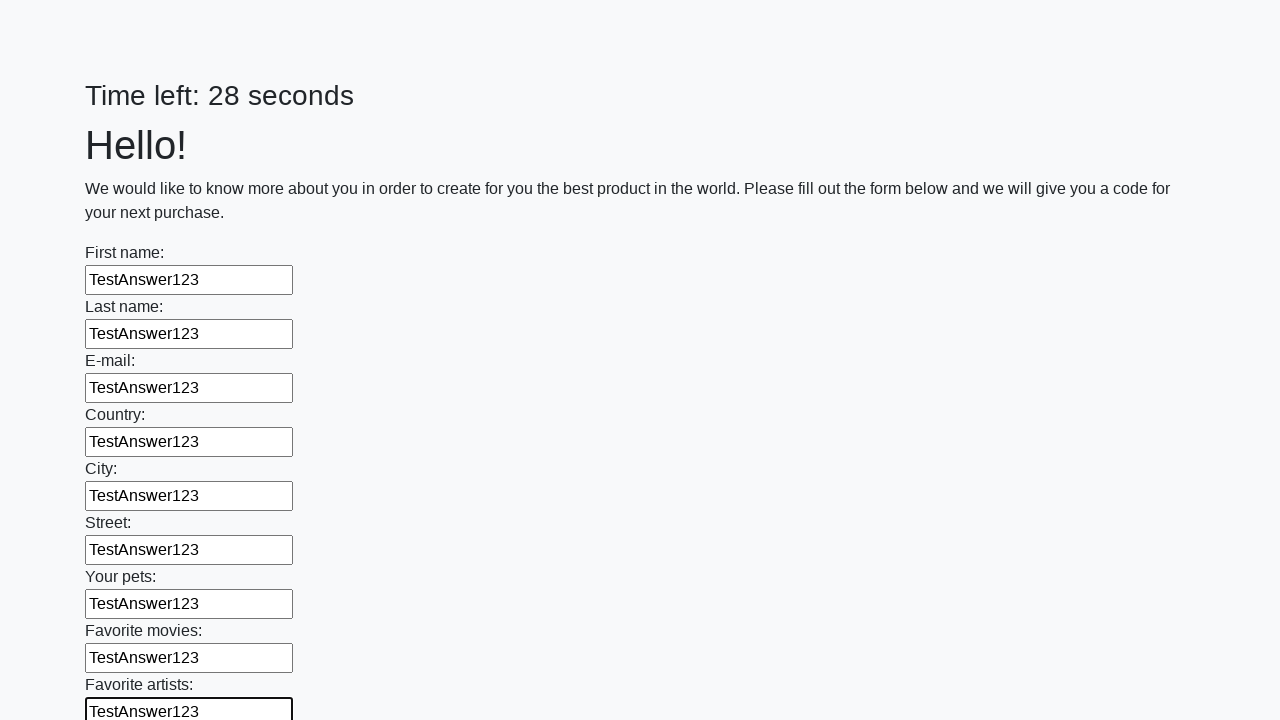

Filled input field with 'TestAnswer123' on input >> nth=9
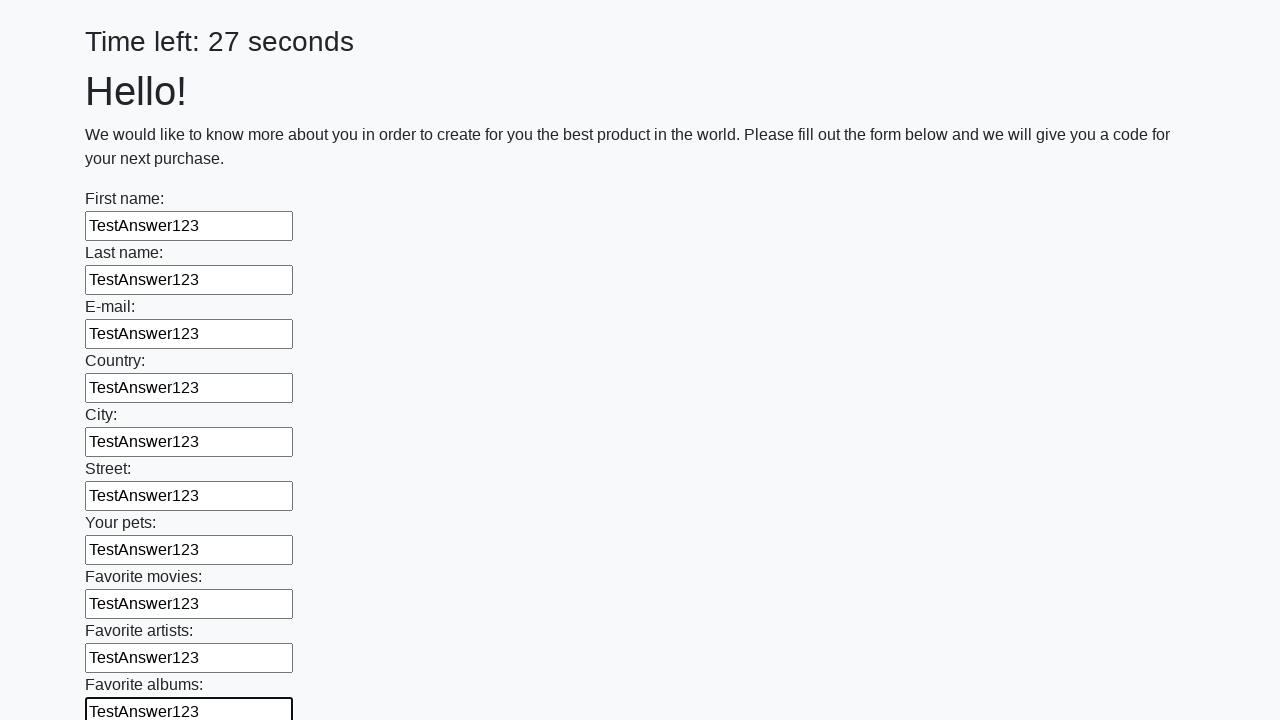

Filled input field with 'TestAnswer123' on input >> nth=10
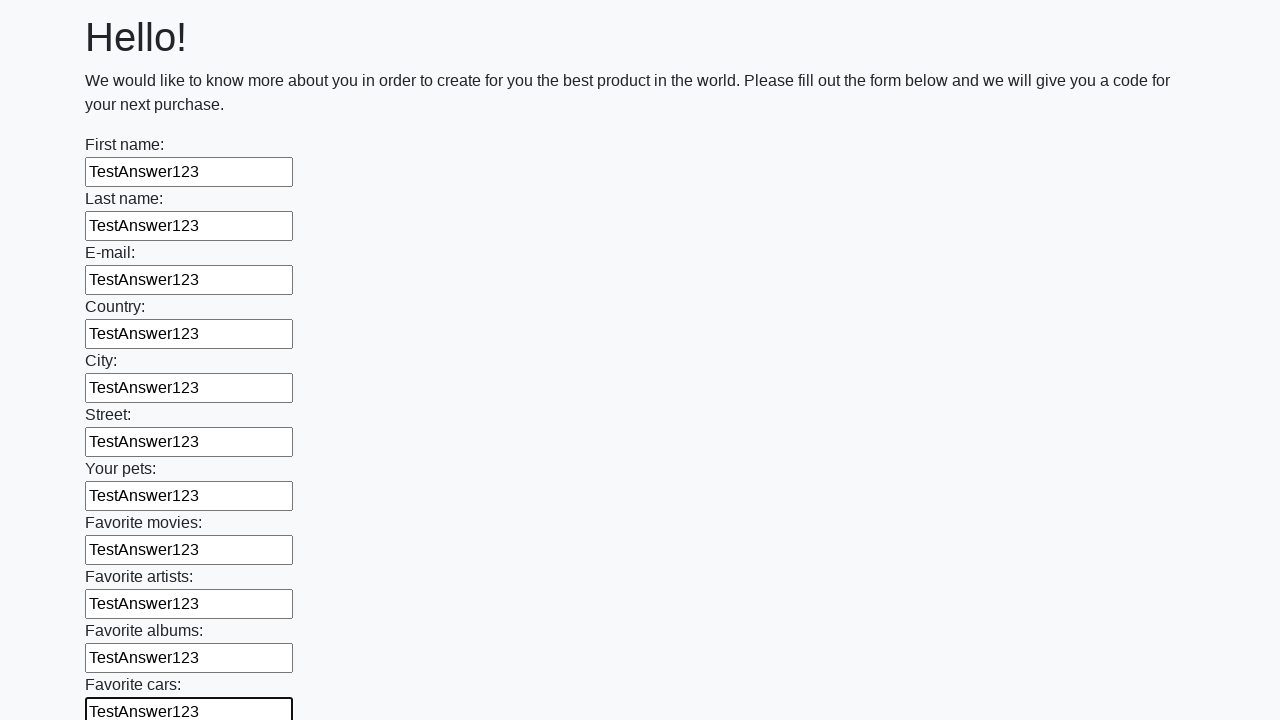

Filled input field with 'TestAnswer123' on input >> nth=11
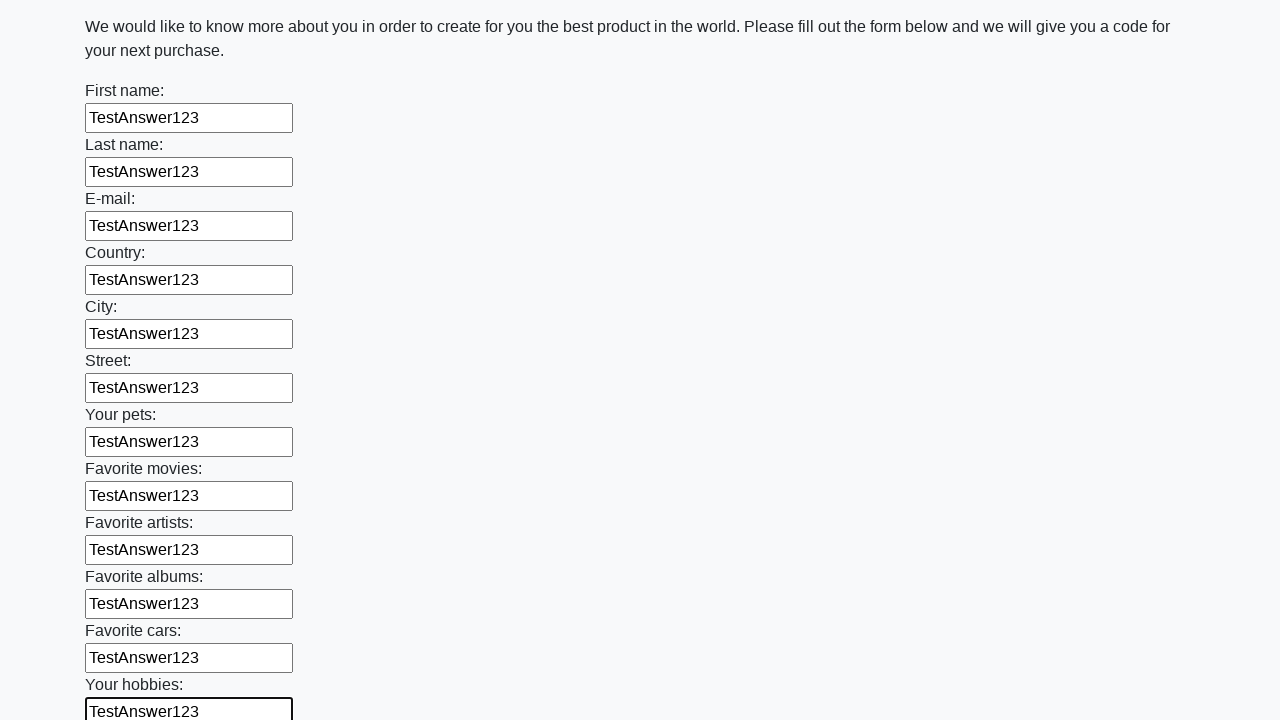

Filled input field with 'TestAnswer123' on input >> nth=12
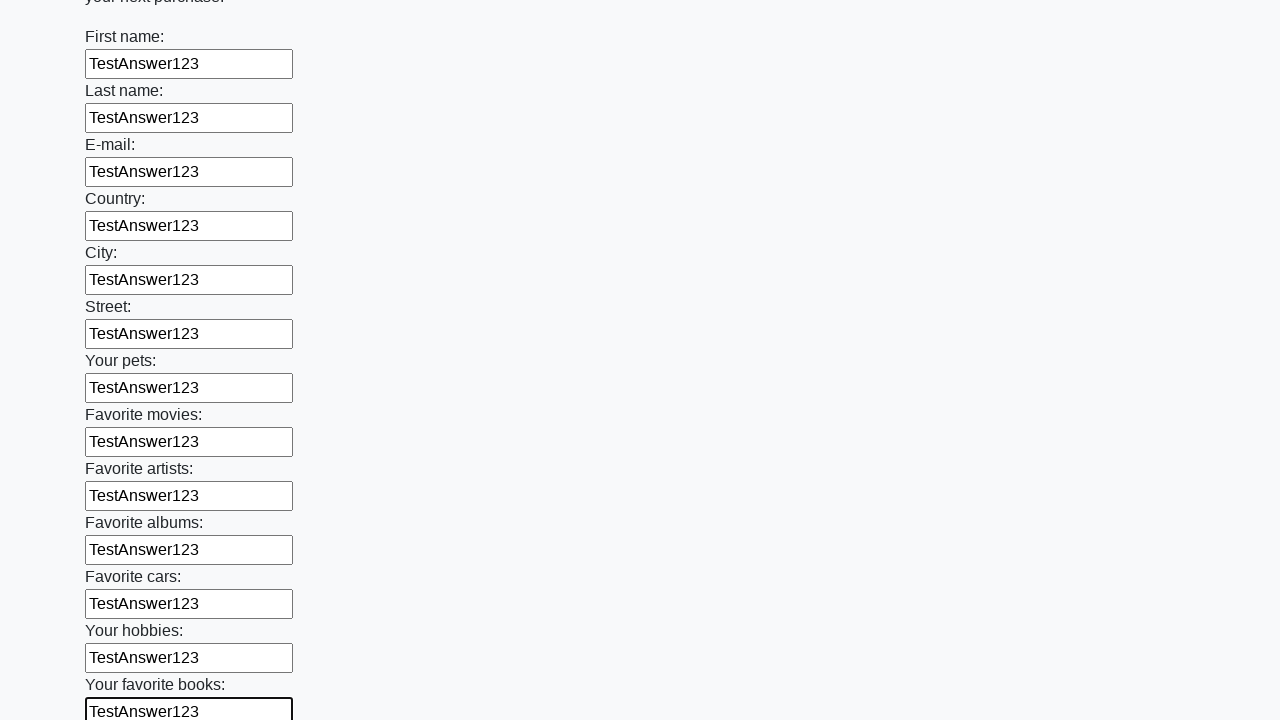

Filled input field with 'TestAnswer123' on input >> nth=13
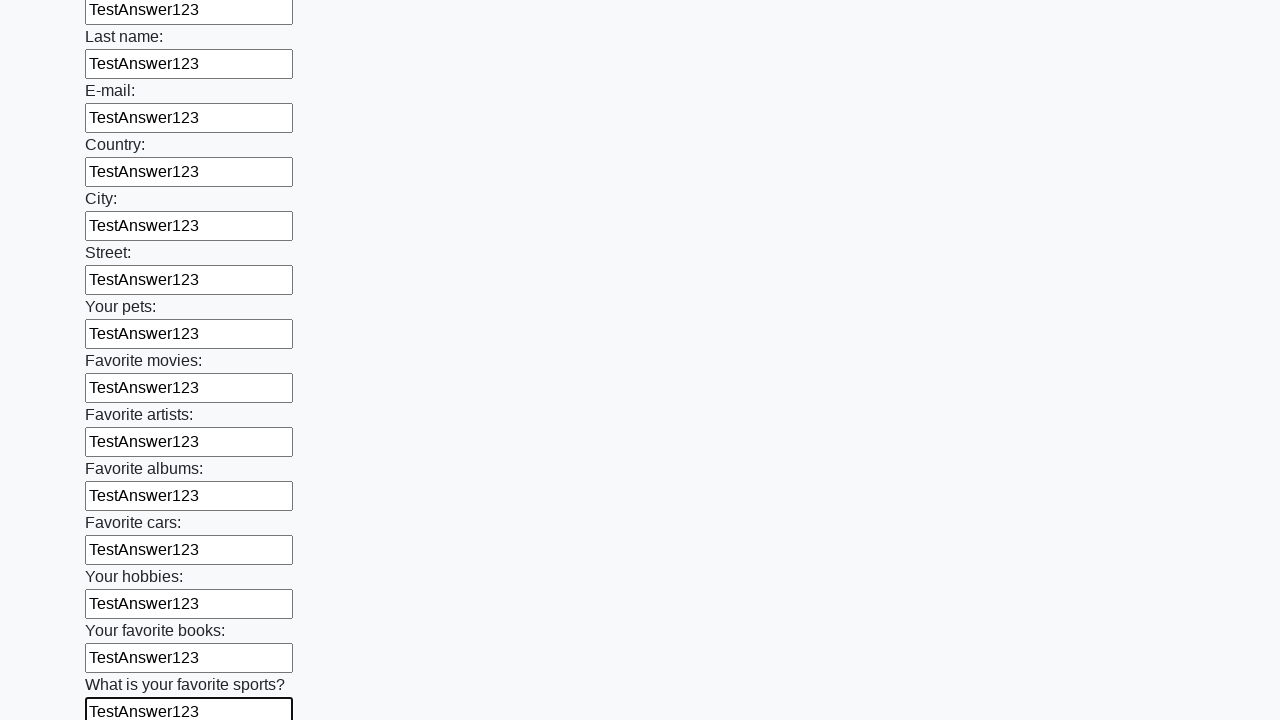

Filled input field with 'TestAnswer123' on input >> nth=14
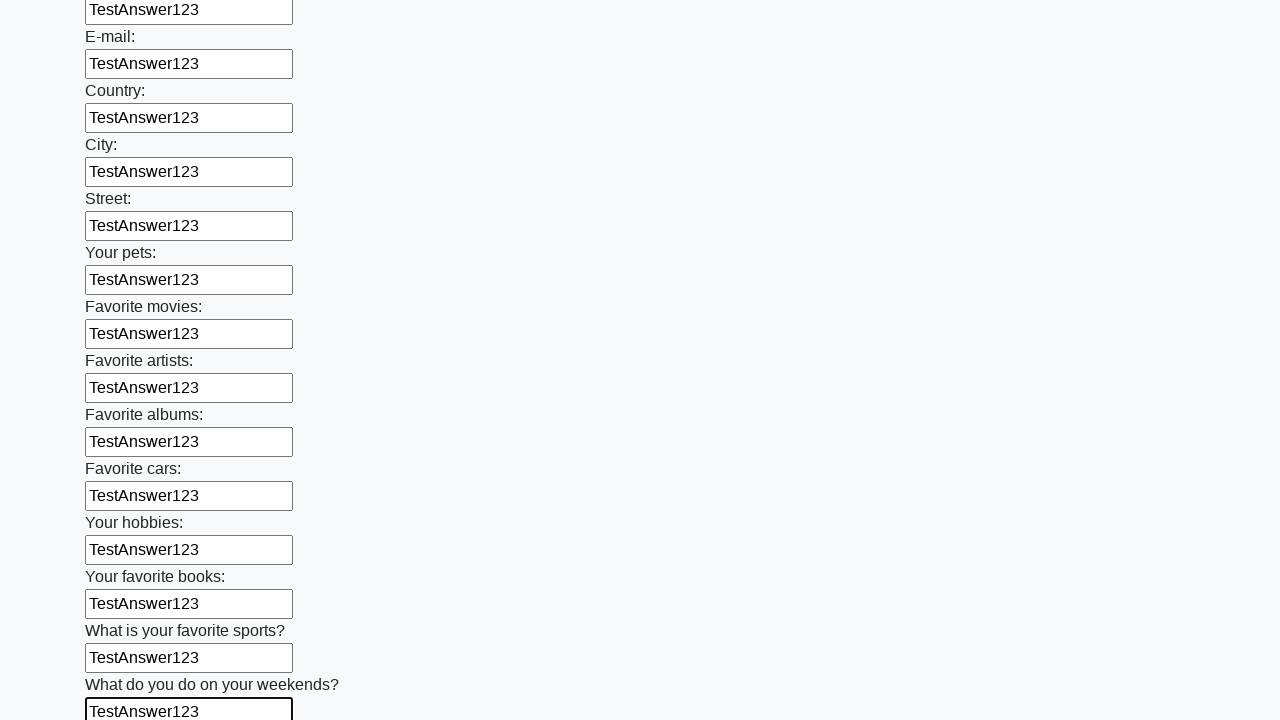

Filled input field with 'TestAnswer123' on input >> nth=15
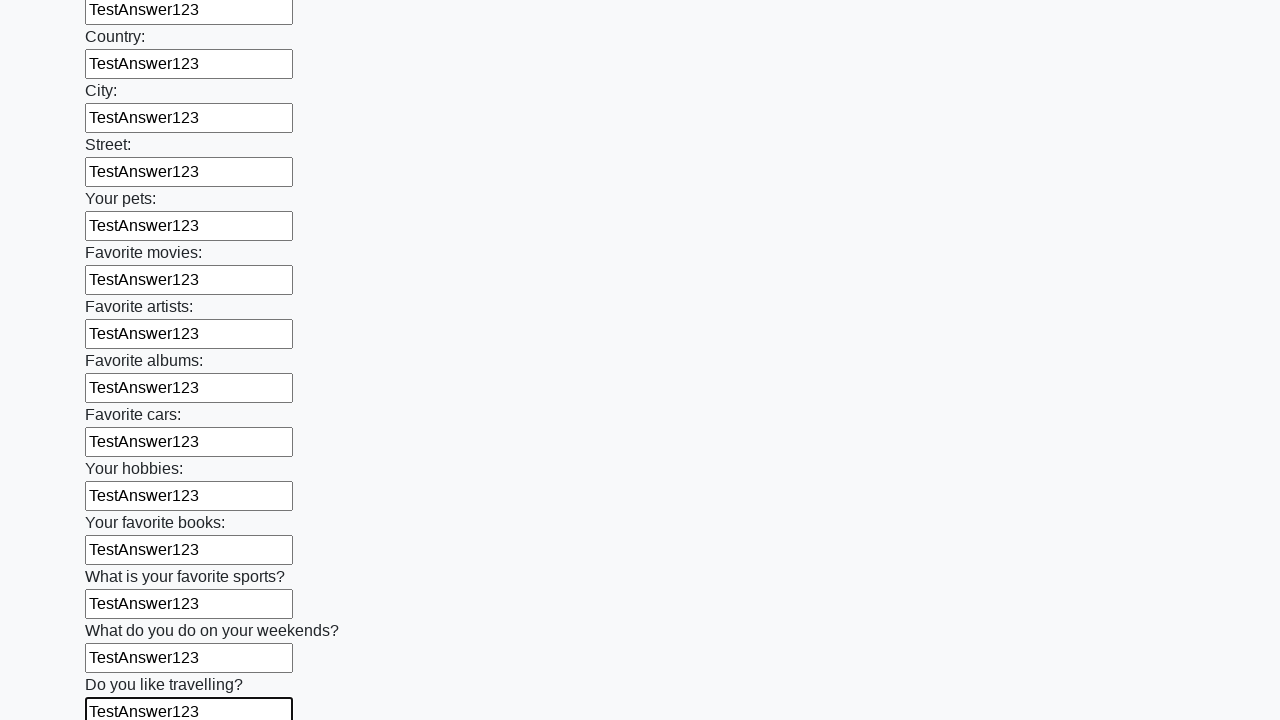

Filled input field with 'TestAnswer123' on input >> nth=16
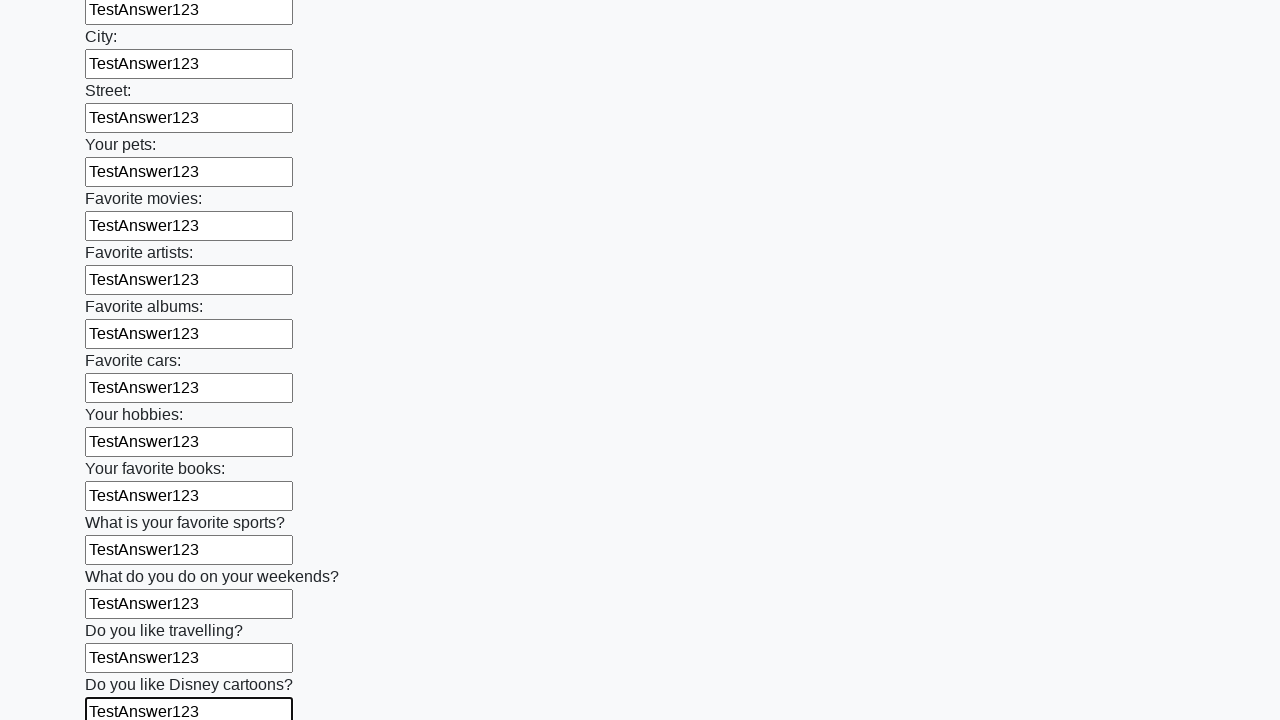

Filled input field with 'TestAnswer123' on input >> nth=17
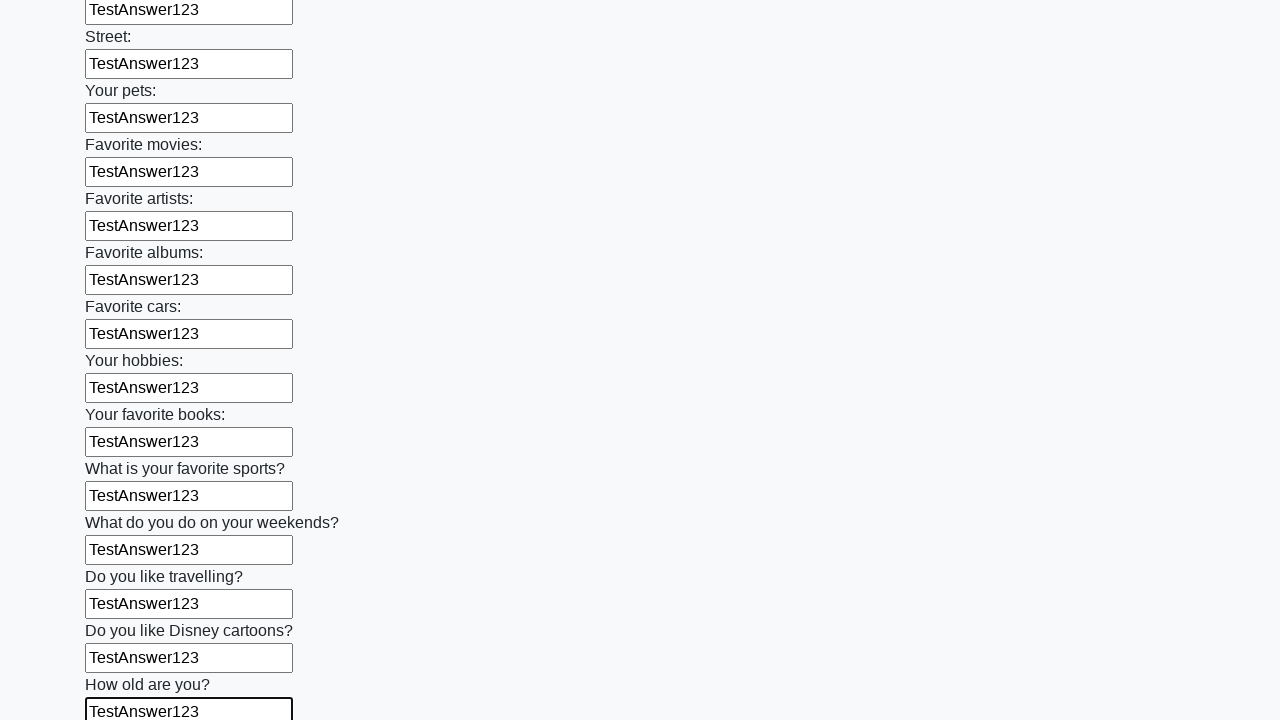

Filled input field with 'TestAnswer123' on input >> nth=18
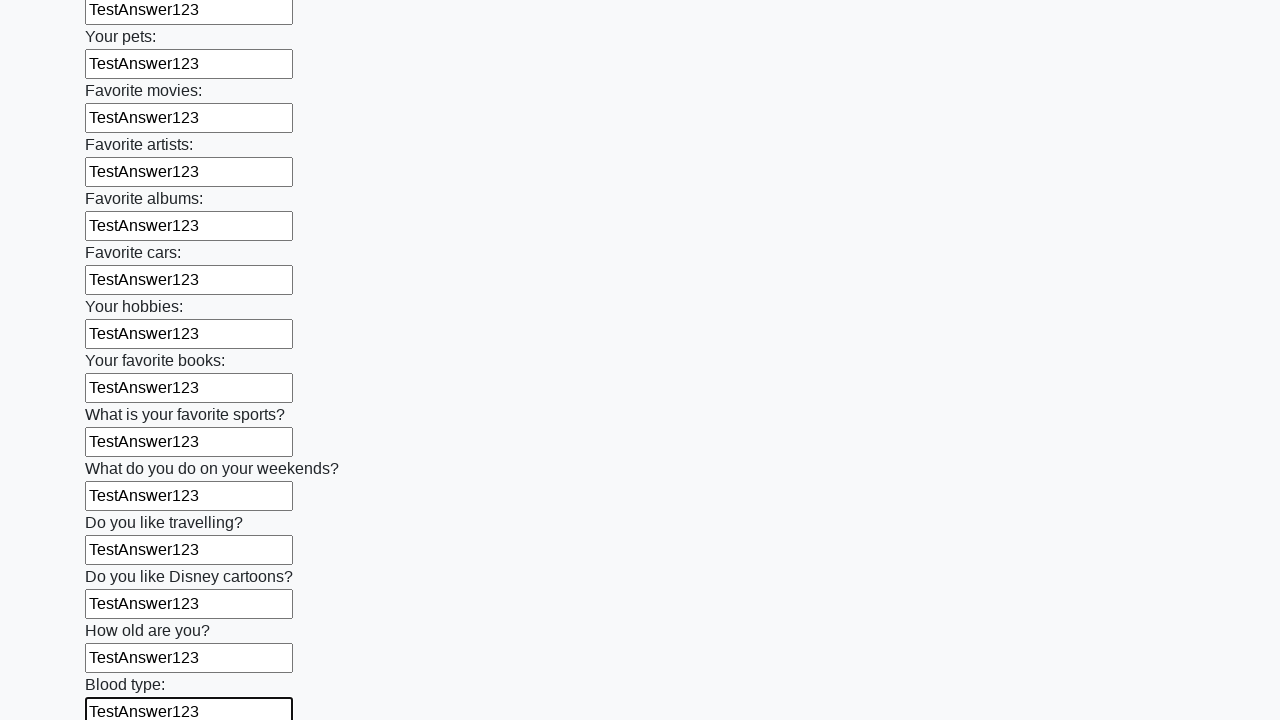

Filled input field with 'TestAnswer123' on input >> nth=19
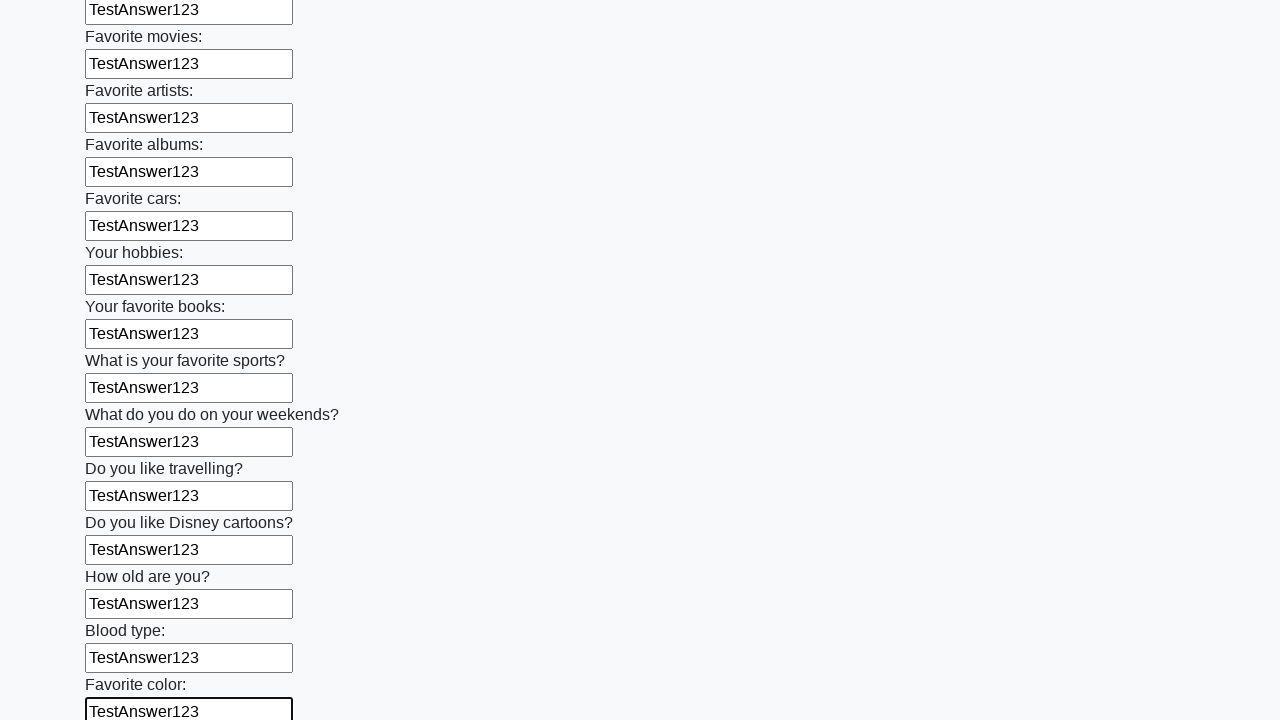

Filled input field with 'TestAnswer123' on input >> nth=20
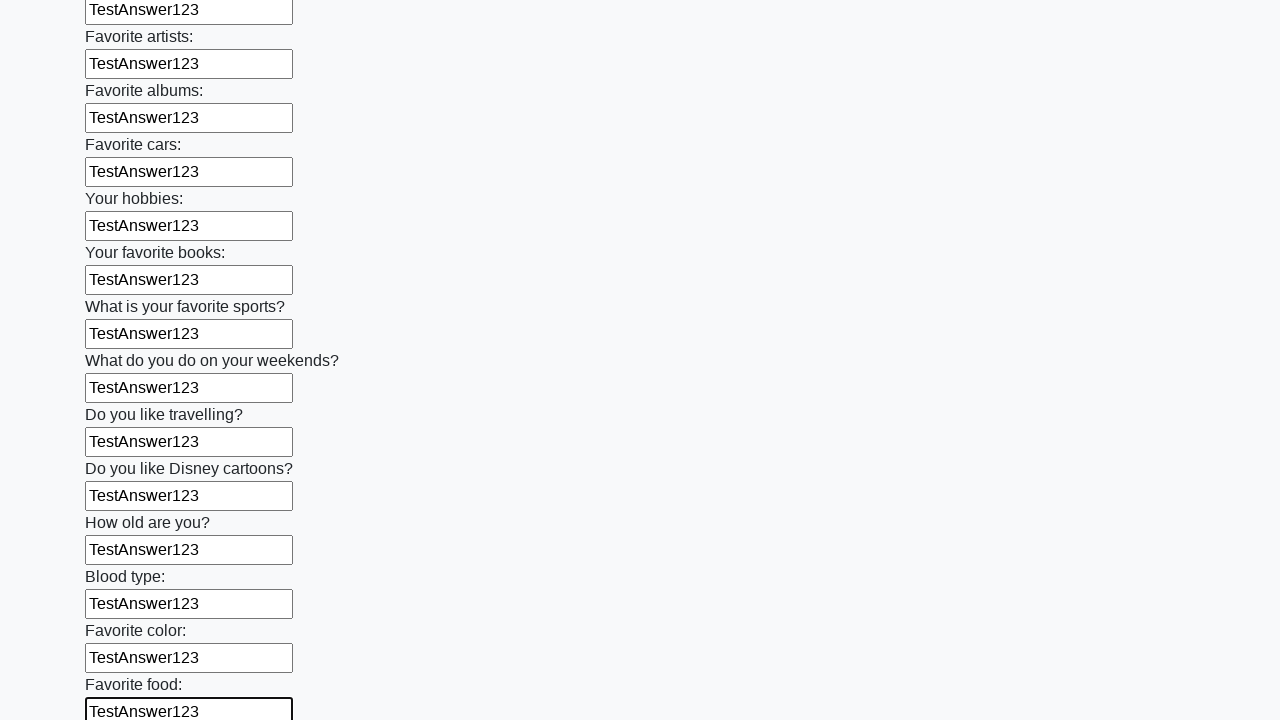

Filled input field with 'TestAnswer123' on input >> nth=21
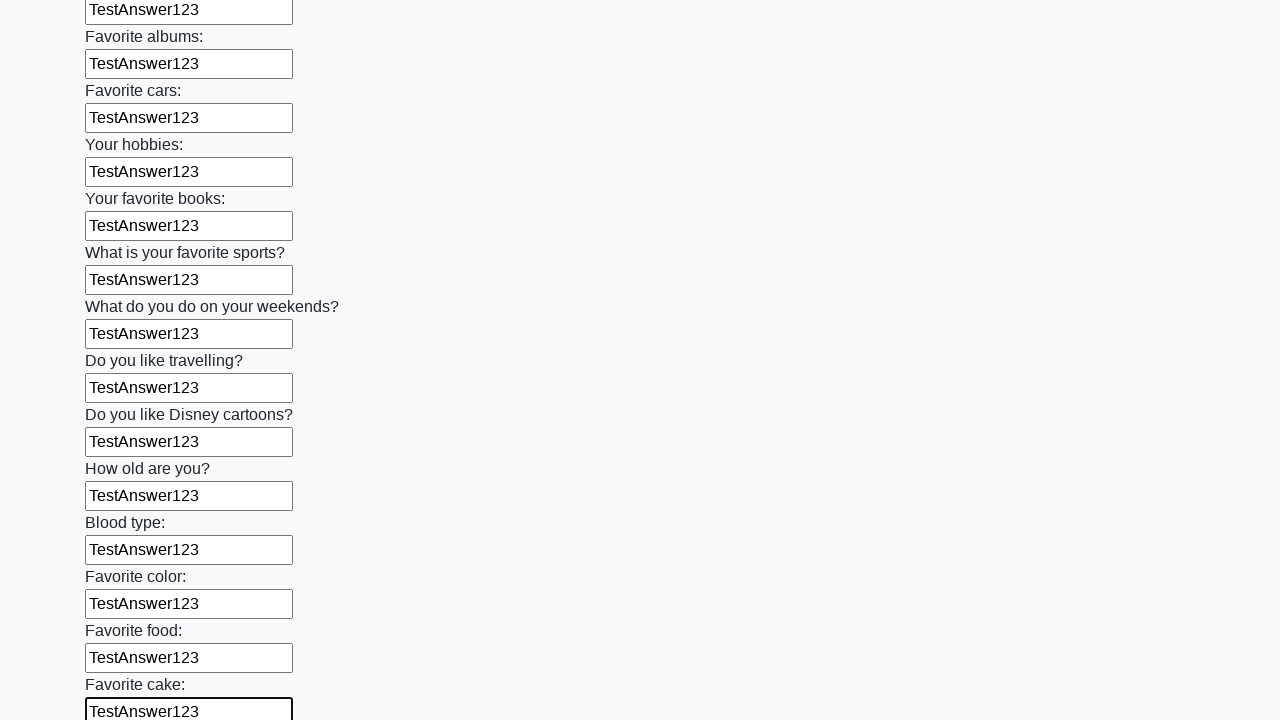

Filled input field with 'TestAnswer123' on input >> nth=22
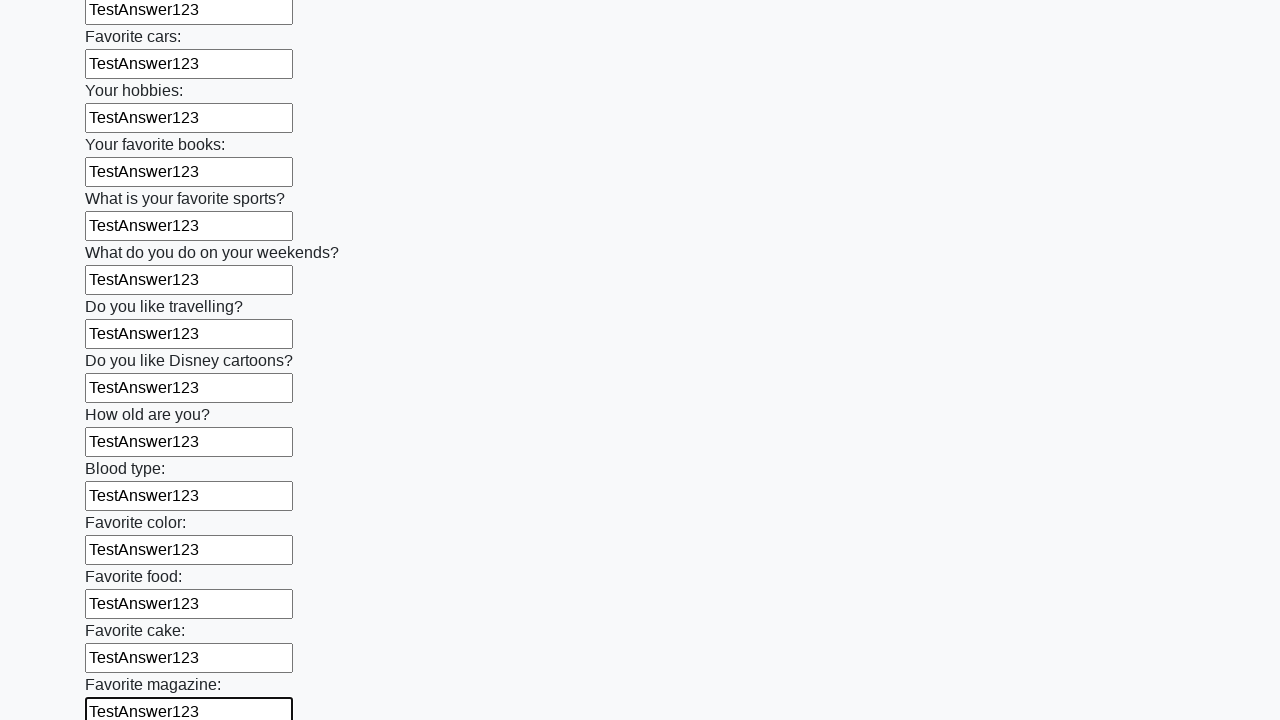

Filled input field with 'TestAnswer123' on input >> nth=23
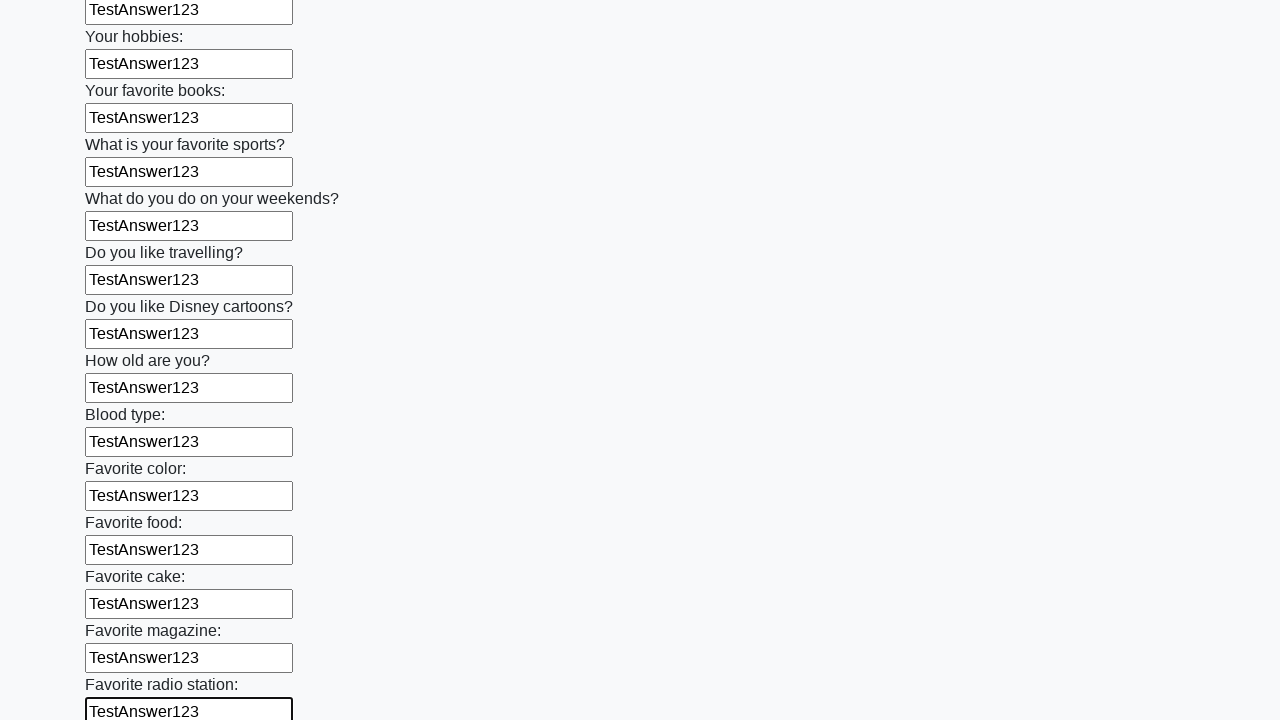

Filled input field with 'TestAnswer123' on input >> nth=24
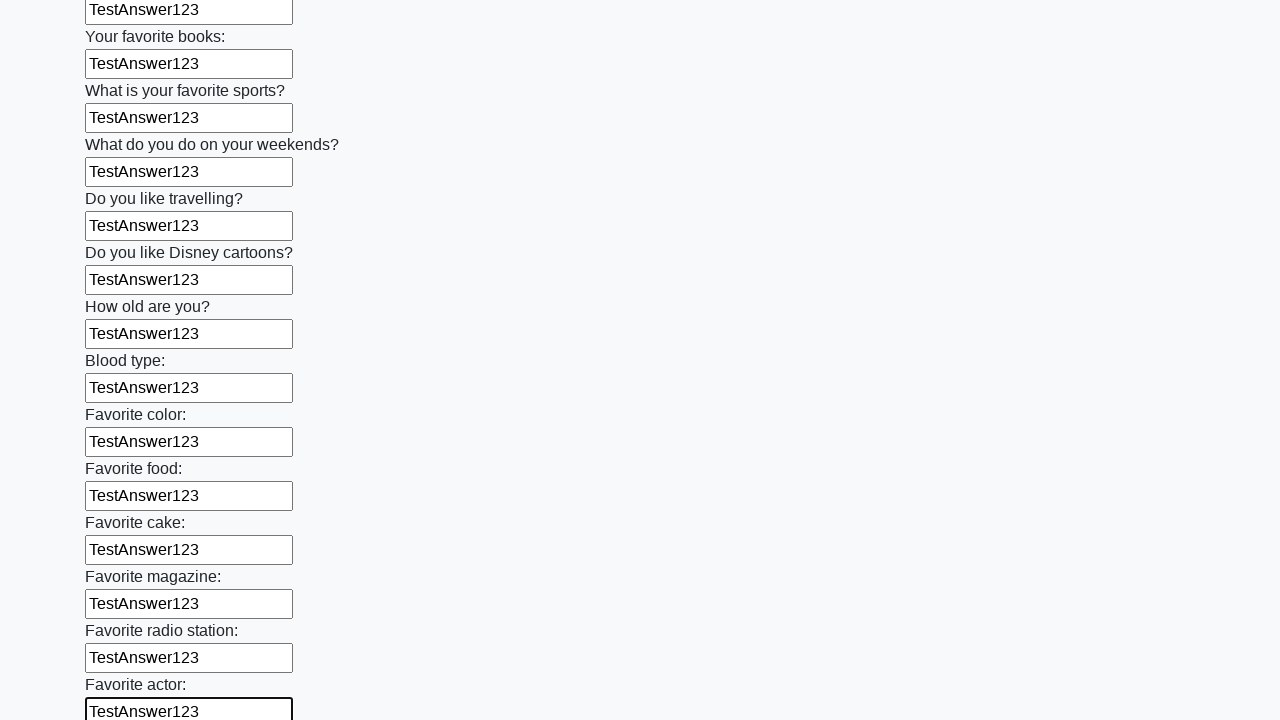

Filled input field with 'TestAnswer123' on input >> nth=25
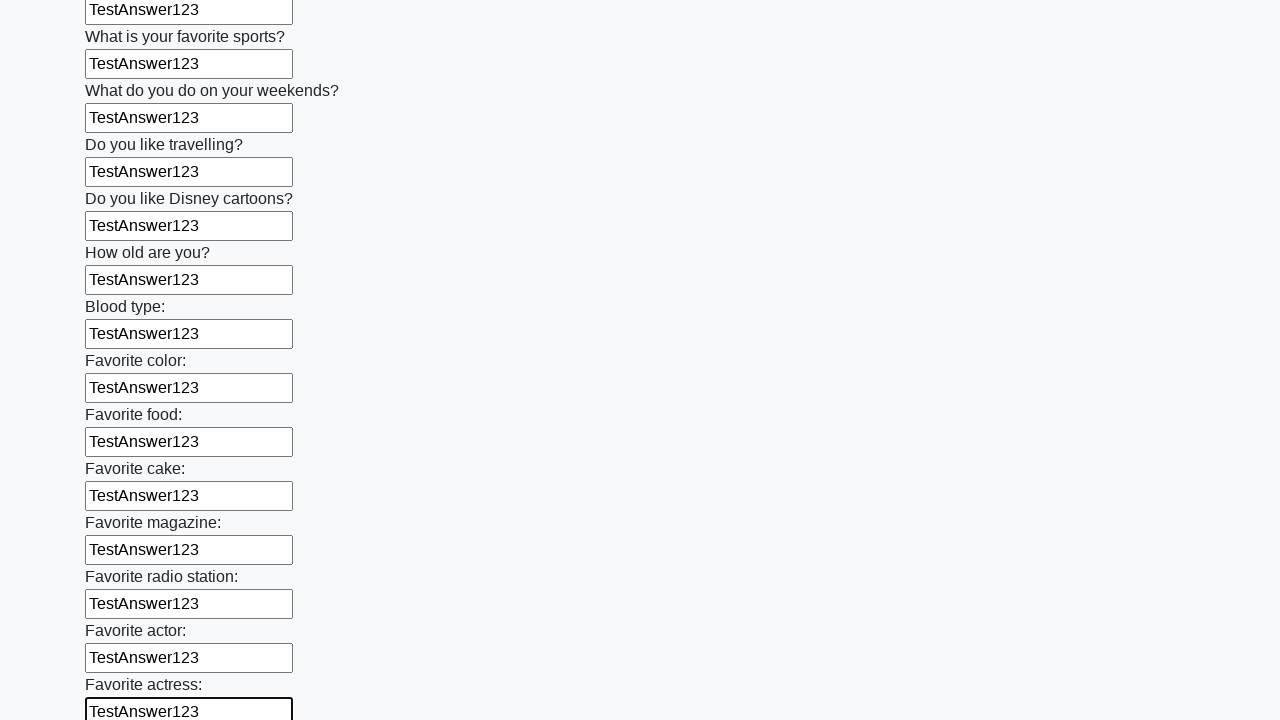

Filled input field with 'TestAnswer123' on input >> nth=26
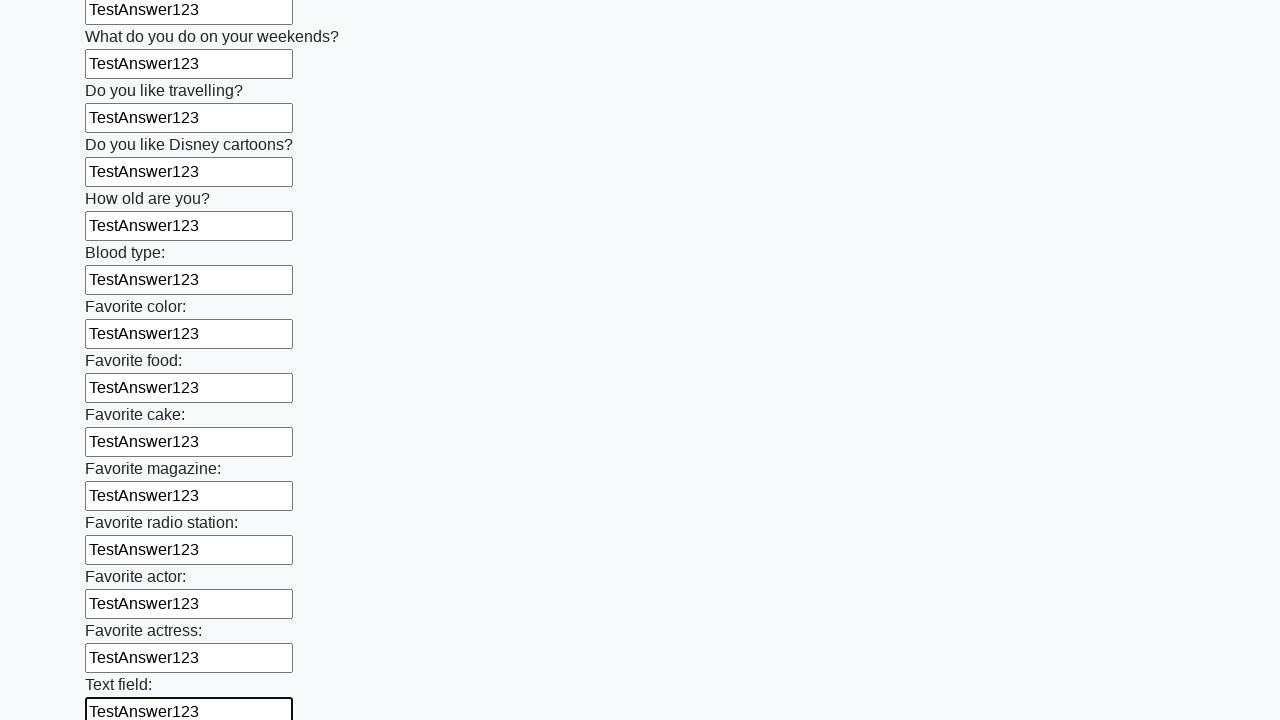

Filled input field with 'TestAnswer123' on input >> nth=27
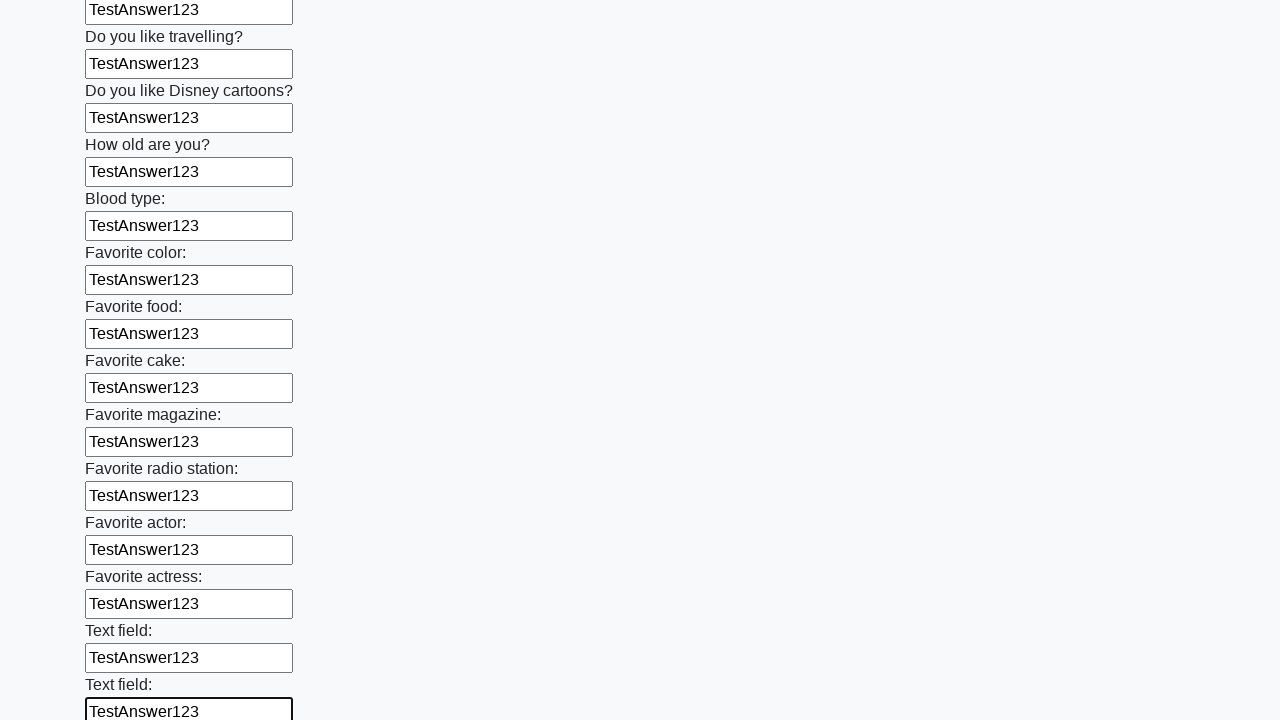

Filled input field with 'TestAnswer123' on input >> nth=28
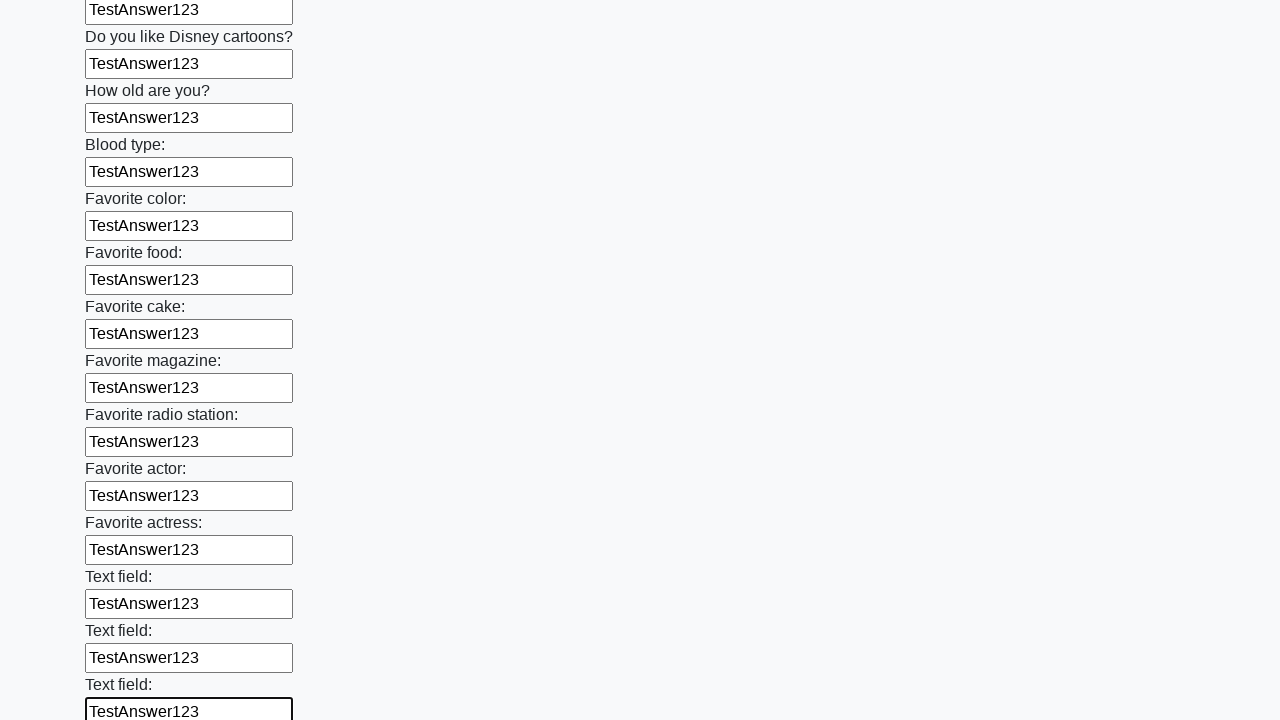

Filled input field with 'TestAnswer123' on input >> nth=29
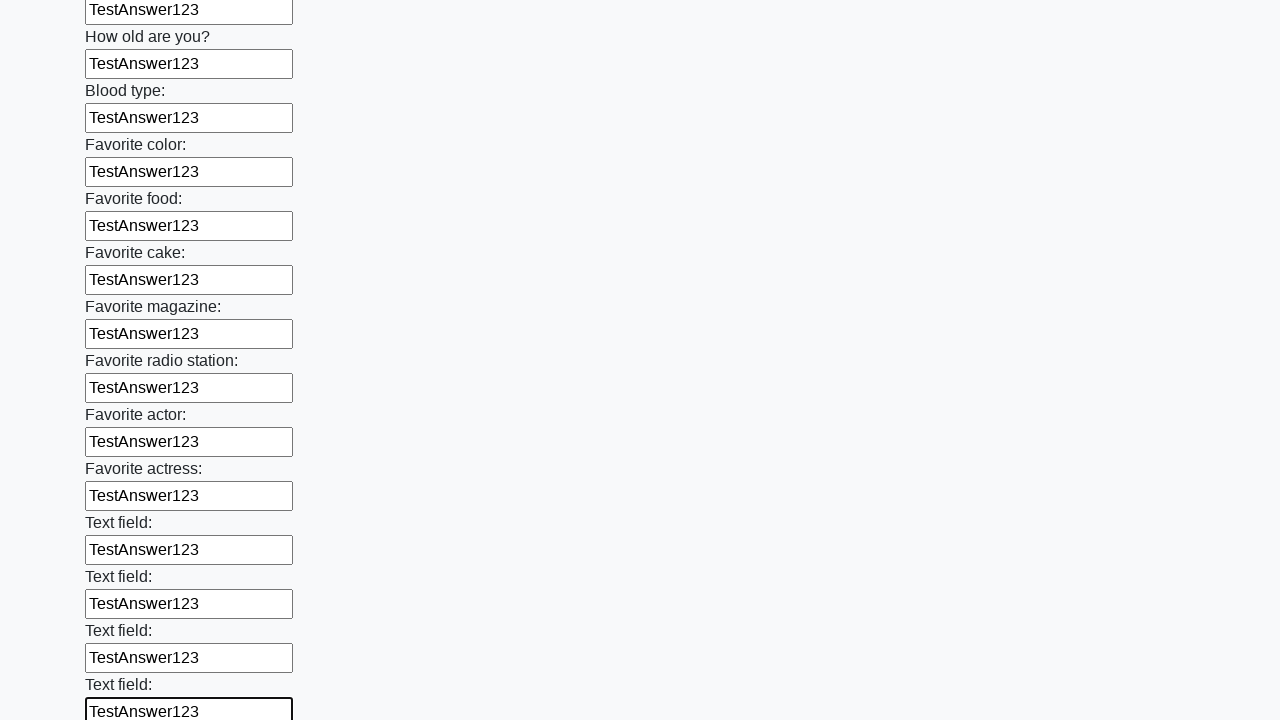

Filled input field with 'TestAnswer123' on input >> nth=30
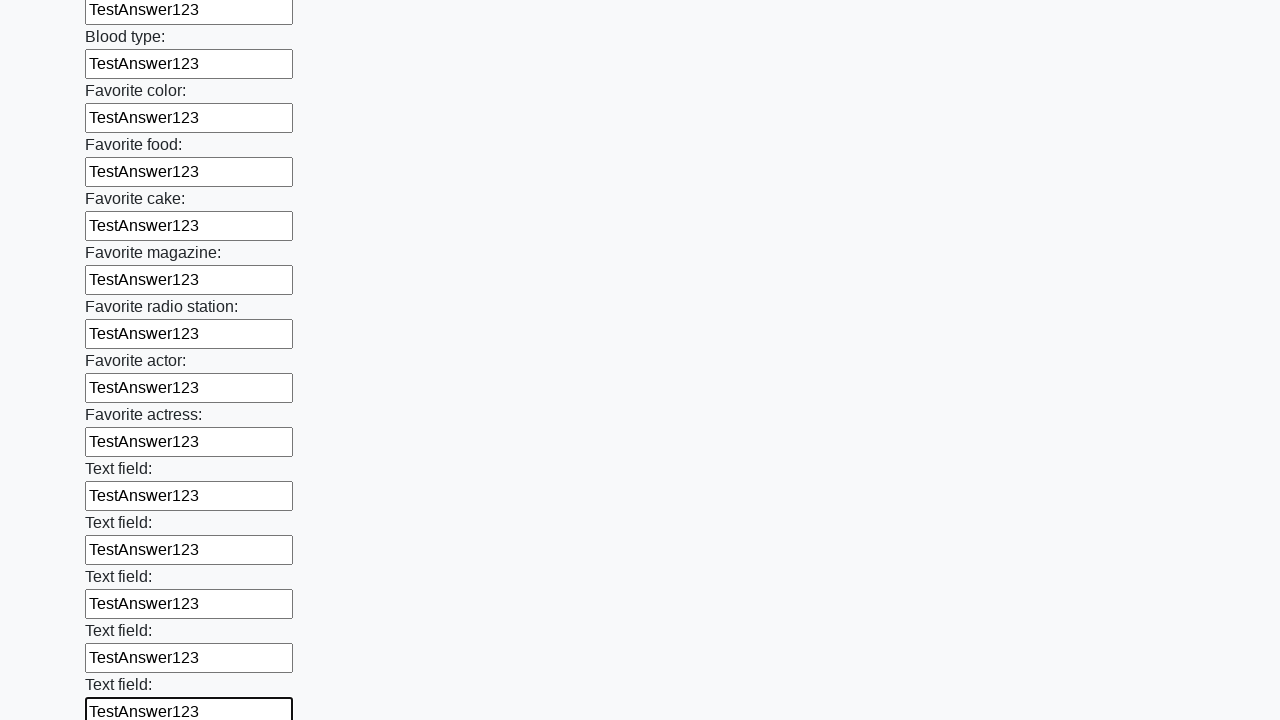

Filled input field with 'TestAnswer123' on input >> nth=31
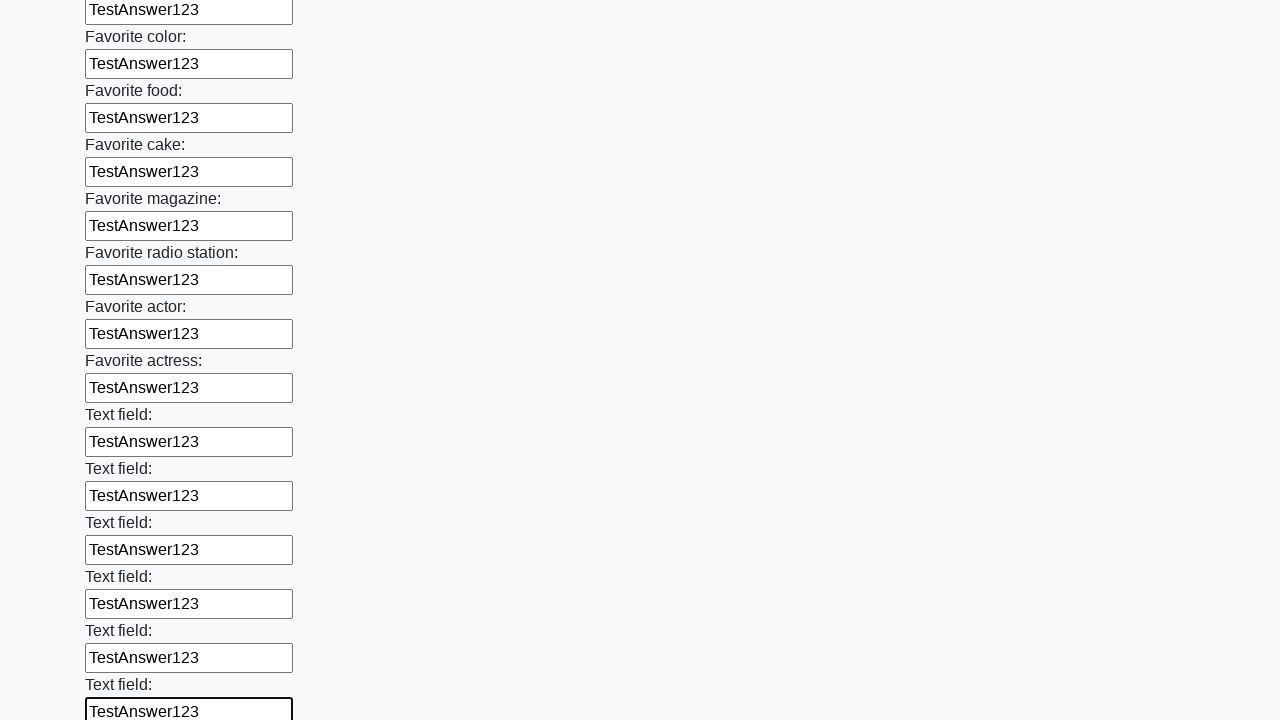

Filled input field with 'TestAnswer123' on input >> nth=32
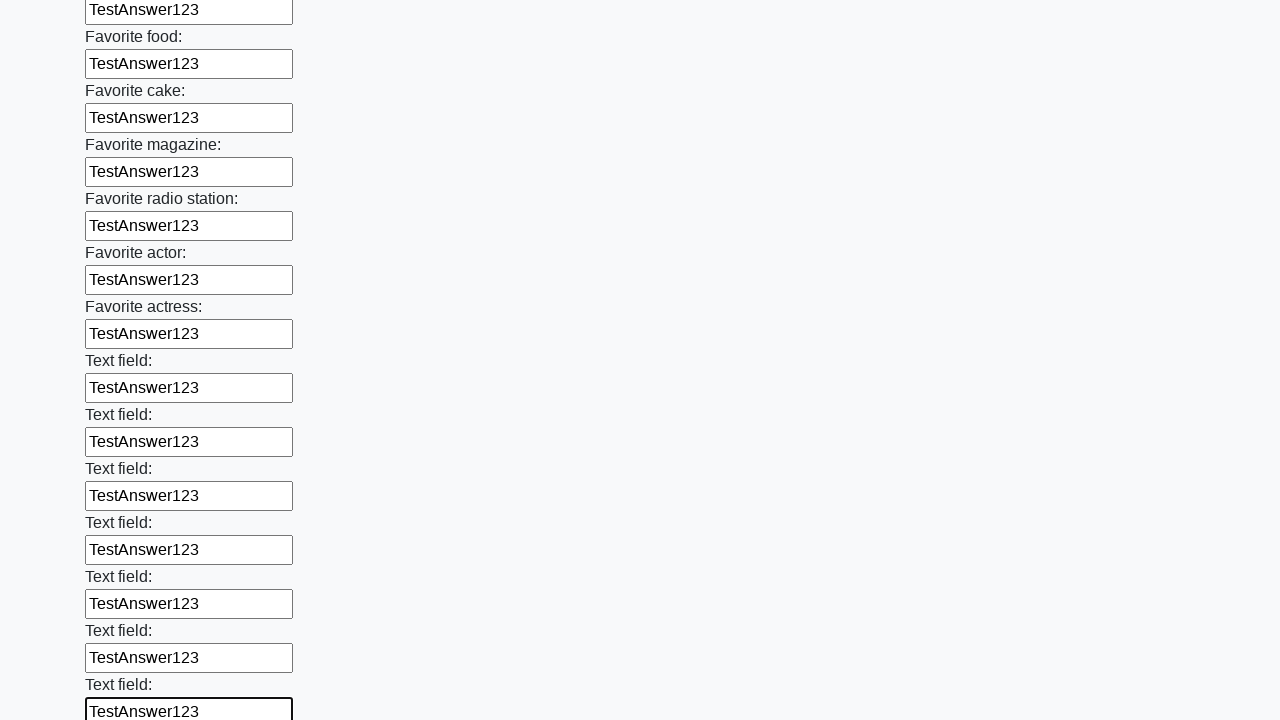

Filled input field with 'TestAnswer123' on input >> nth=33
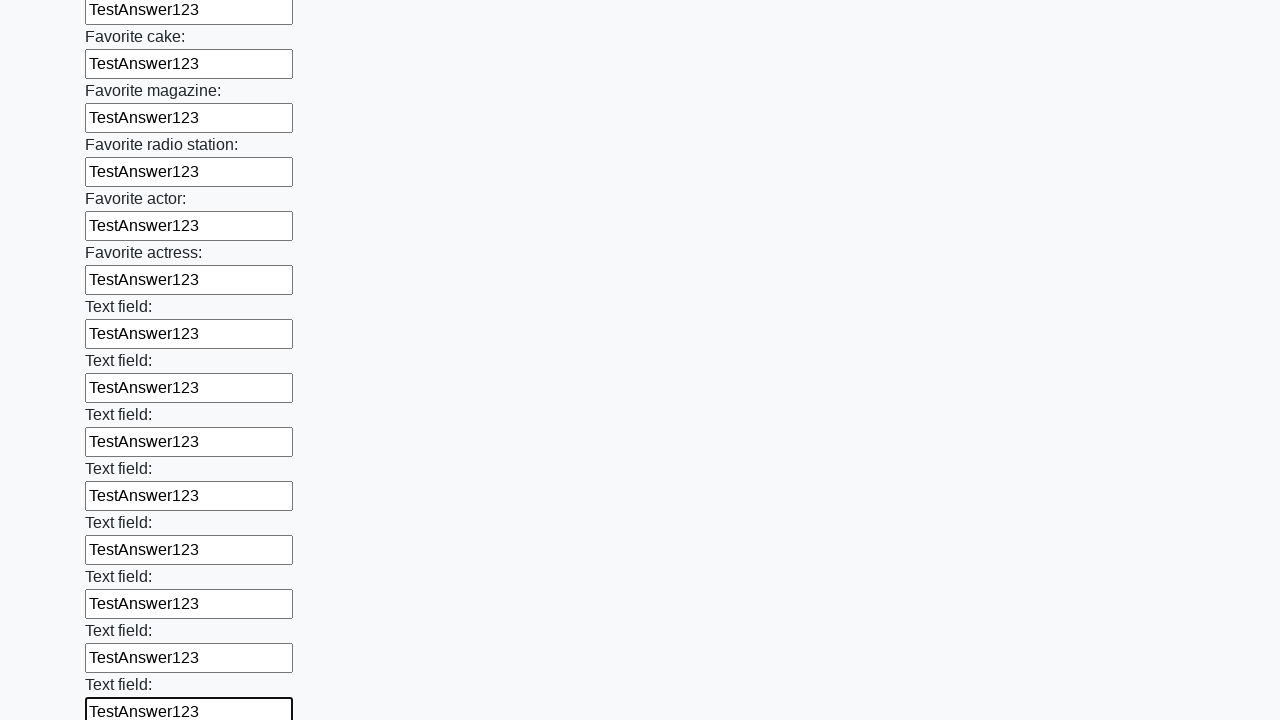

Filled input field with 'TestAnswer123' on input >> nth=34
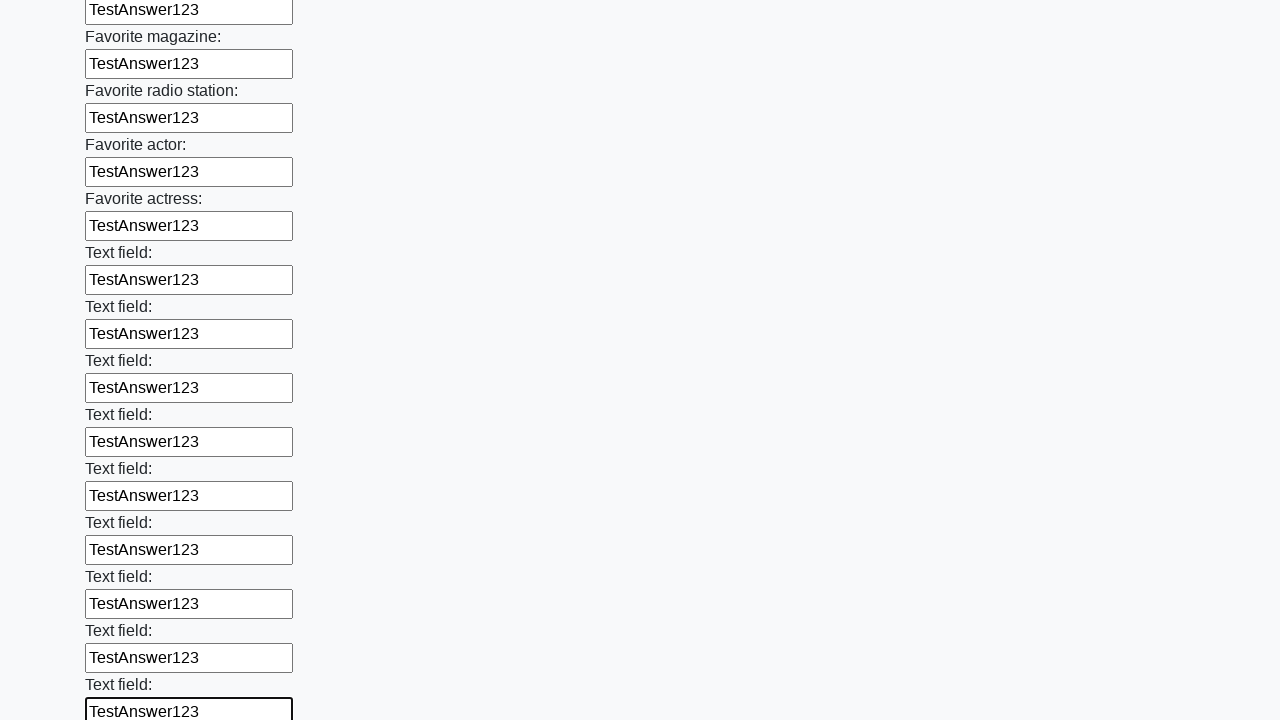

Filled input field with 'TestAnswer123' on input >> nth=35
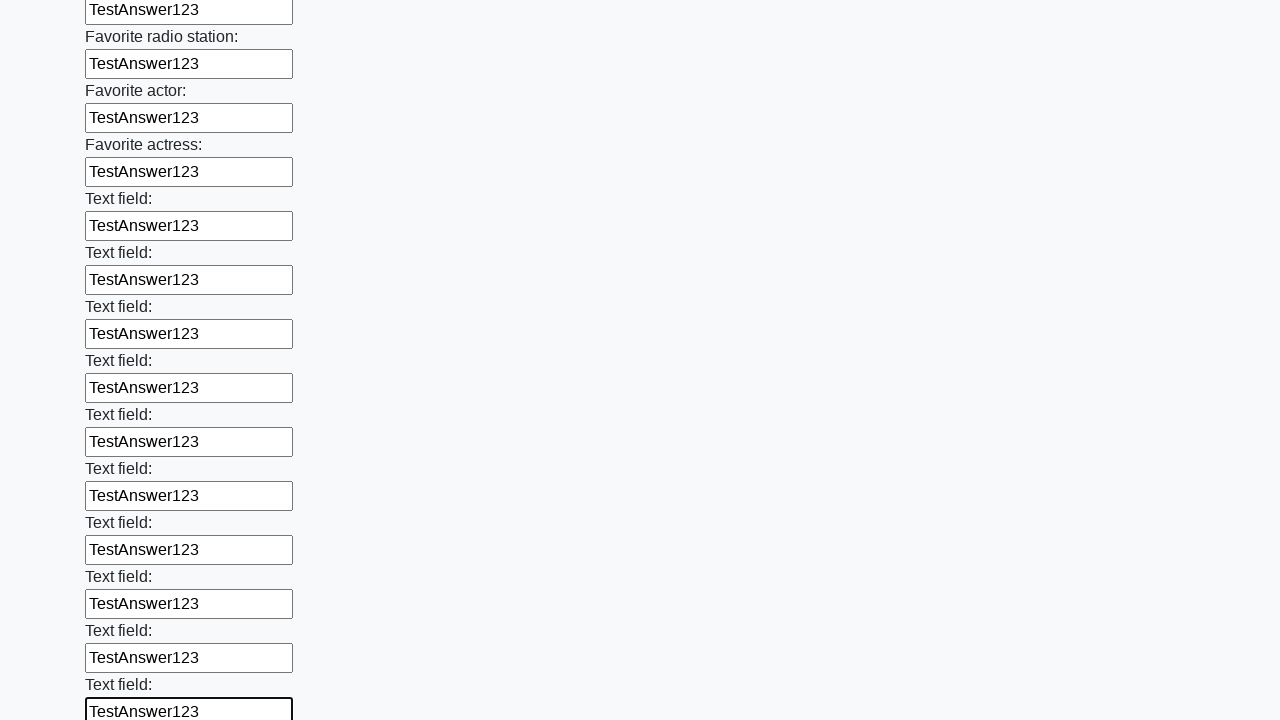

Filled input field with 'TestAnswer123' on input >> nth=36
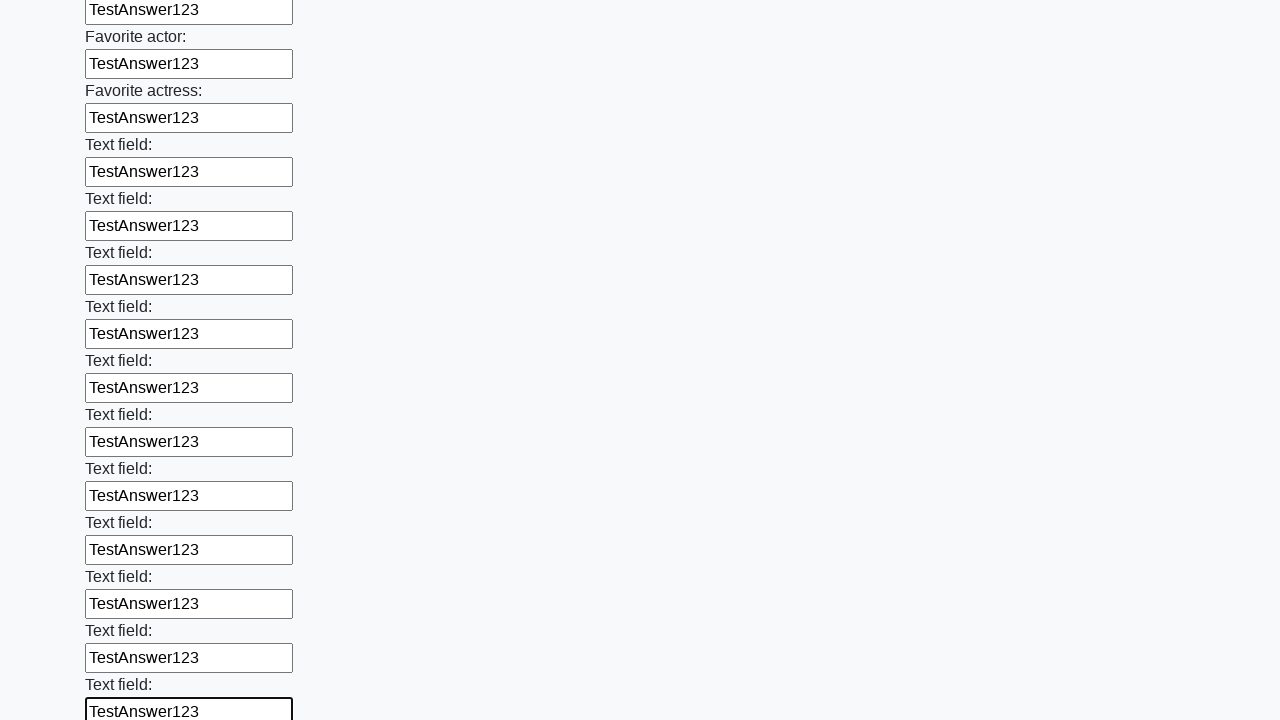

Filled input field with 'TestAnswer123' on input >> nth=37
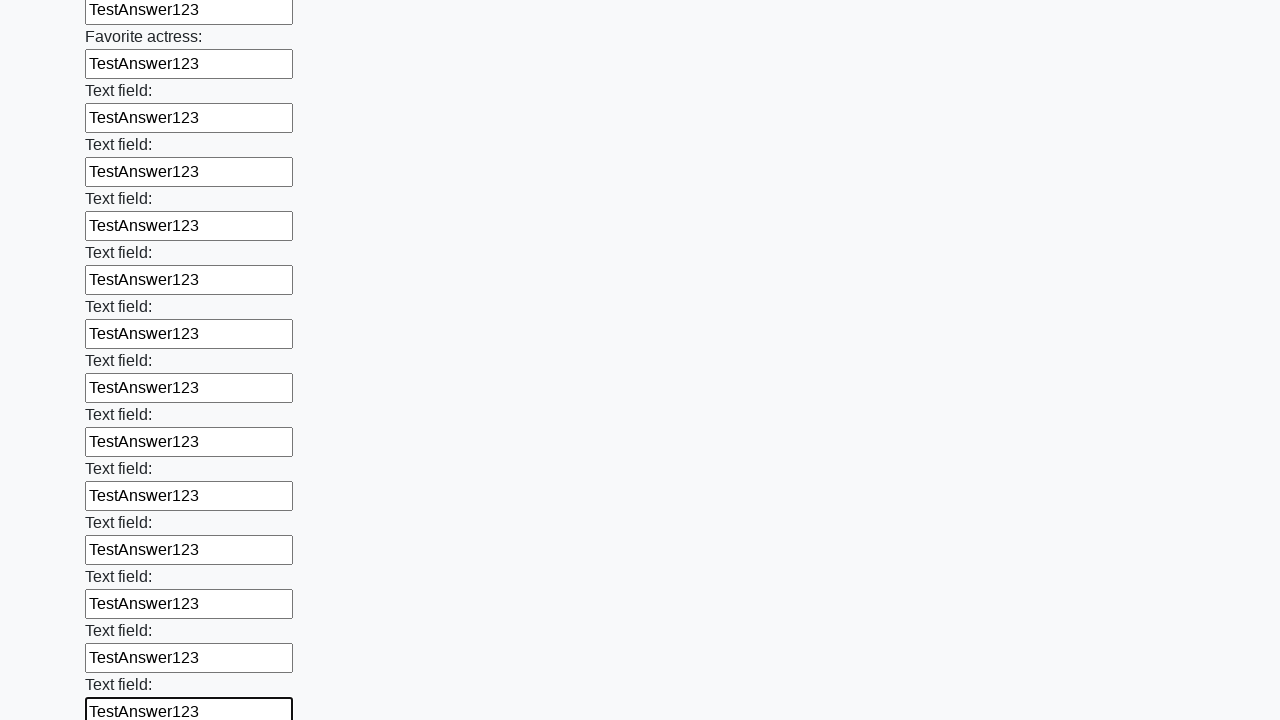

Filled input field with 'TestAnswer123' on input >> nth=38
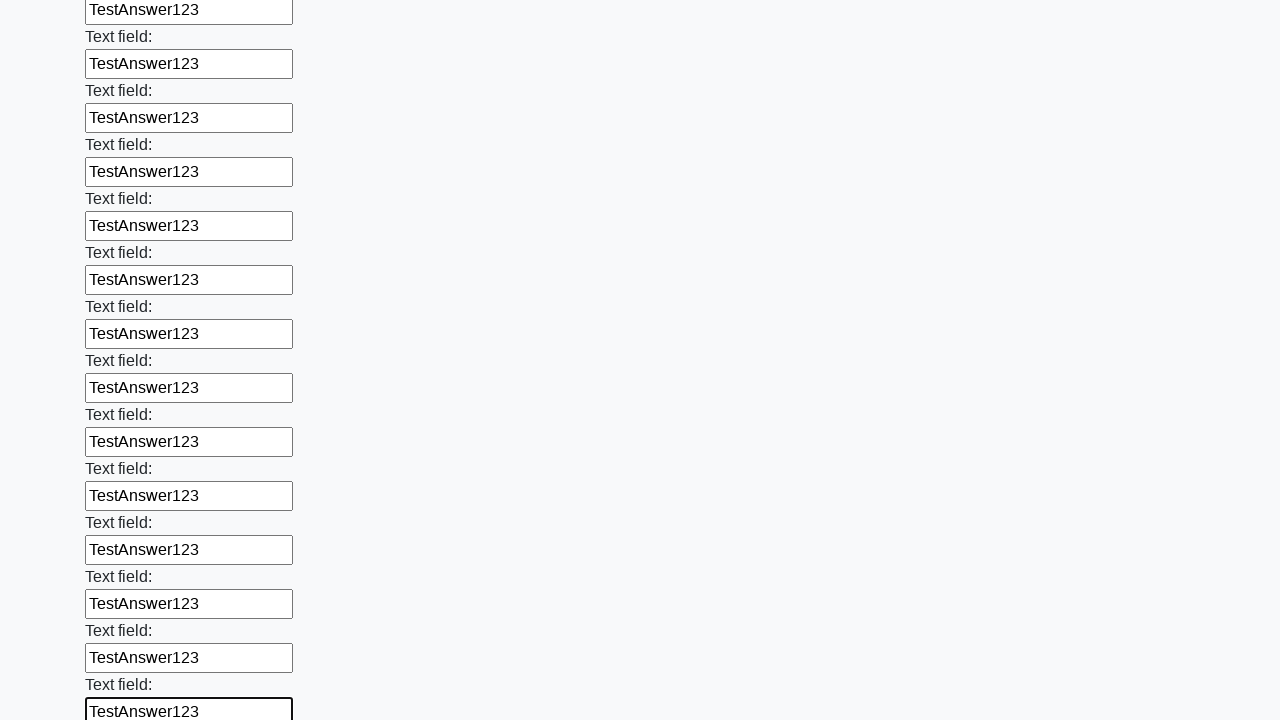

Filled input field with 'TestAnswer123' on input >> nth=39
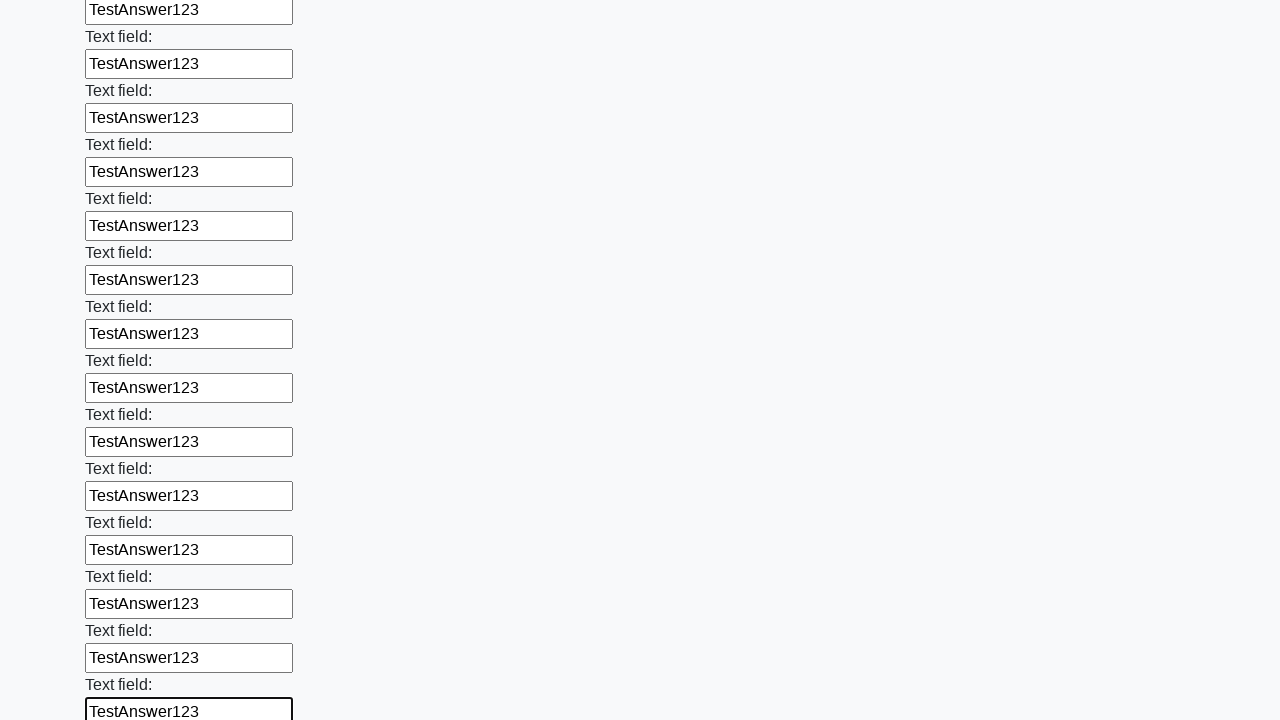

Filled input field with 'TestAnswer123' on input >> nth=40
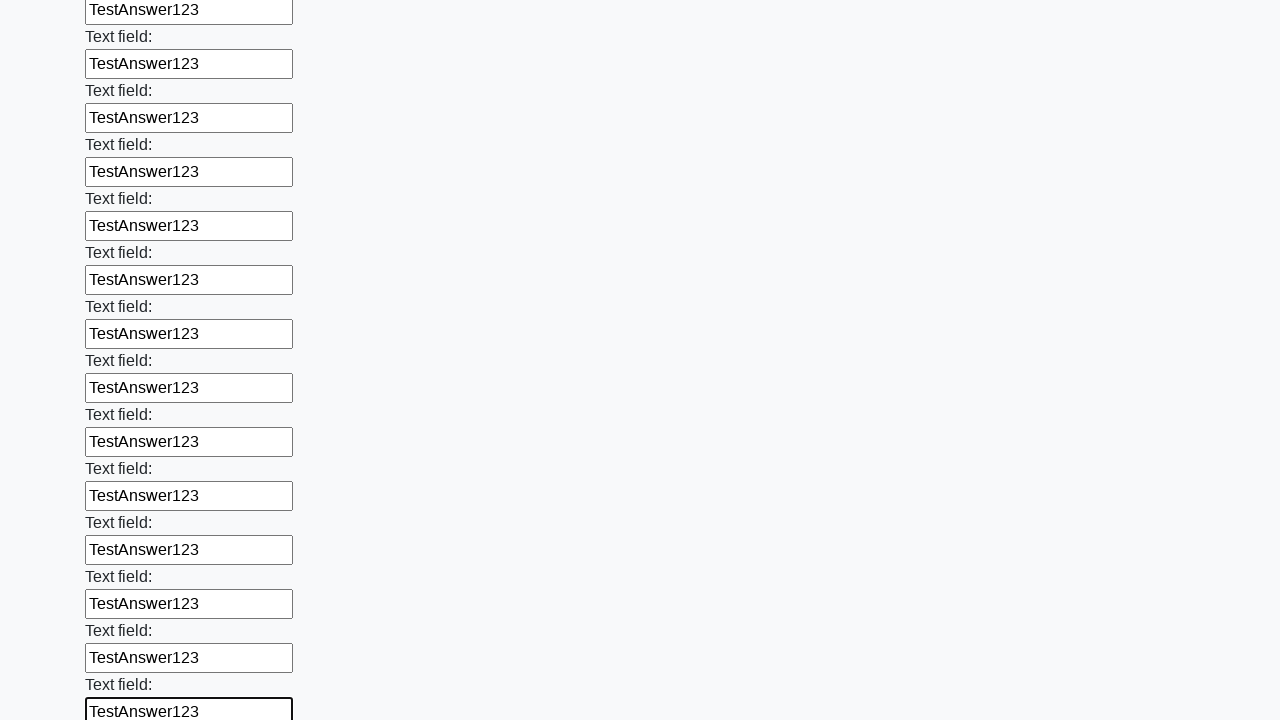

Filled input field with 'TestAnswer123' on input >> nth=41
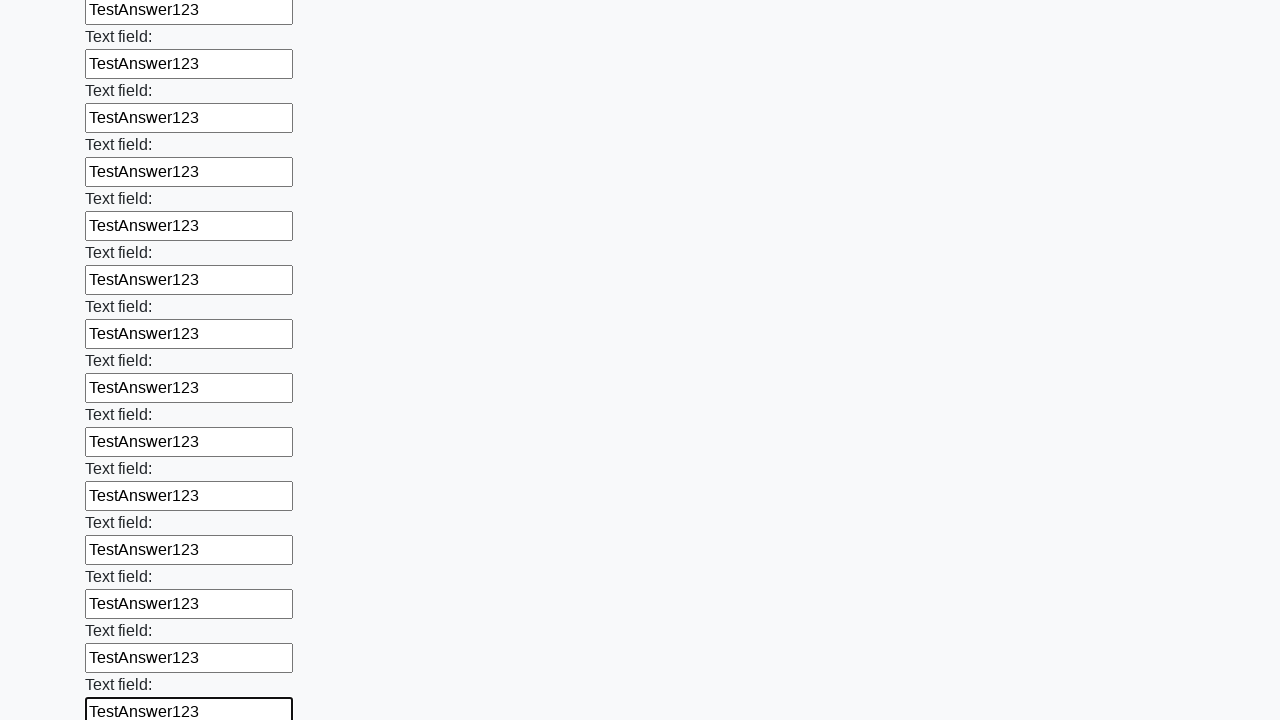

Filled input field with 'TestAnswer123' on input >> nth=42
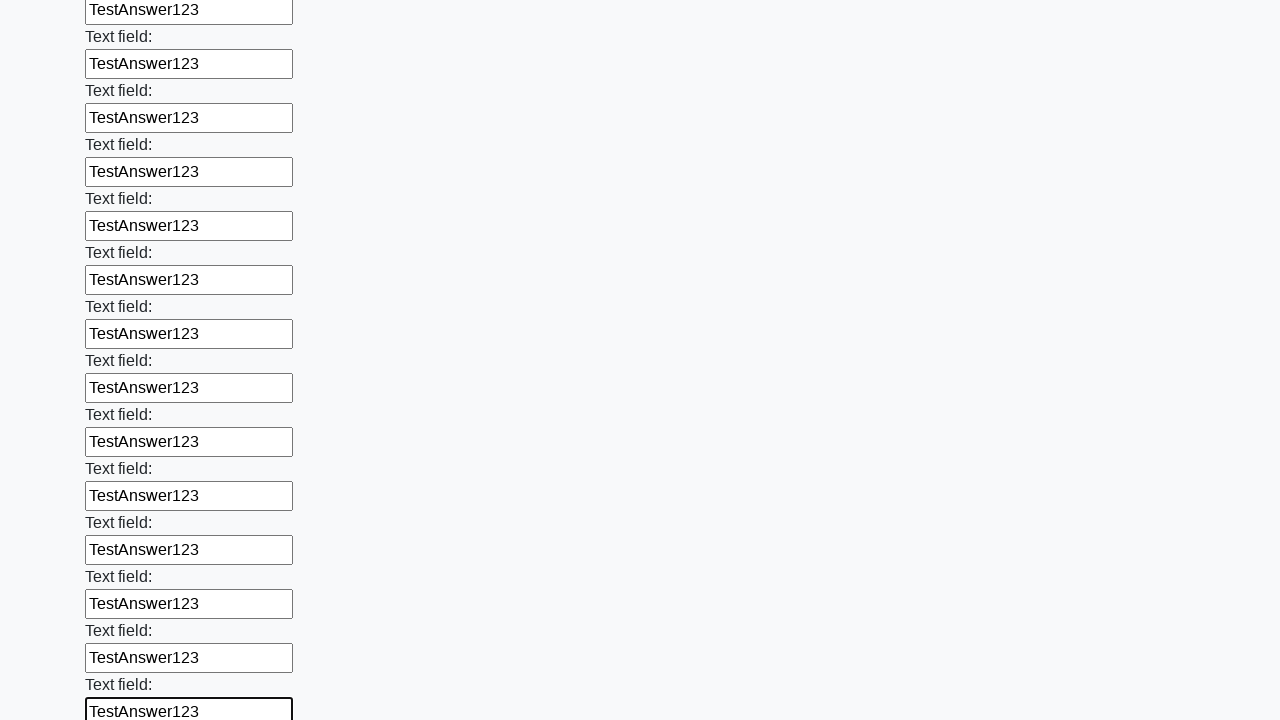

Filled input field with 'TestAnswer123' on input >> nth=43
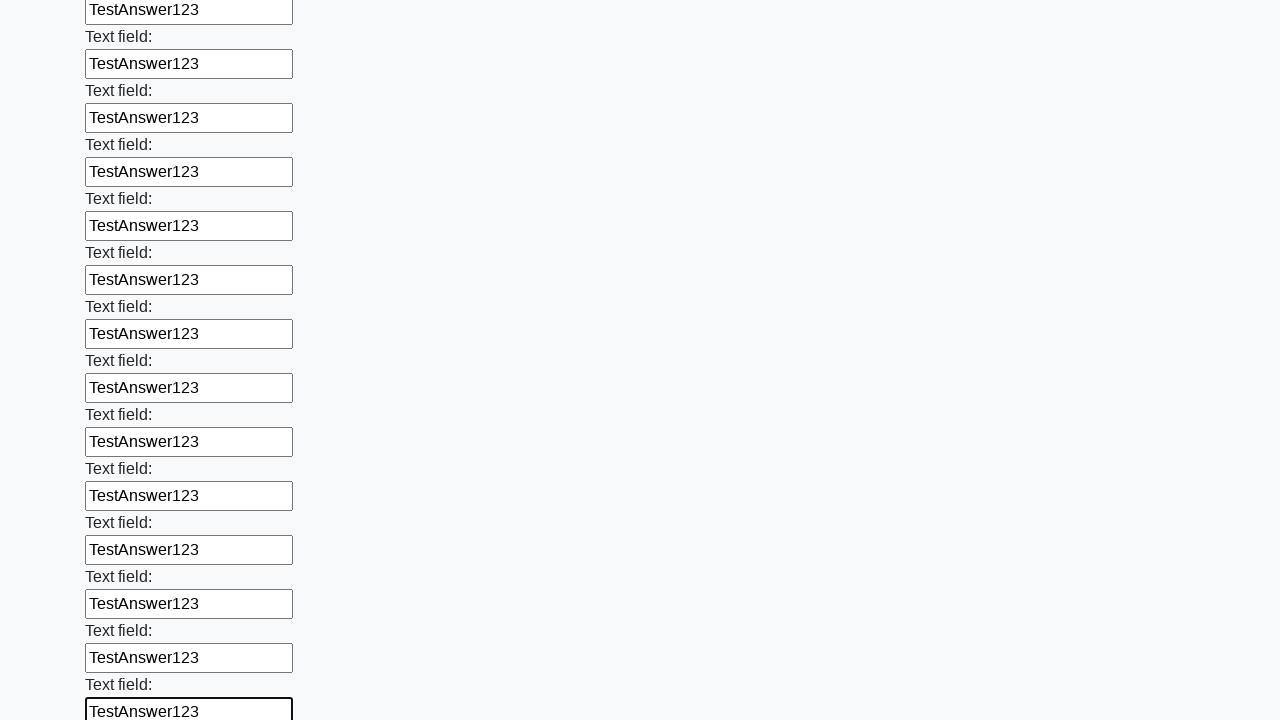

Filled input field with 'TestAnswer123' on input >> nth=44
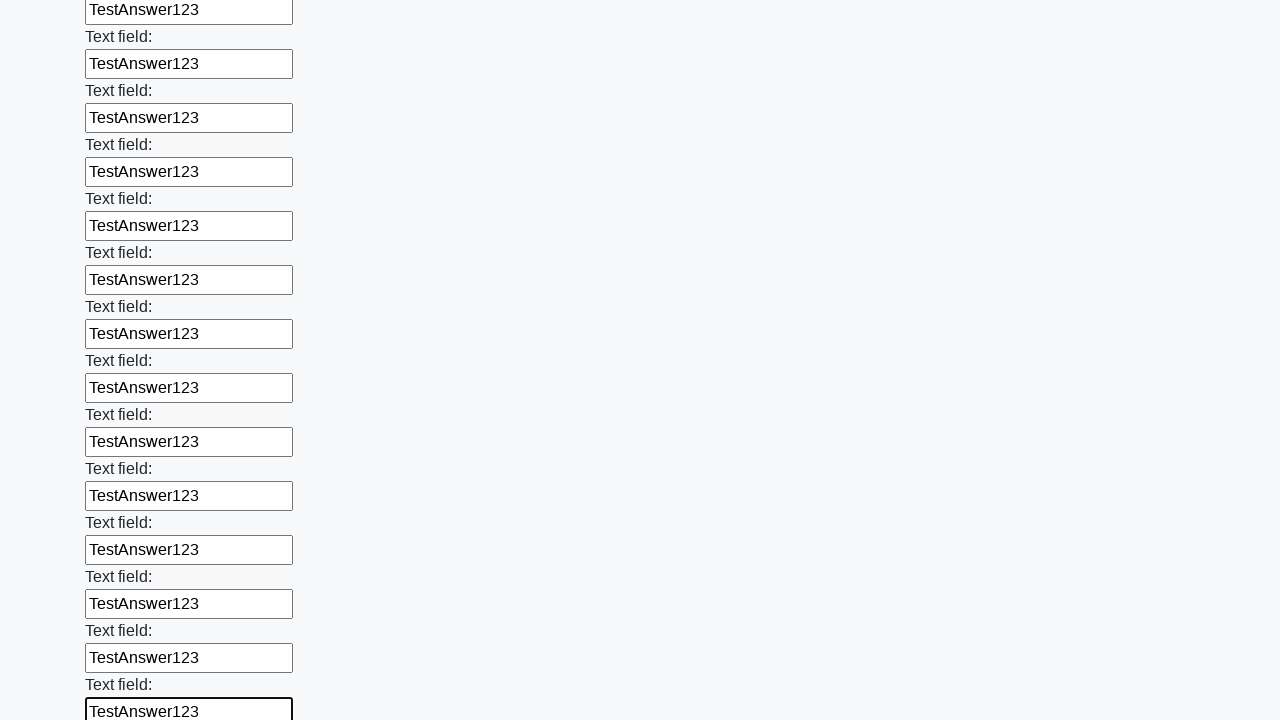

Filled input field with 'TestAnswer123' on input >> nth=45
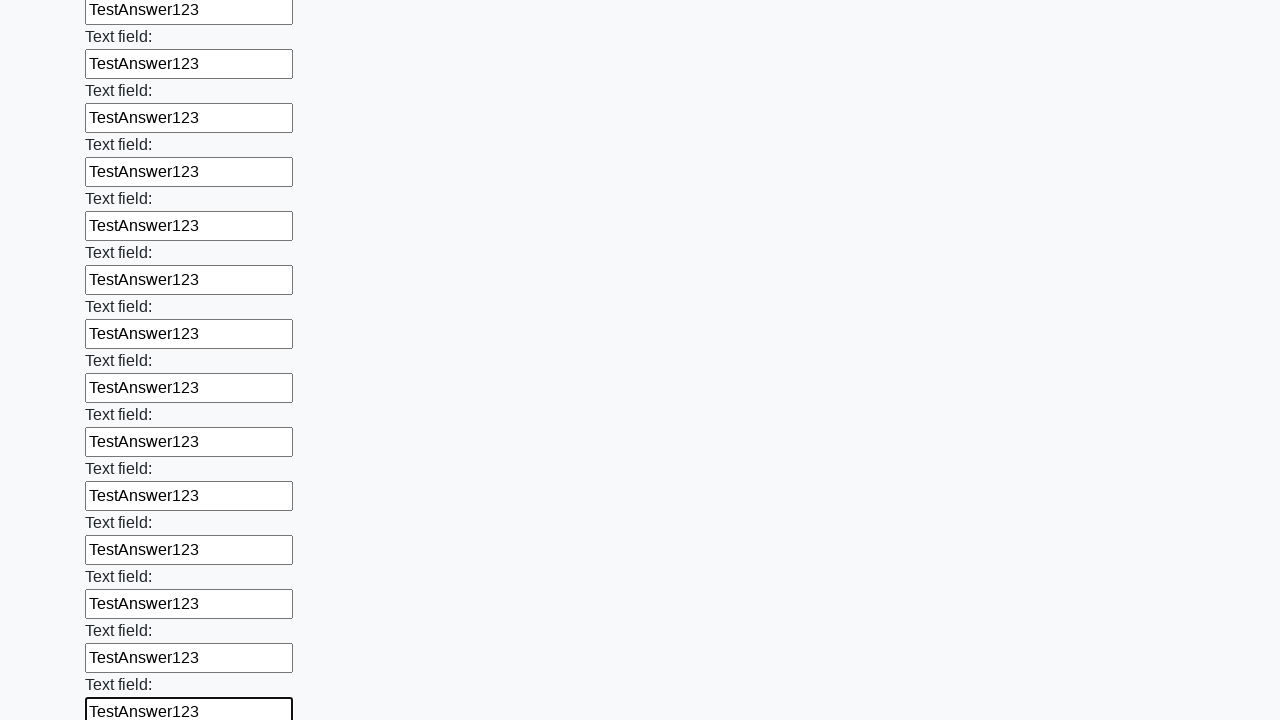

Filled input field with 'TestAnswer123' on input >> nth=46
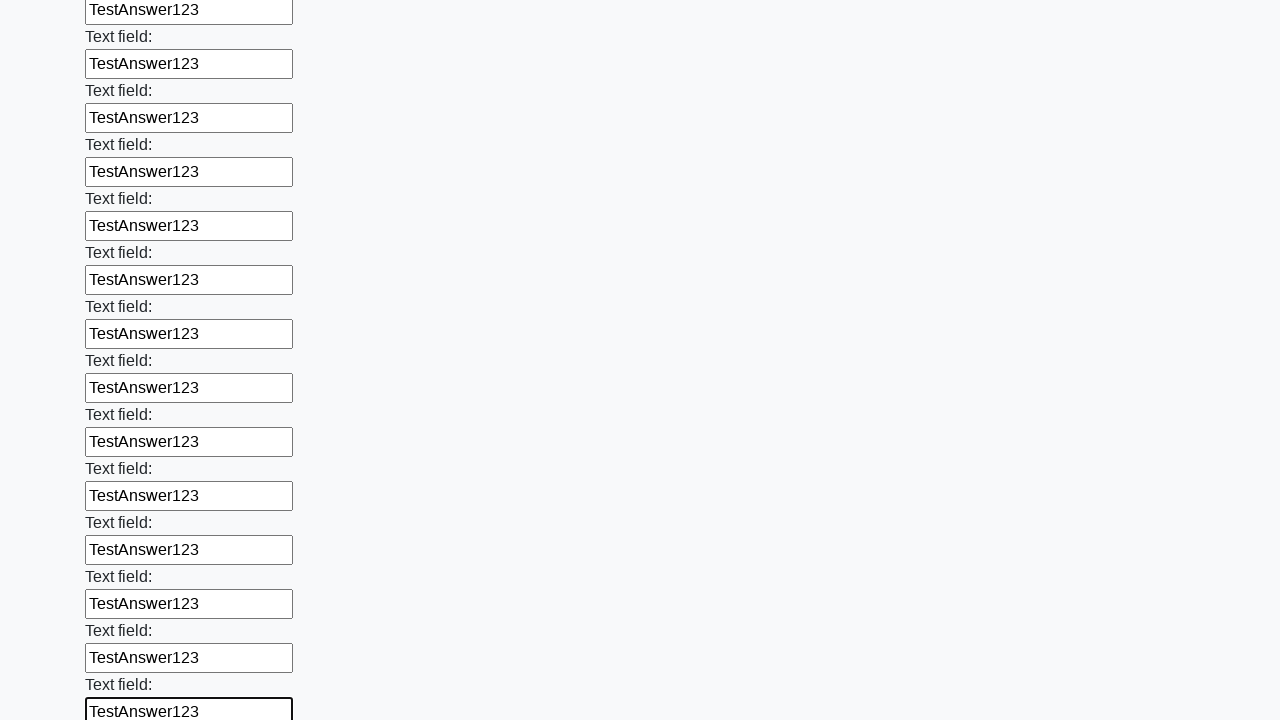

Filled input field with 'TestAnswer123' on input >> nth=47
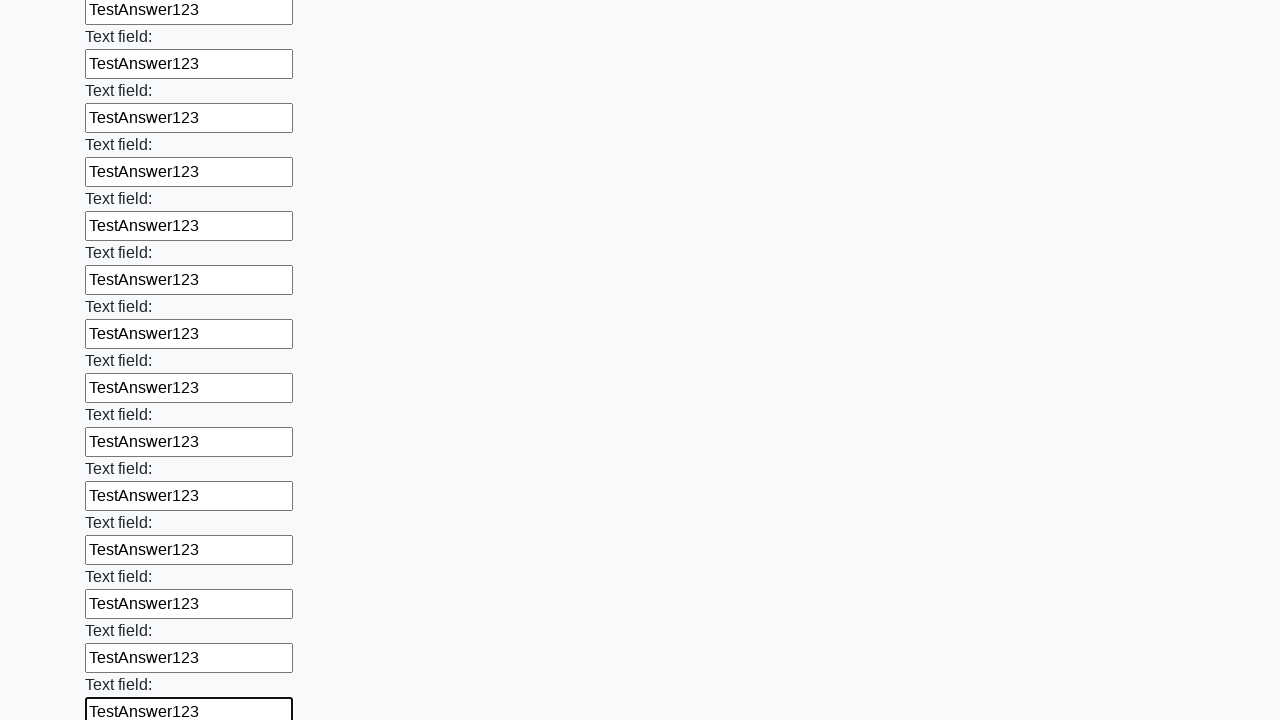

Filled input field with 'TestAnswer123' on input >> nth=48
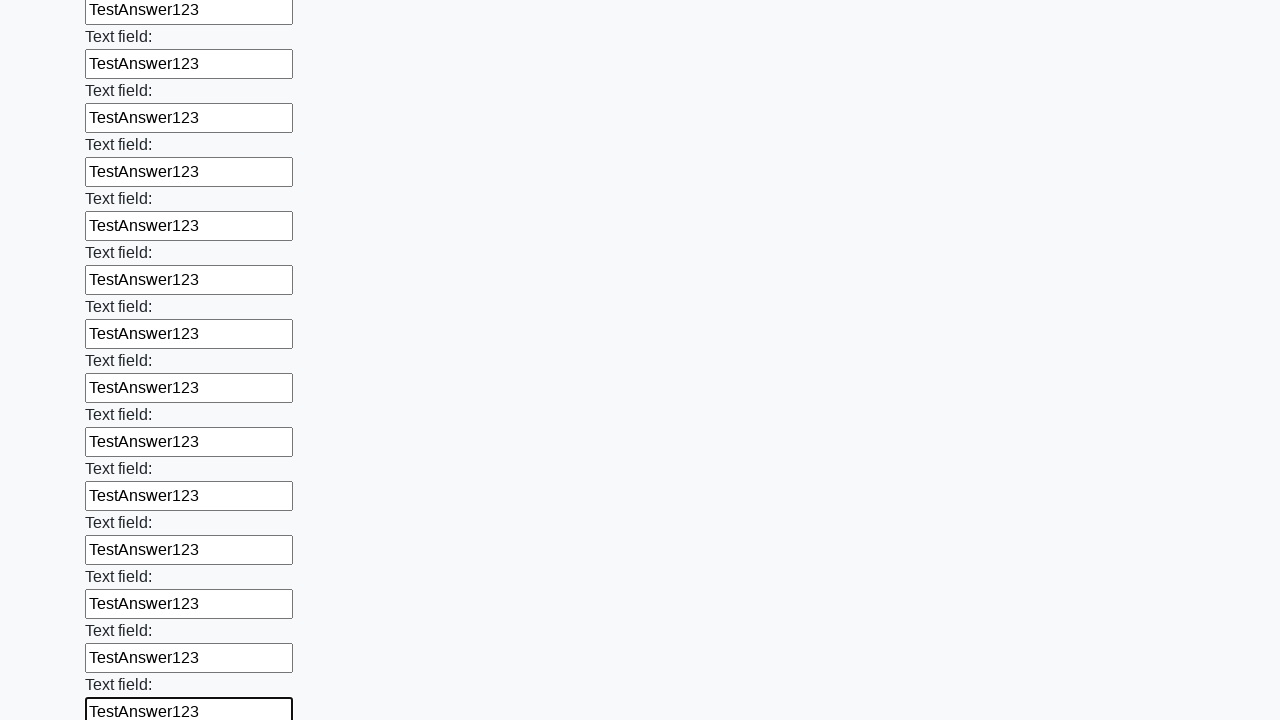

Filled input field with 'TestAnswer123' on input >> nth=49
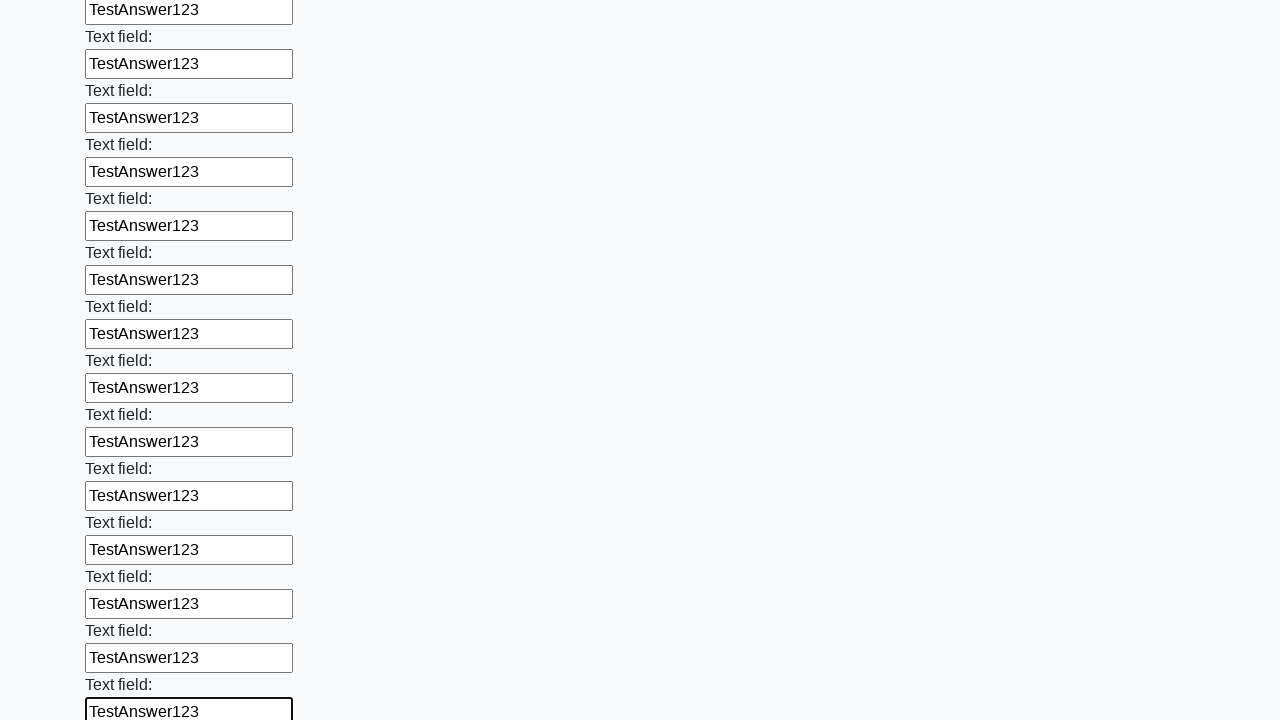

Filled input field with 'TestAnswer123' on input >> nth=50
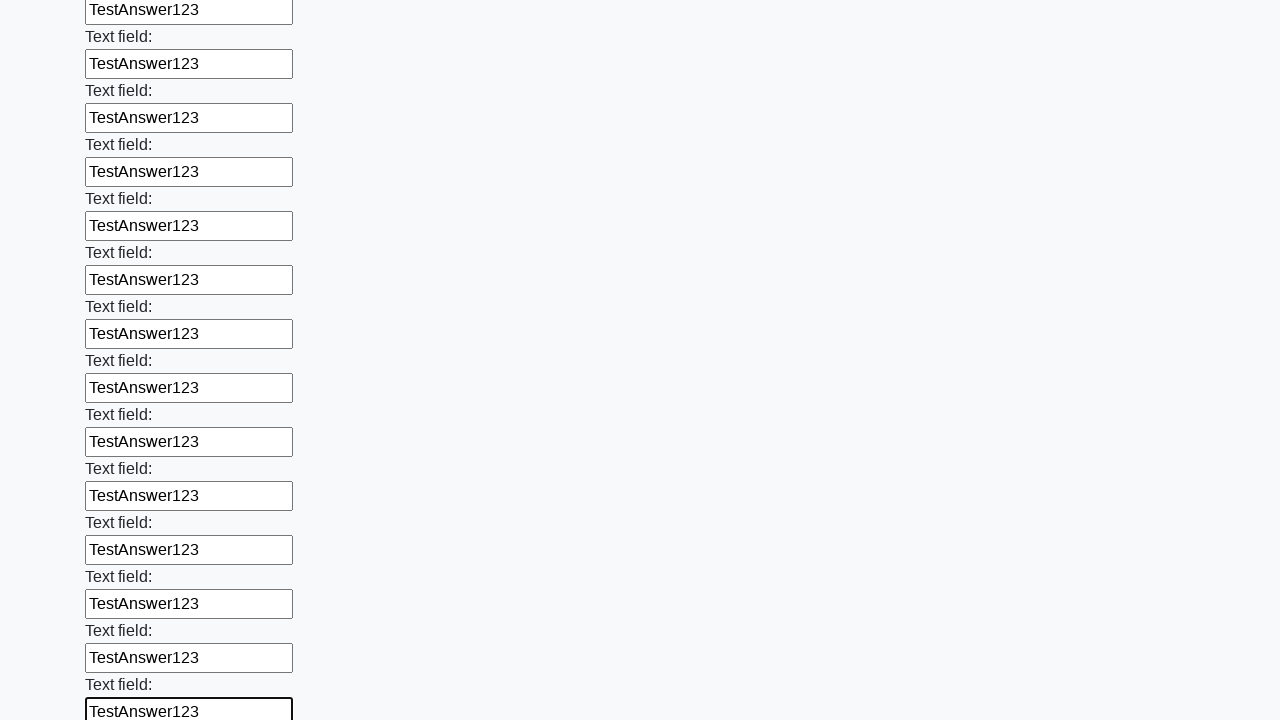

Filled input field with 'TestAnswer123' on input >> nth=51
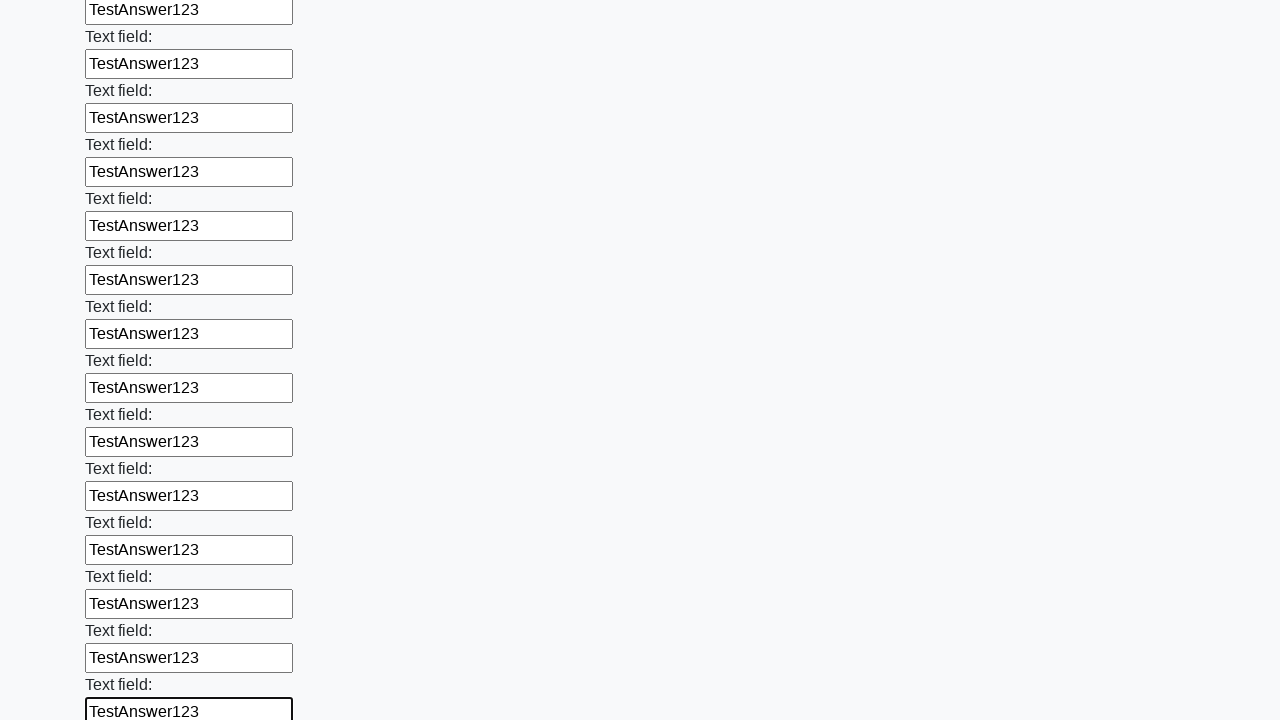

Filled input field with 'TestAnswer123' on input >> nth=52
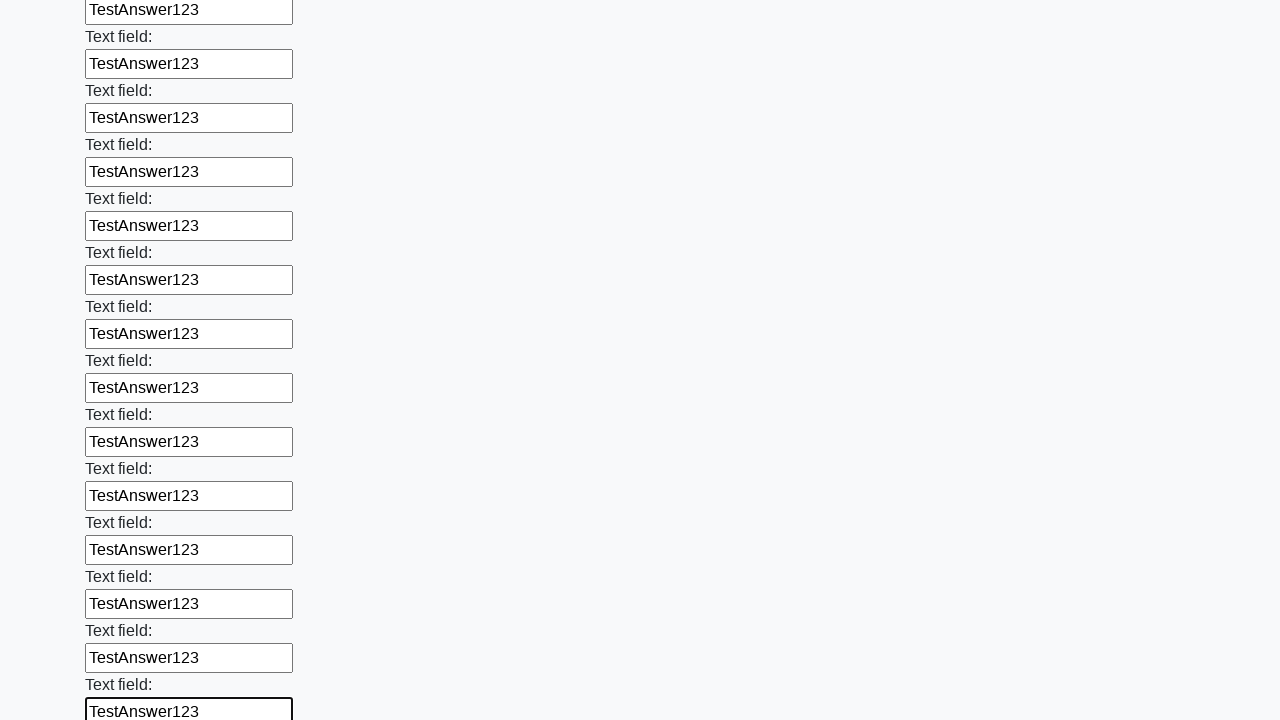

Filled input field with 'TestAnswer123' on input >> nth=53
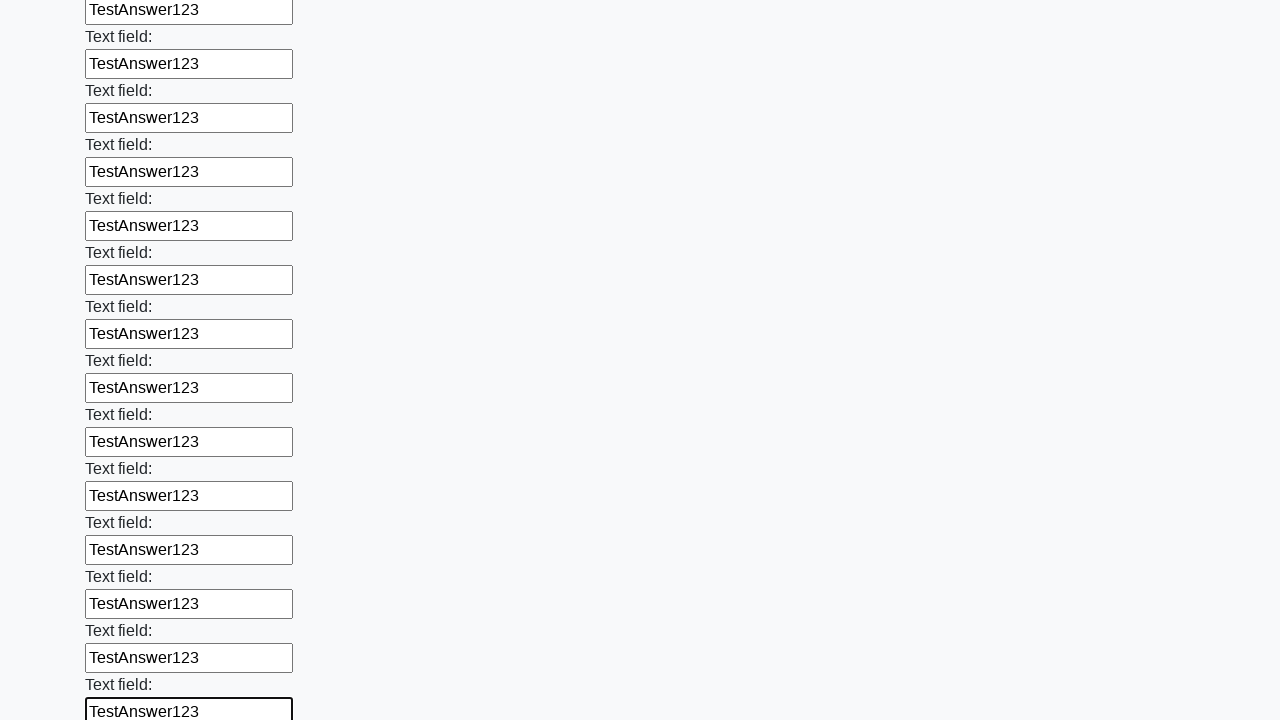

Filled input field with 'TestAnswer123' on input >> nth=54
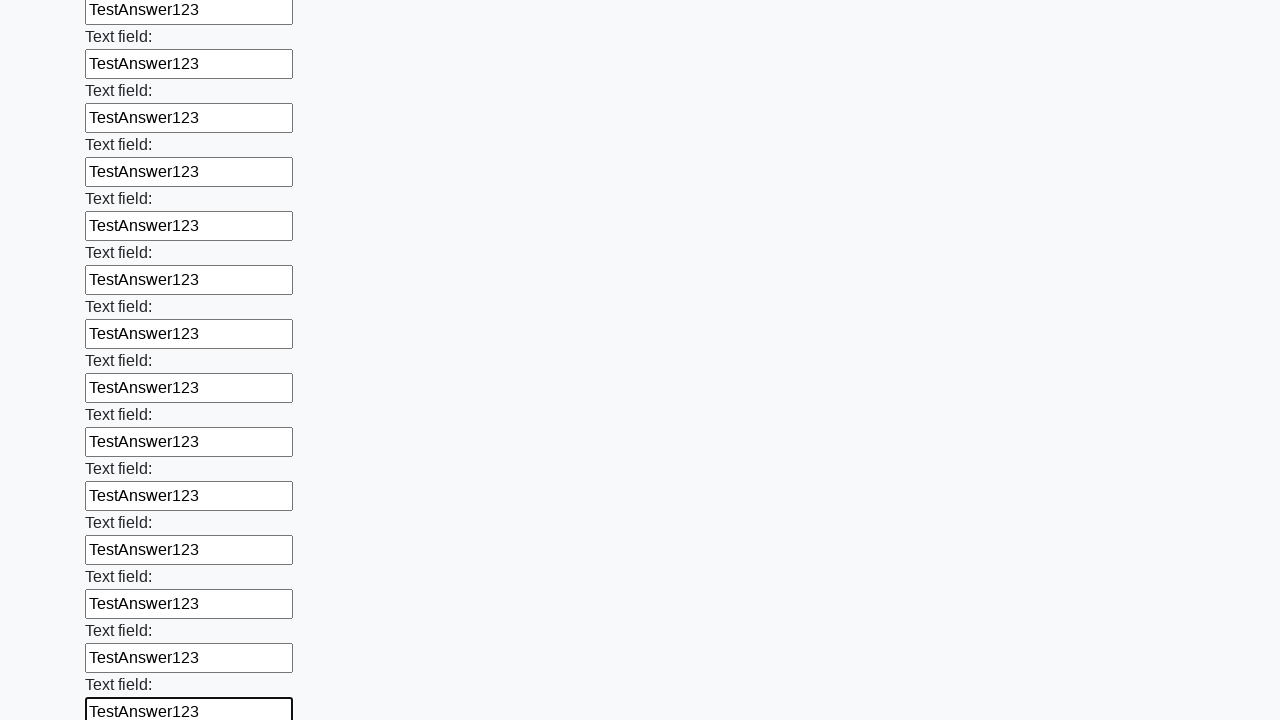

Filled input field with 'TestAnswer123' on input >> nth=55
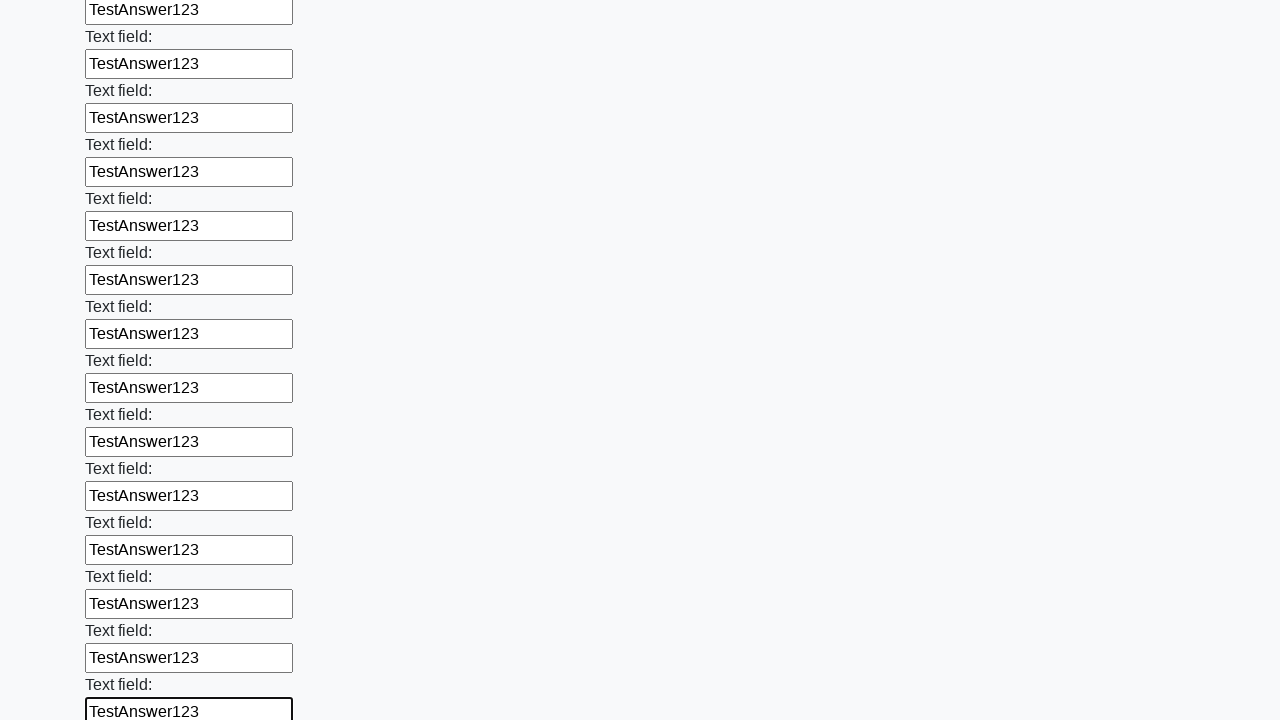

Filled input field with 'TestAnswer123' on input >> nth=56
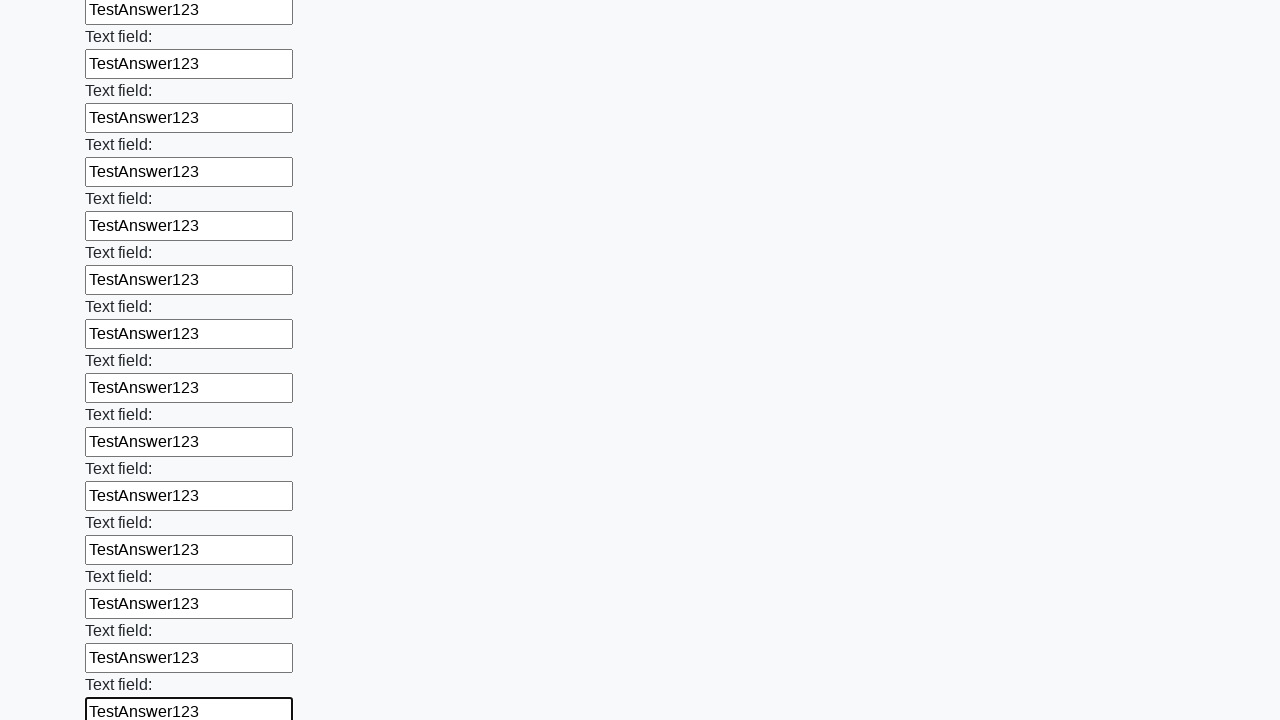

Filled input field with 'TestAnswer123' on input >> nth=57
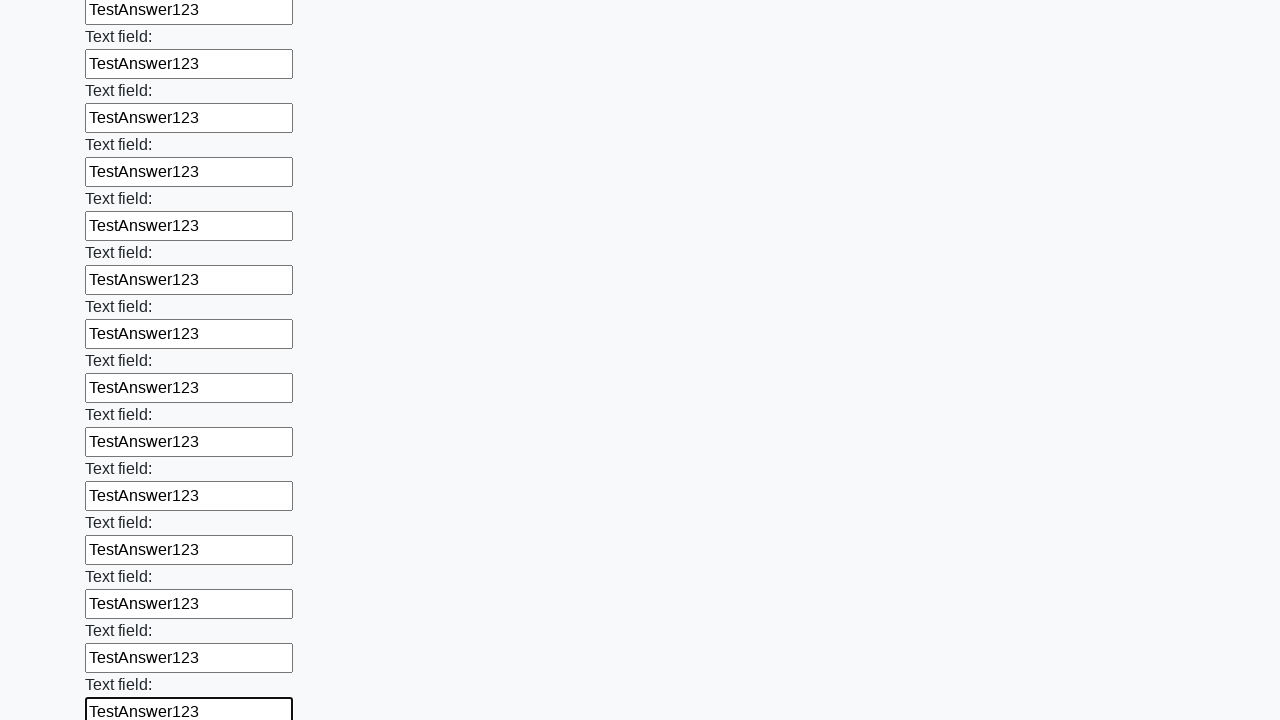

Filled input field with 'TestAnswer123' on input >> nth=58
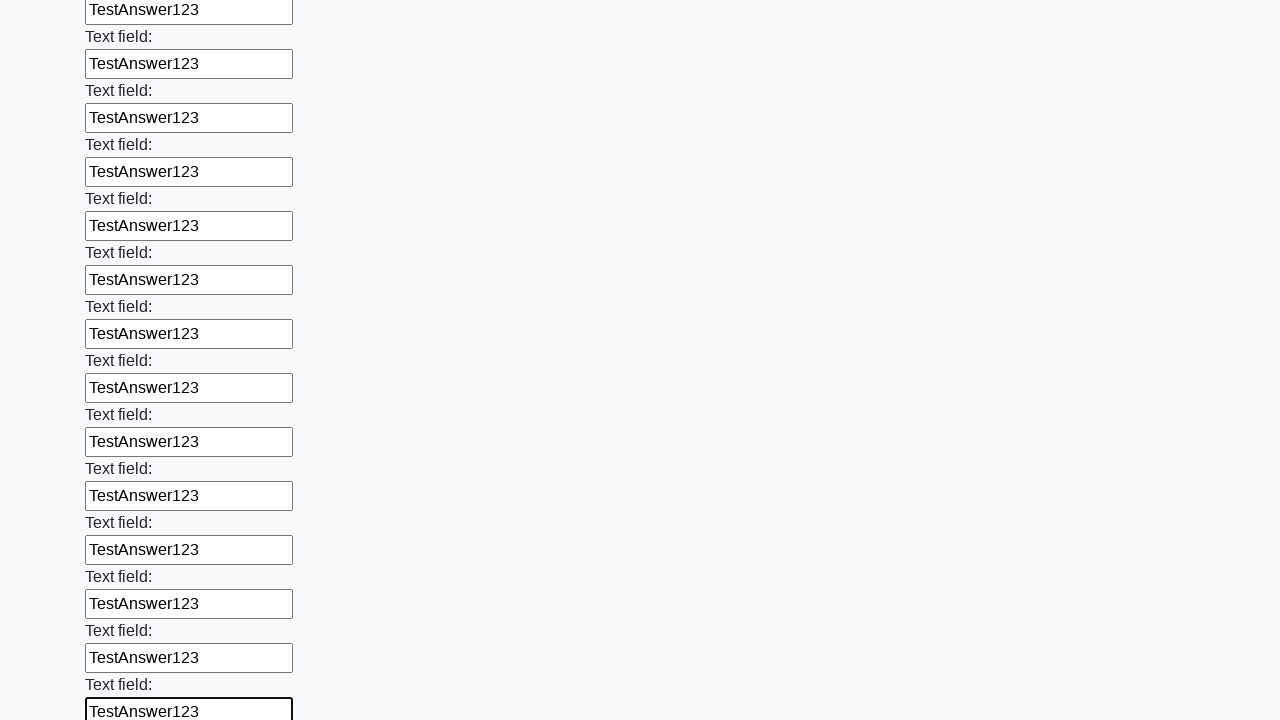

Filled input field with 'TestAnswer123' on input >> nth=59
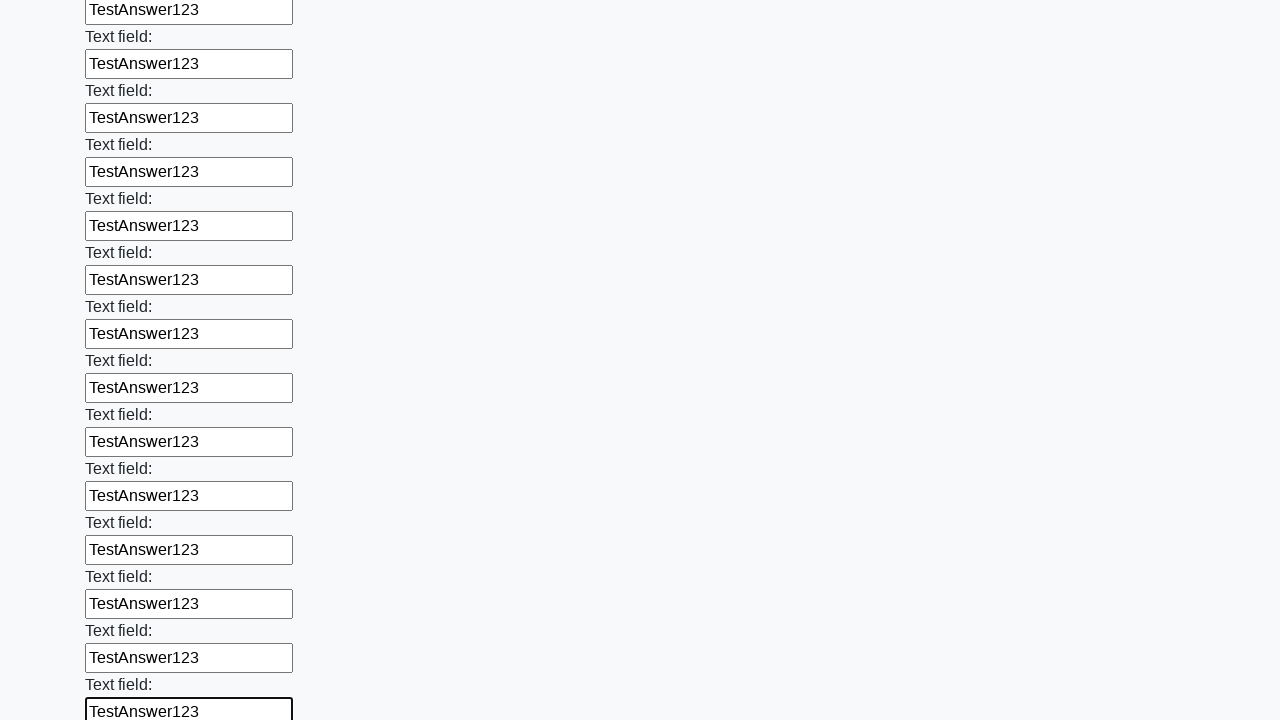

Filled input field with 'TestAnswer123' on input >> nth=60
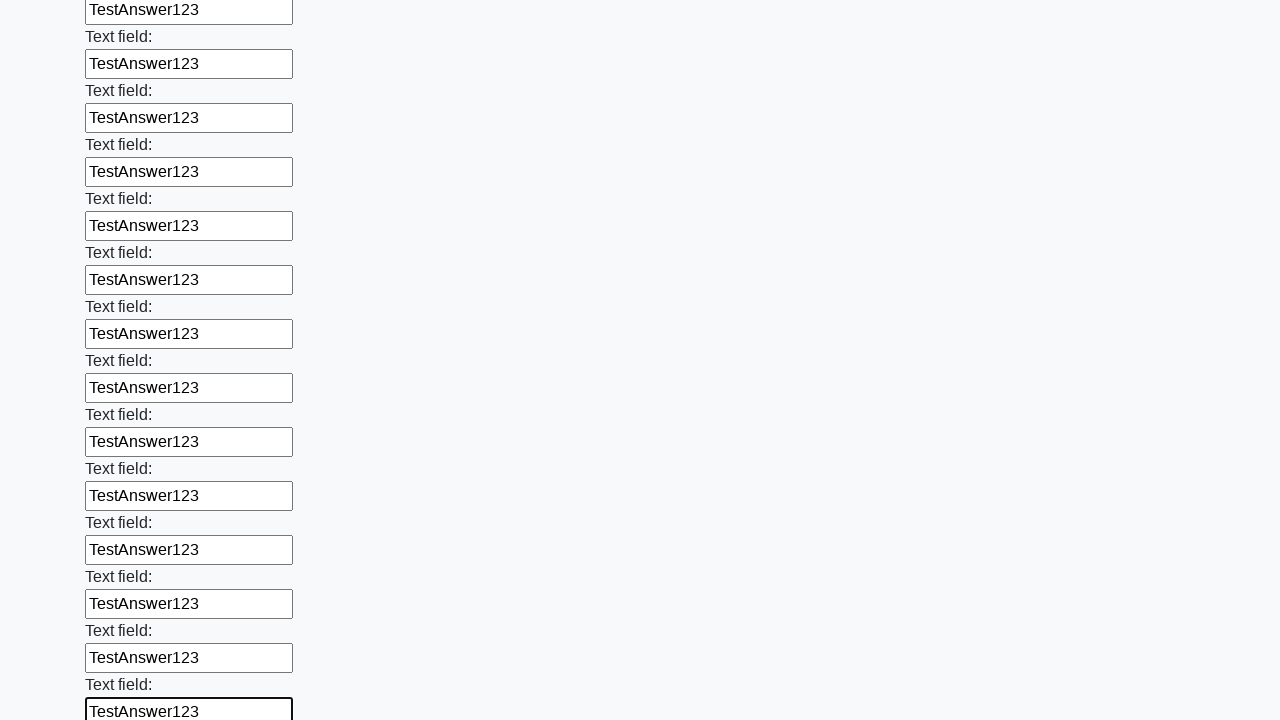

Filled input field with 'TestAnswer123' on input >> nth=61
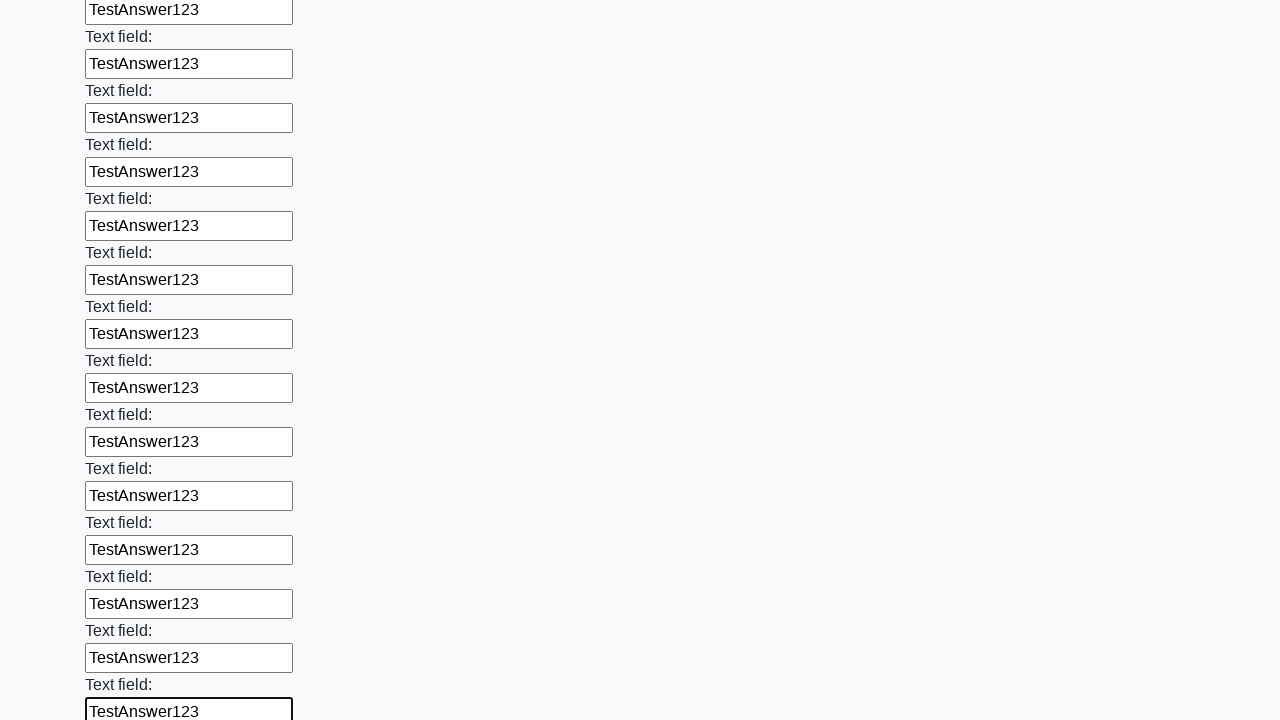

Filled input field with 'TestAnswer123' on input >> nth=62
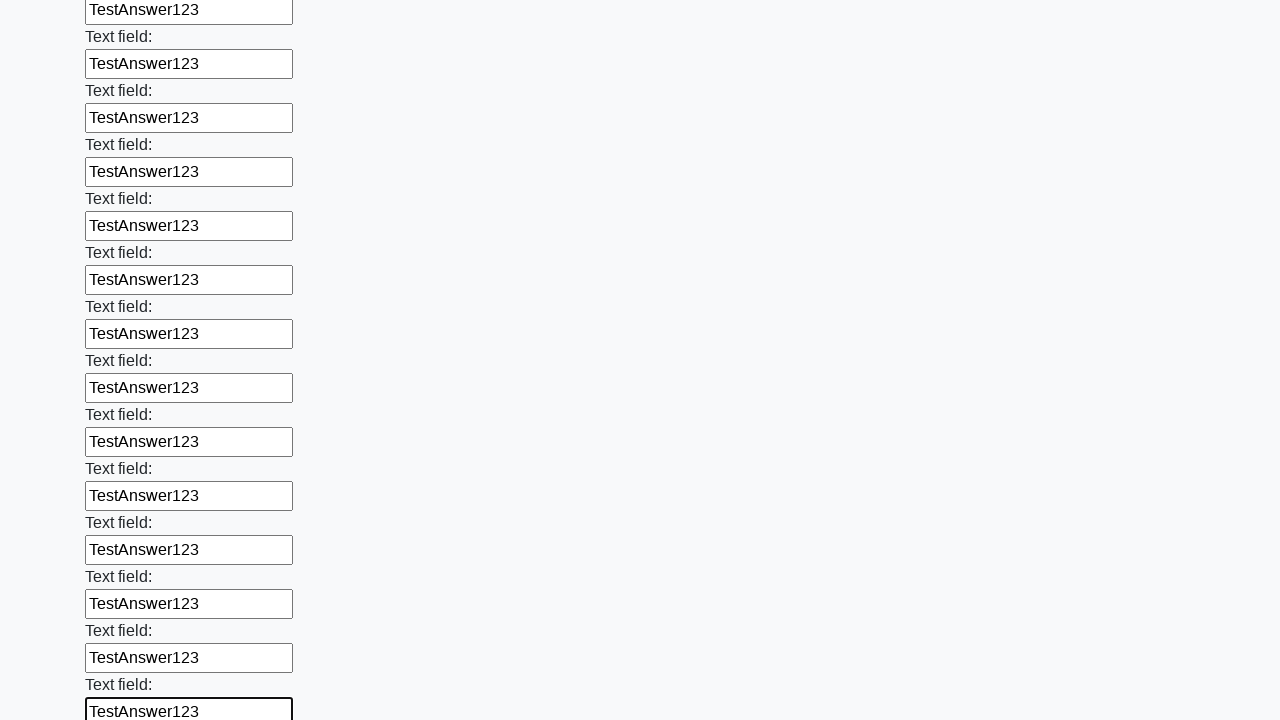

Filled input field with 'TestAnswer123' on input >> nth=63
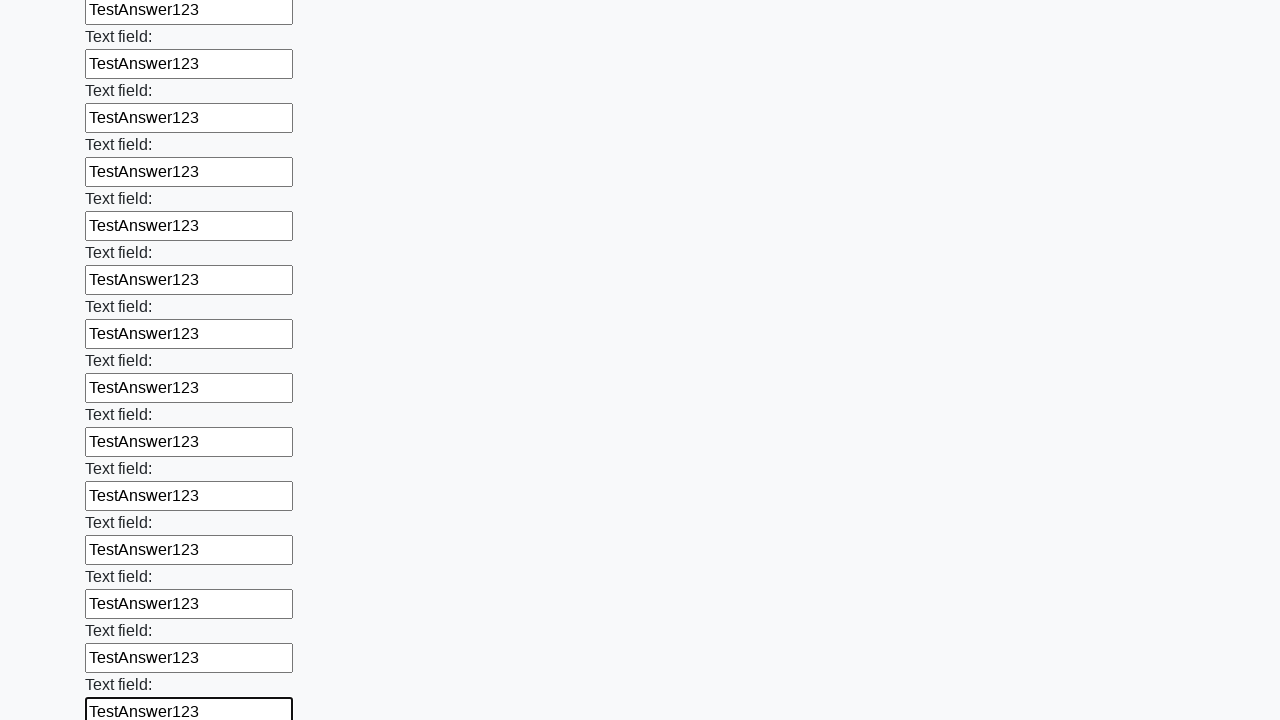

Filled input field with 'TestAnswer123' on input >> nth=64
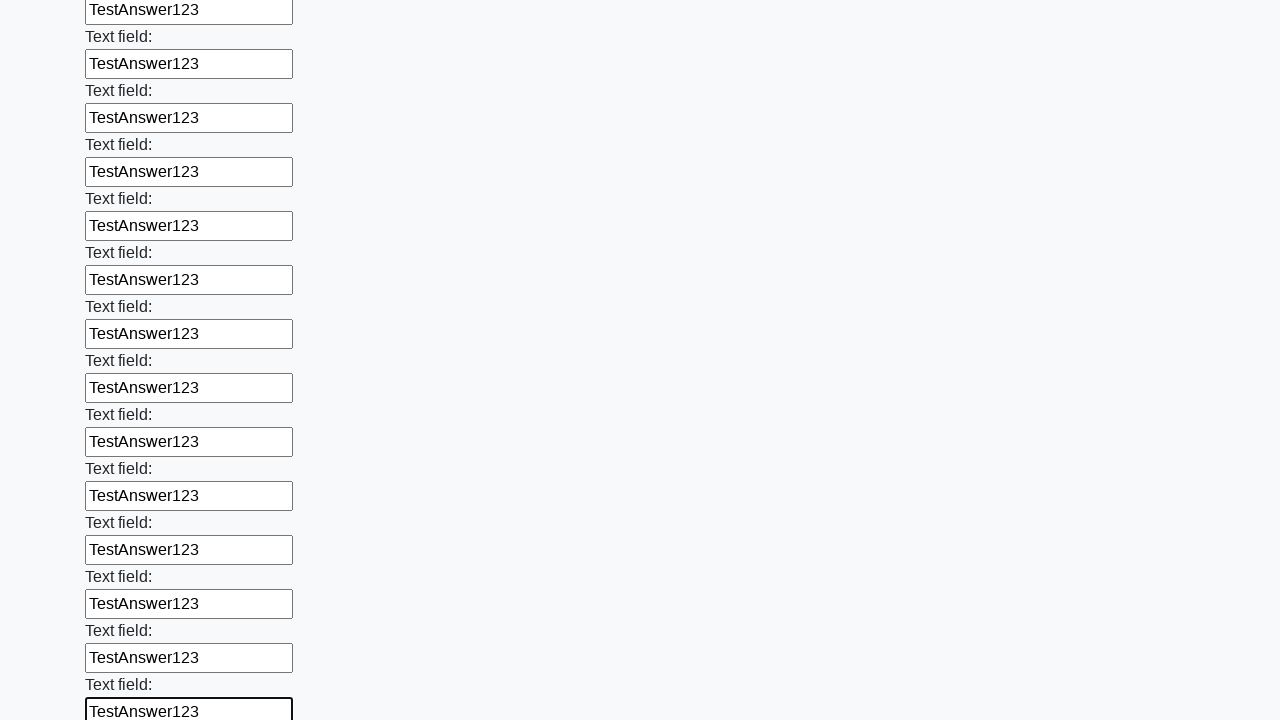

Filled input field with 'TestAnswer123' on input >> nth=65
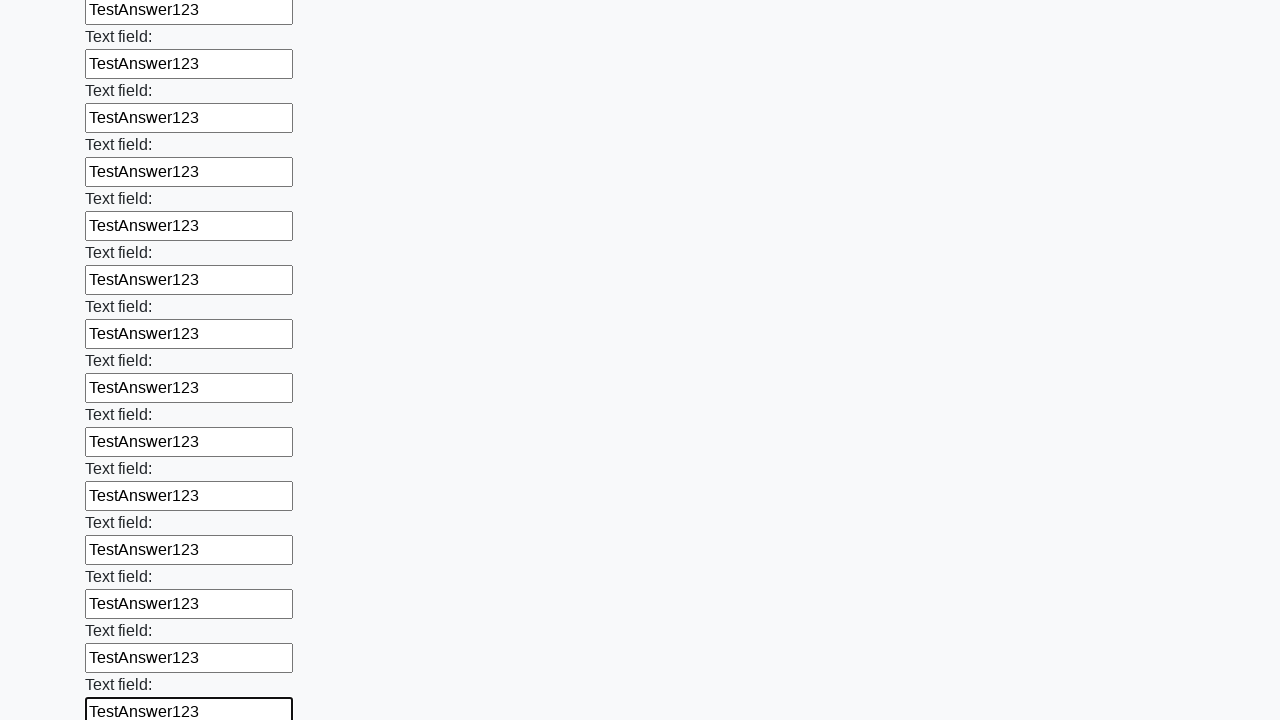

Filled input field with 'TestAnswer123' on input >> nth=66
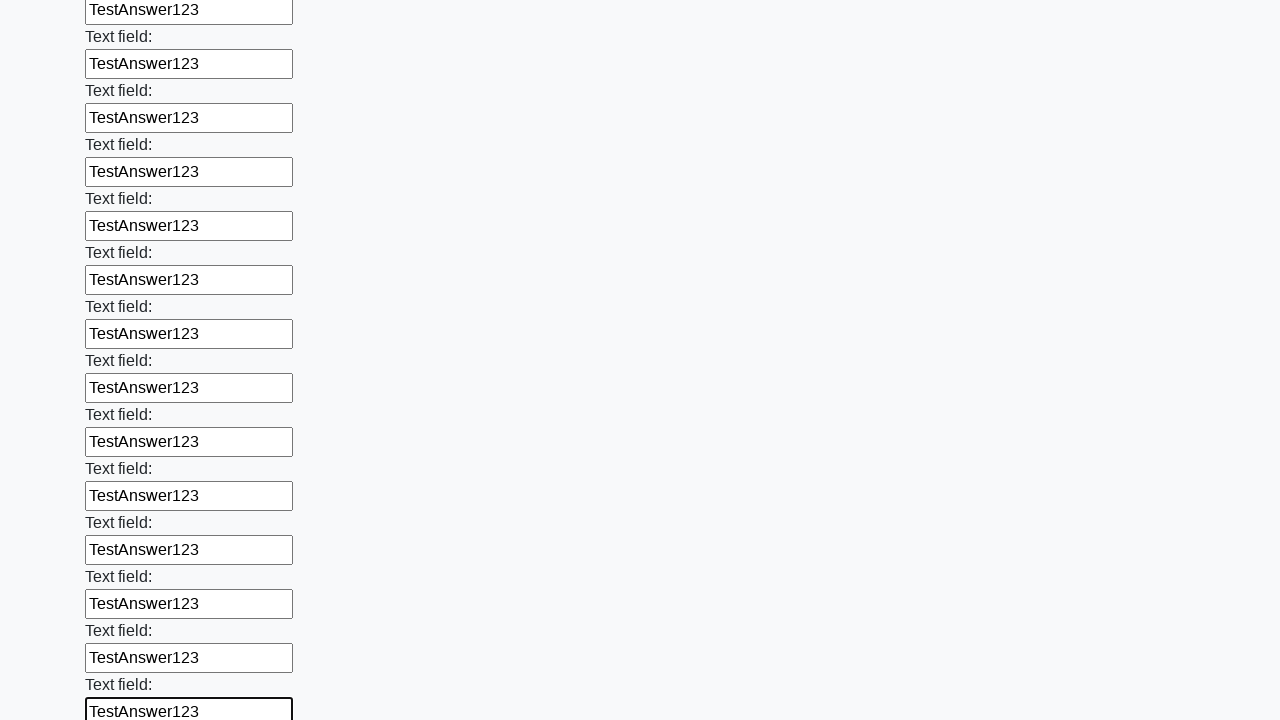

Filled input field with 'TestAnswer123' on input >> nth=67
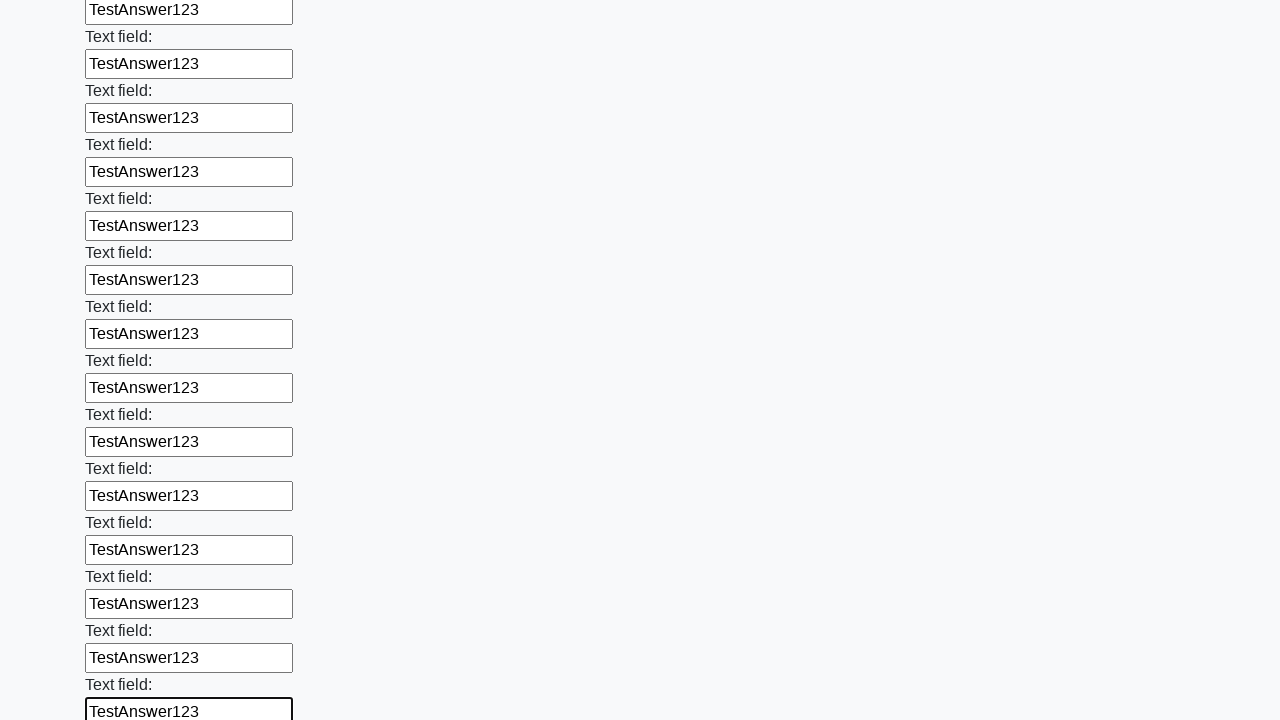

Filled input field with 'TestAnswer123' on input >> nth=68
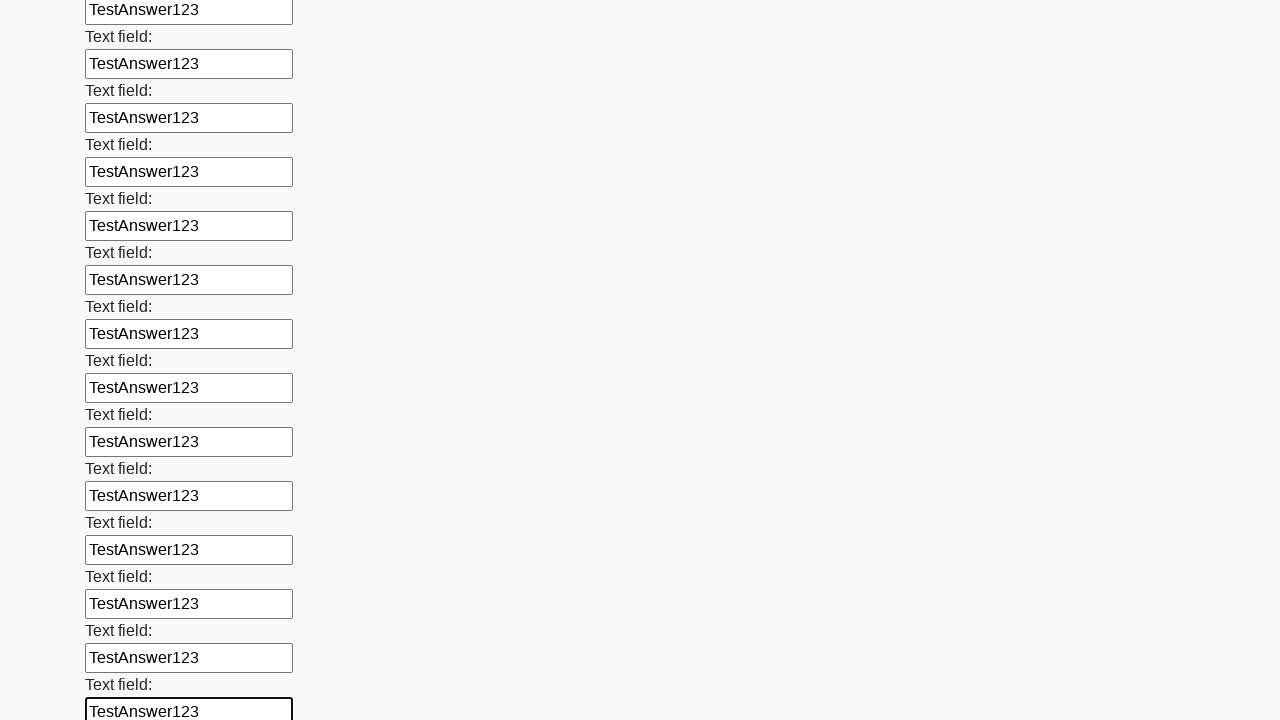

Filled input field with 'TestAnswer123' on input >> nth=69
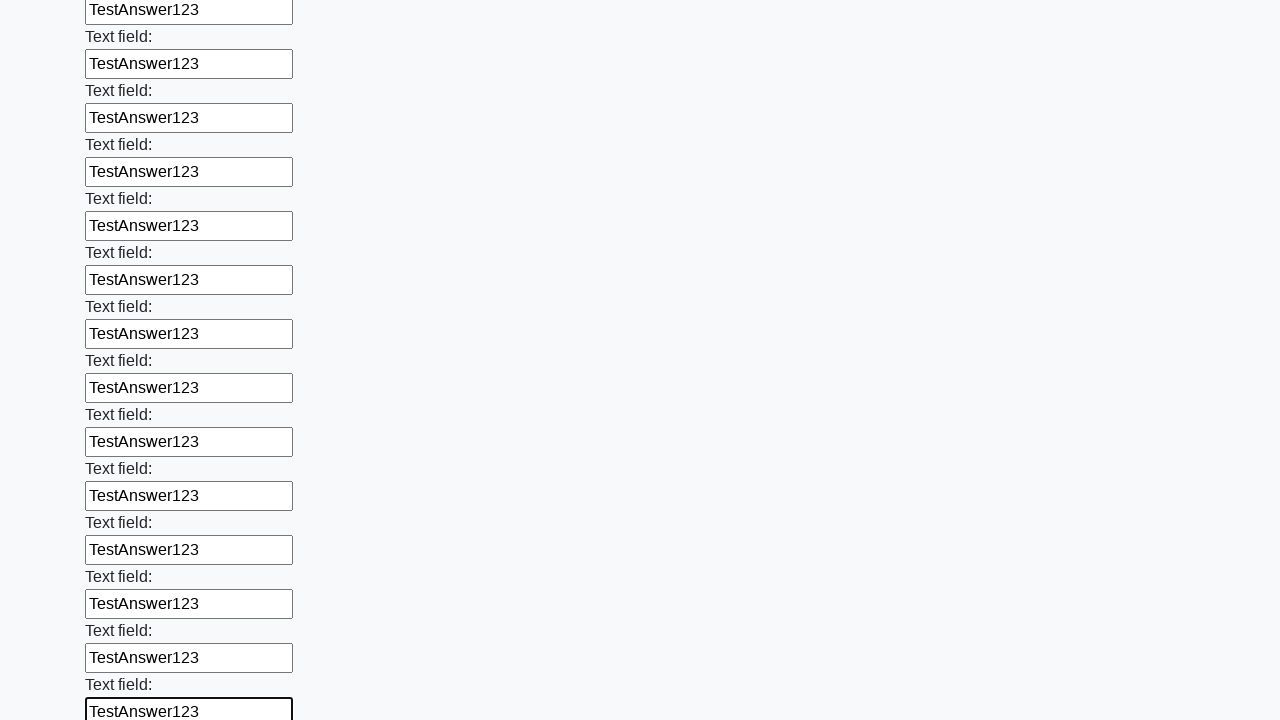

Filled input field with 'TestAnswer123' on input >> nth=70
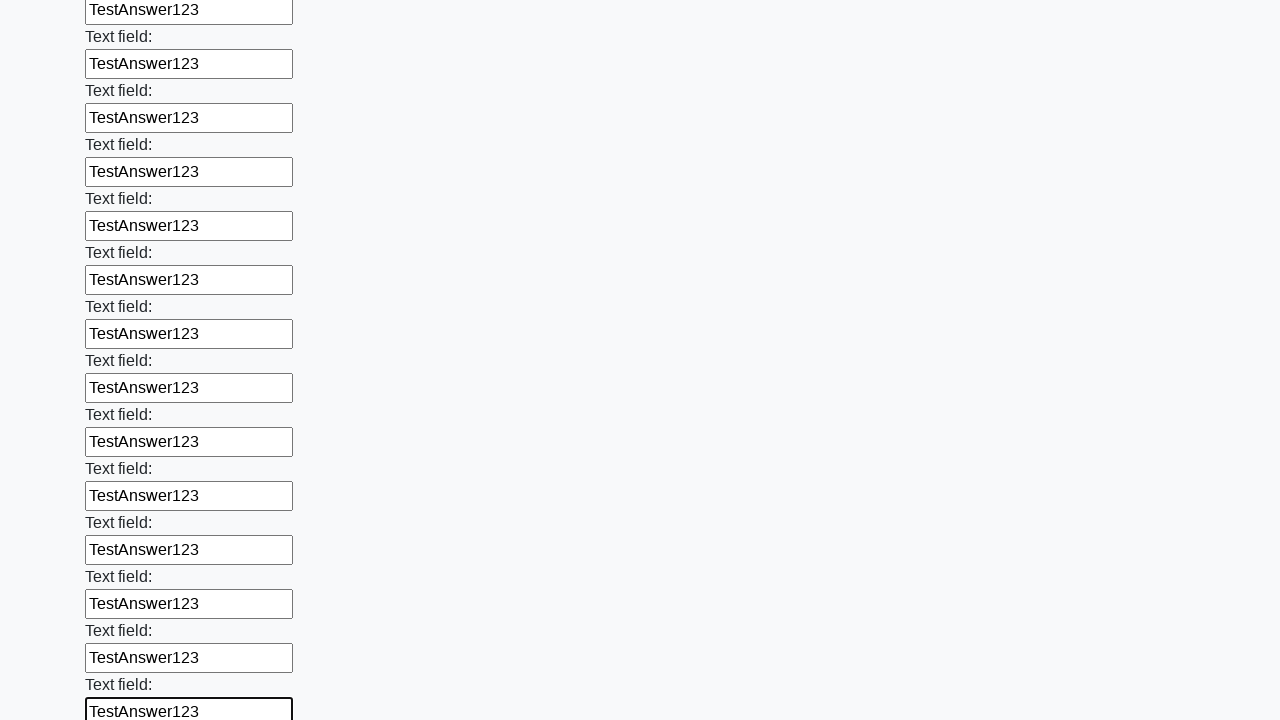

Filled input field with 'TestAnswer123' on input >> nth=71
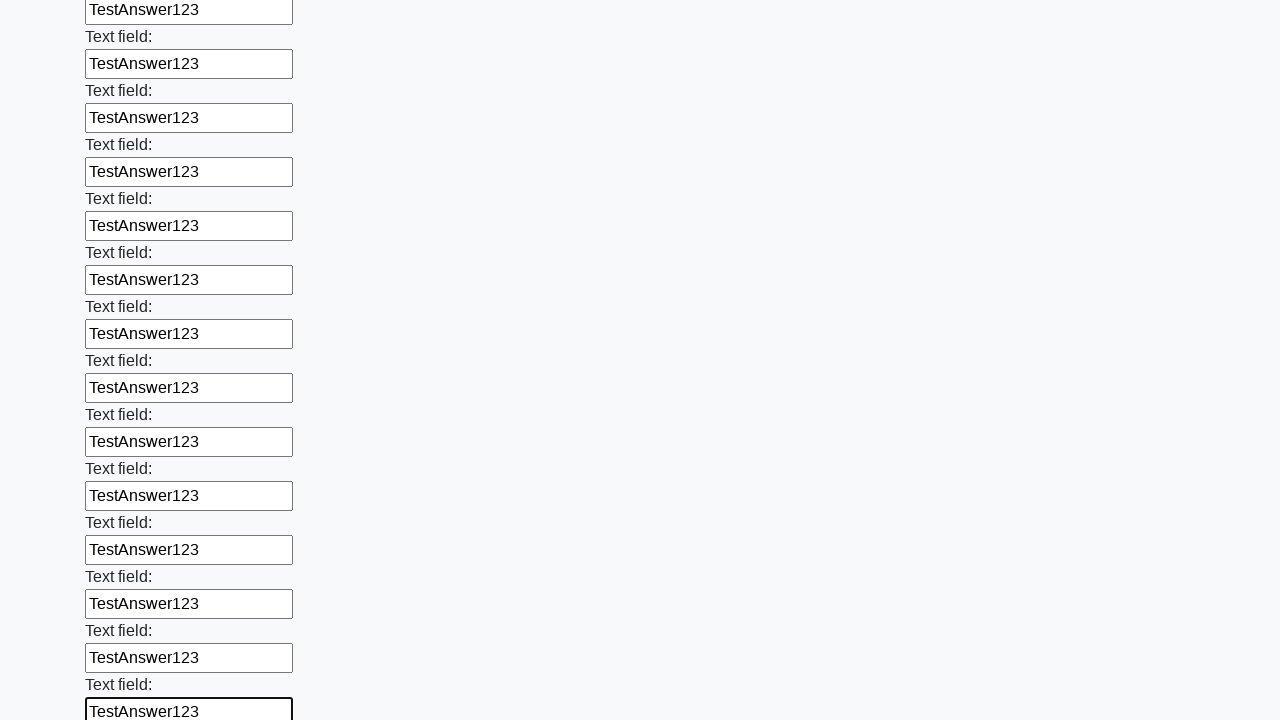

Filled input field with 'TestAnswer123' on input >> nth=72
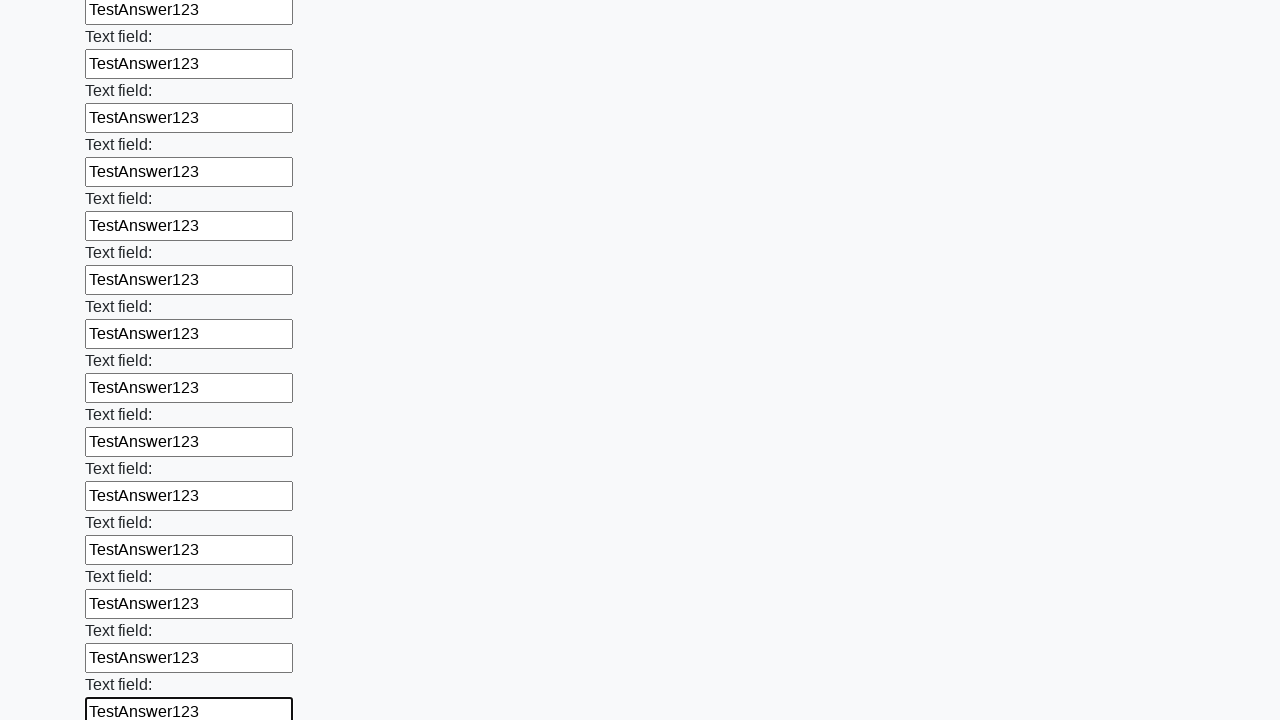

Filled input field with 'TestAnswer123' on input >> nth=73
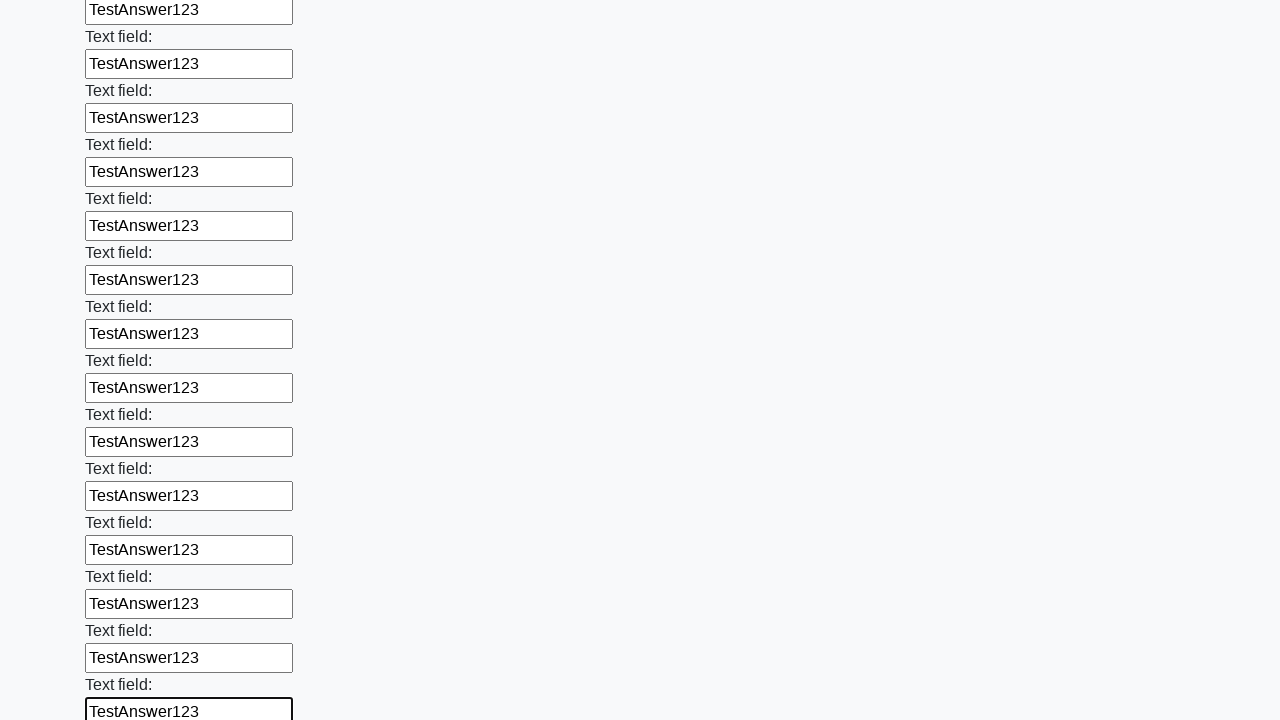

Filled input field with 'TestAnswer123' on input >> nth=74
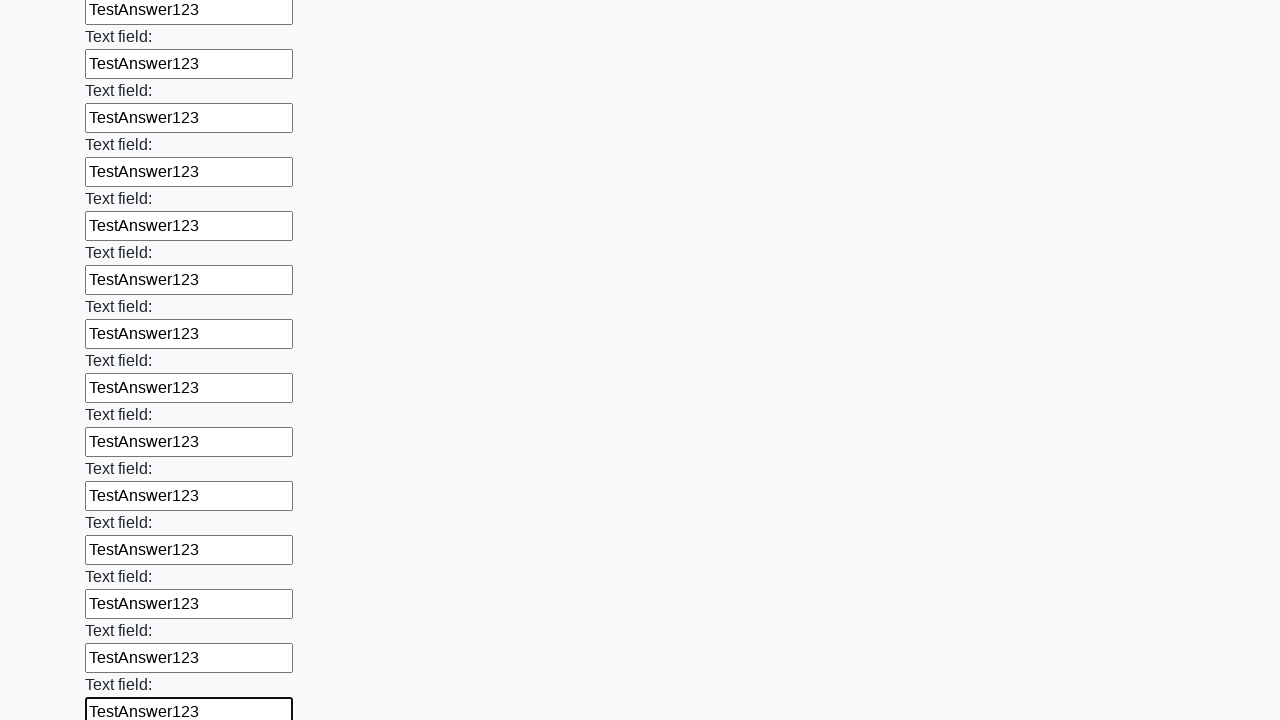

Filled input field with 'TestAnswer123' on input >> nth=75
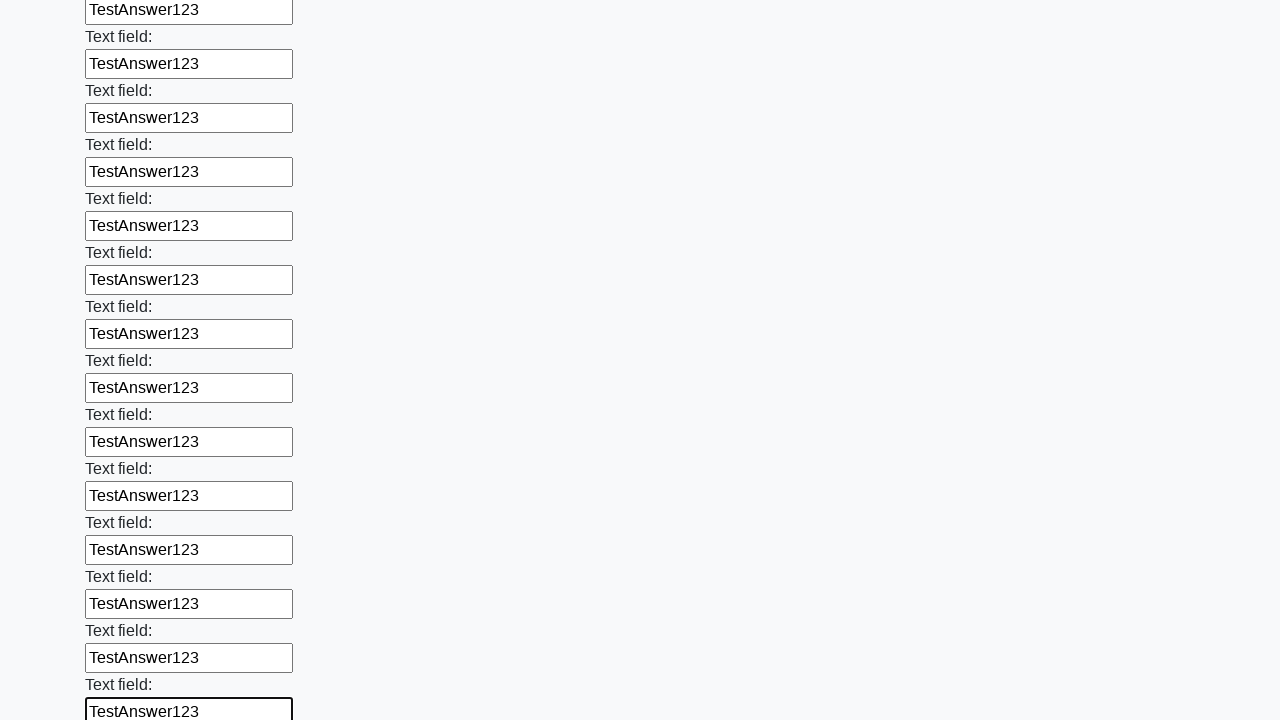

Filled input field with 'TestAnswer123' on input >> nth=76
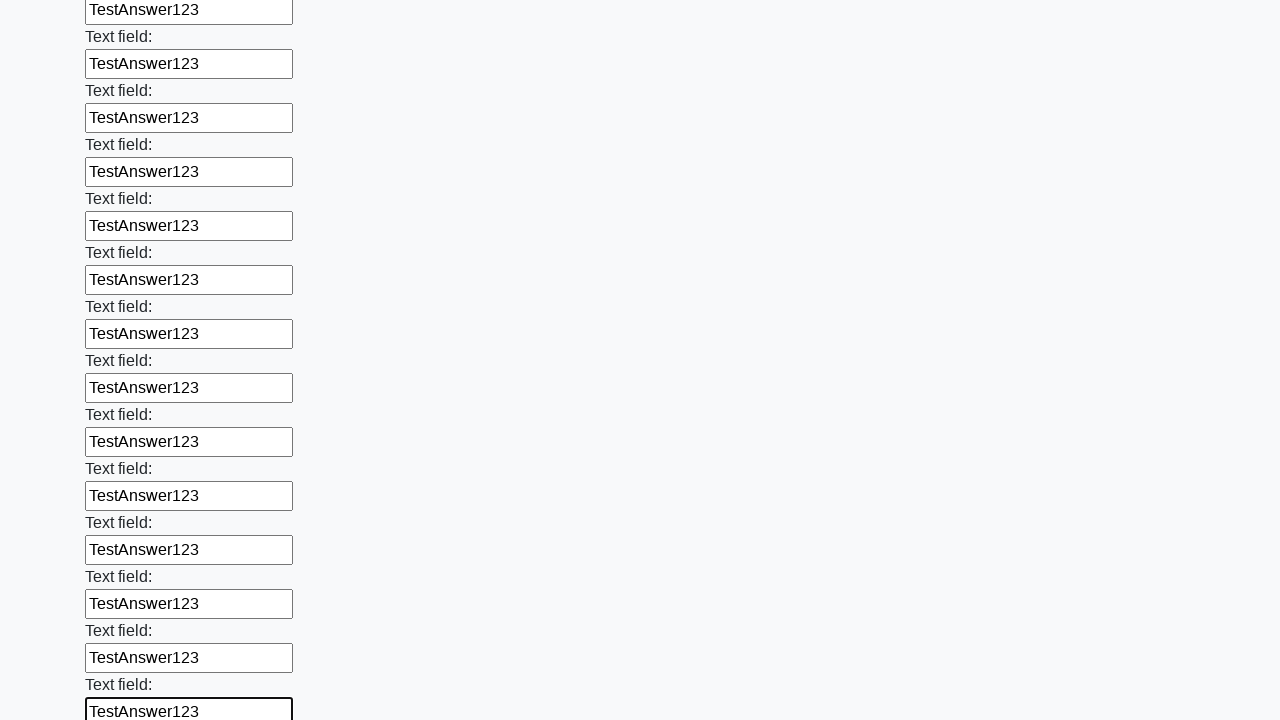

Filled input field with 'TestAnswer123' on input >> nth=77
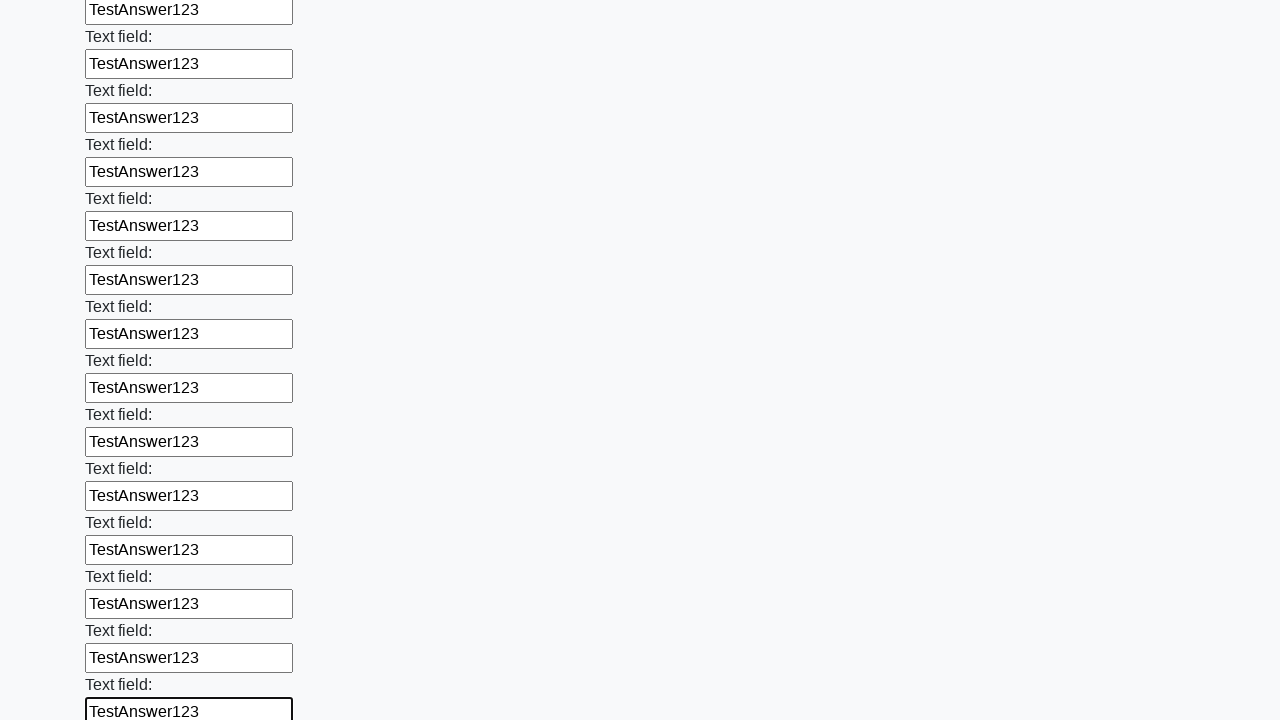

Filled input field with 'TestAnswer123' on input >> nth=78
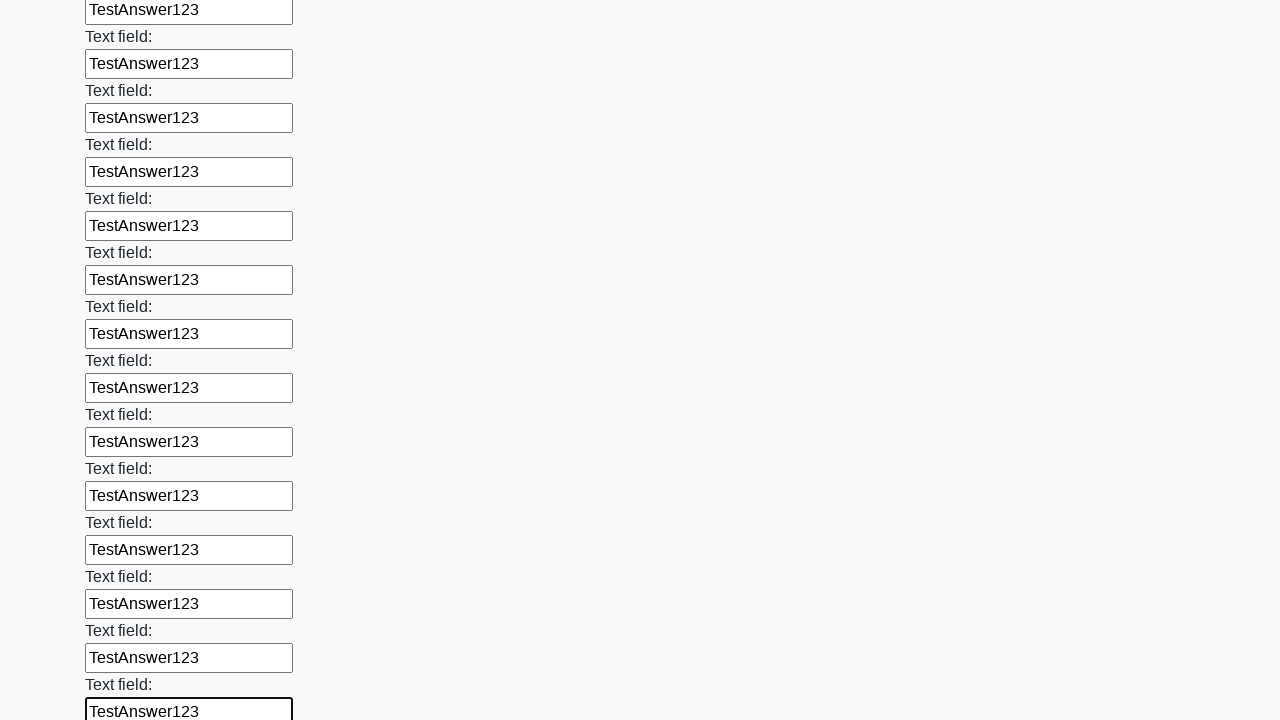

Filled input field with 'TestAnswer123' on input >> nth=79
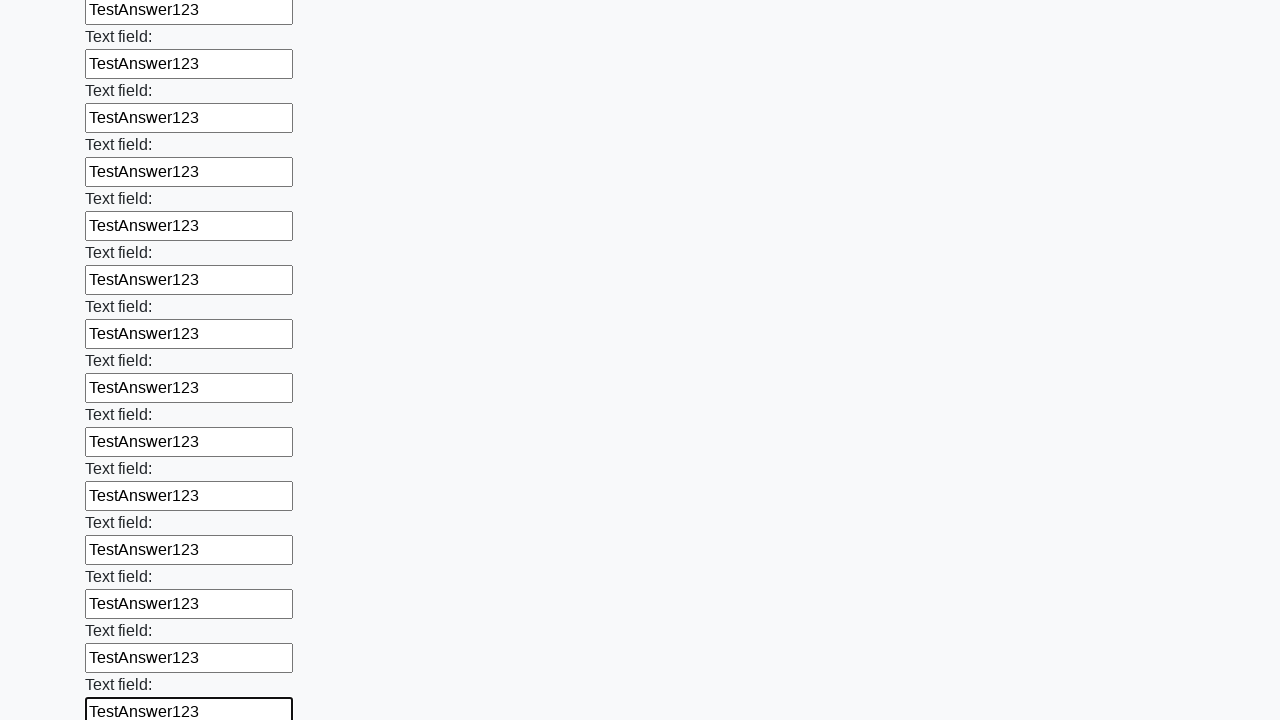

Filled input field with 'TestAnswer123' on input >> nth=80
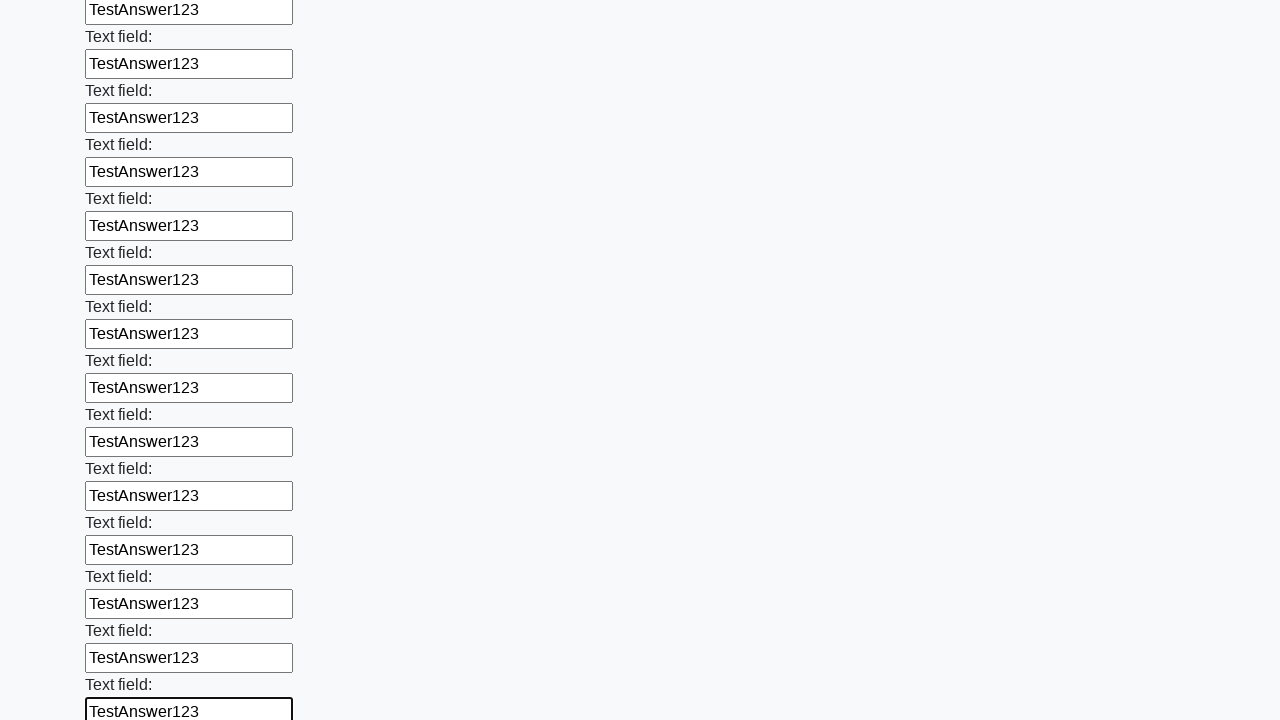

Filled input field with 'TestAnswer123' on input >> nth=81
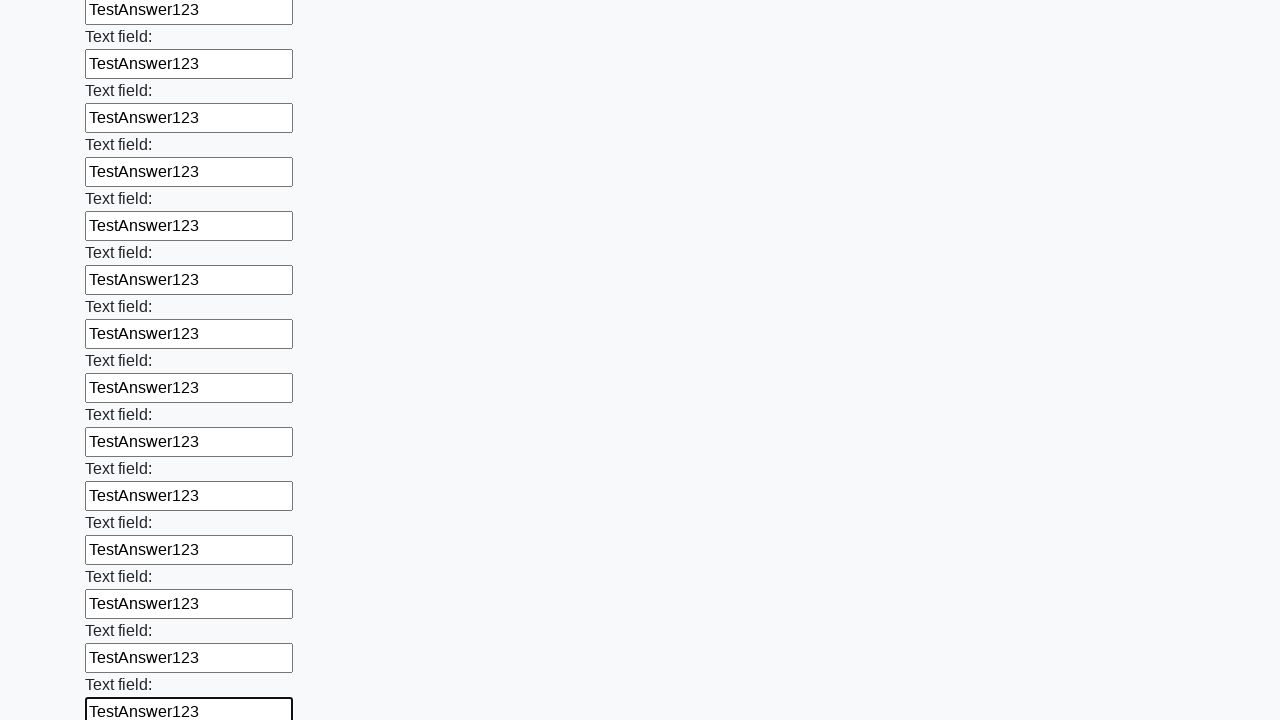

Filled input field with 'TestAnswer123' on input >> nth=82
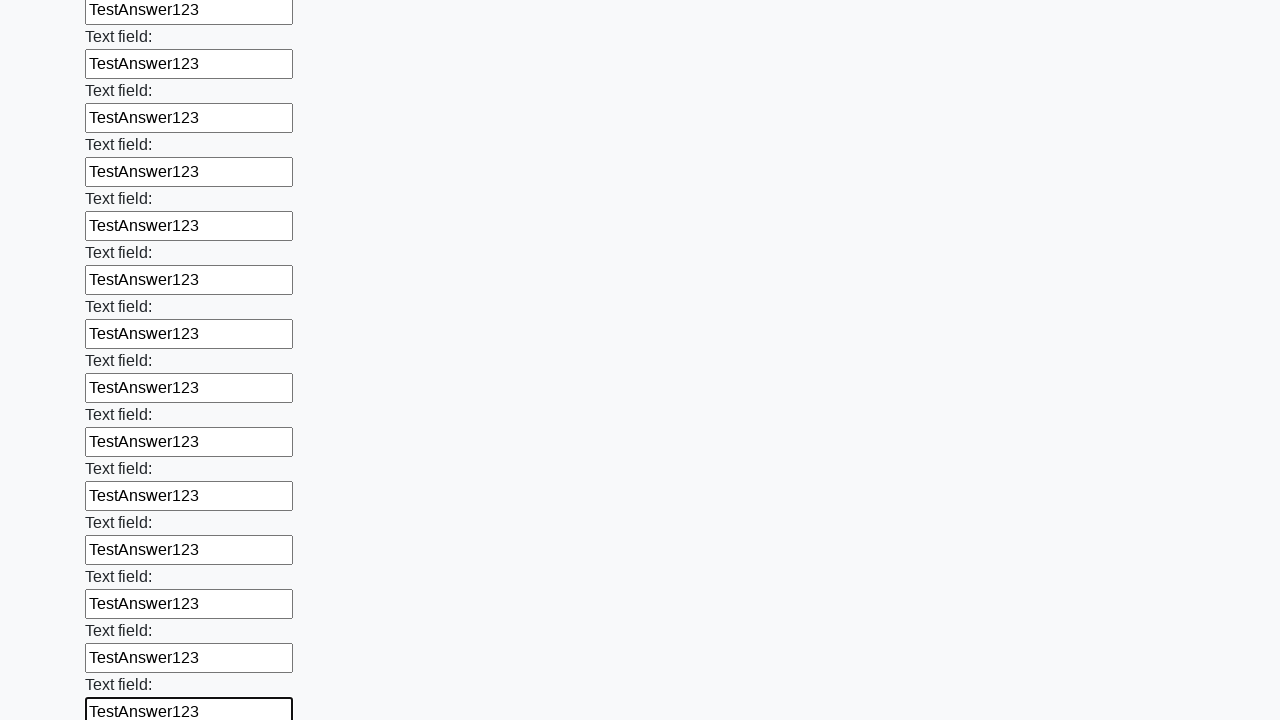

Filled input field with 'TestAnswer123' on input >> nth=83
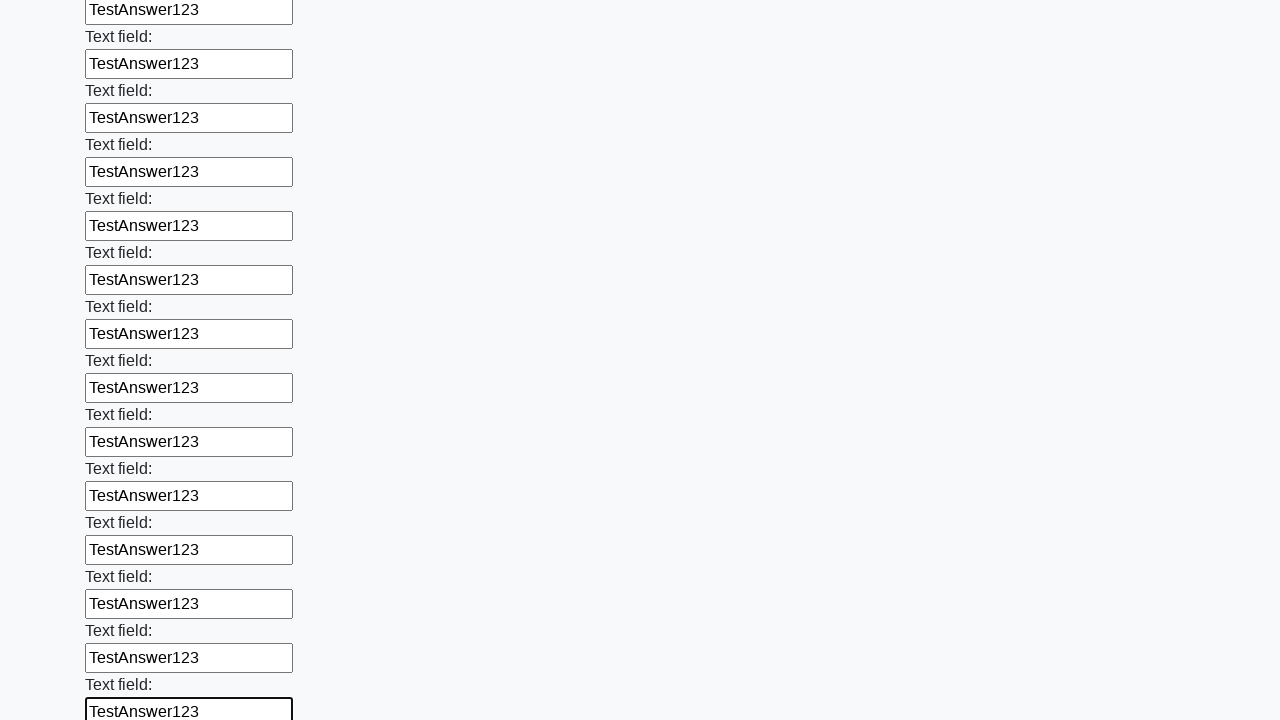

Filled input field with 'TestAnswer123' on input >> nth=84
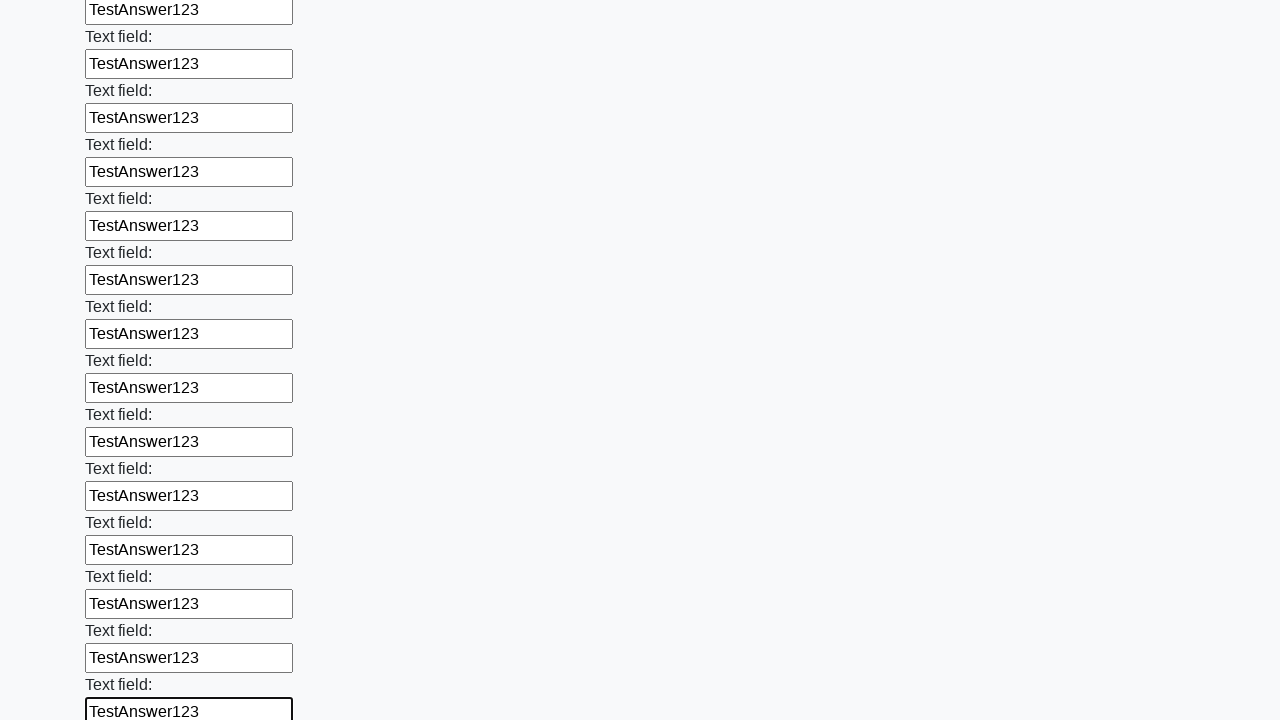

Filled input field with 'TestAnswer123' on input >> nth=85
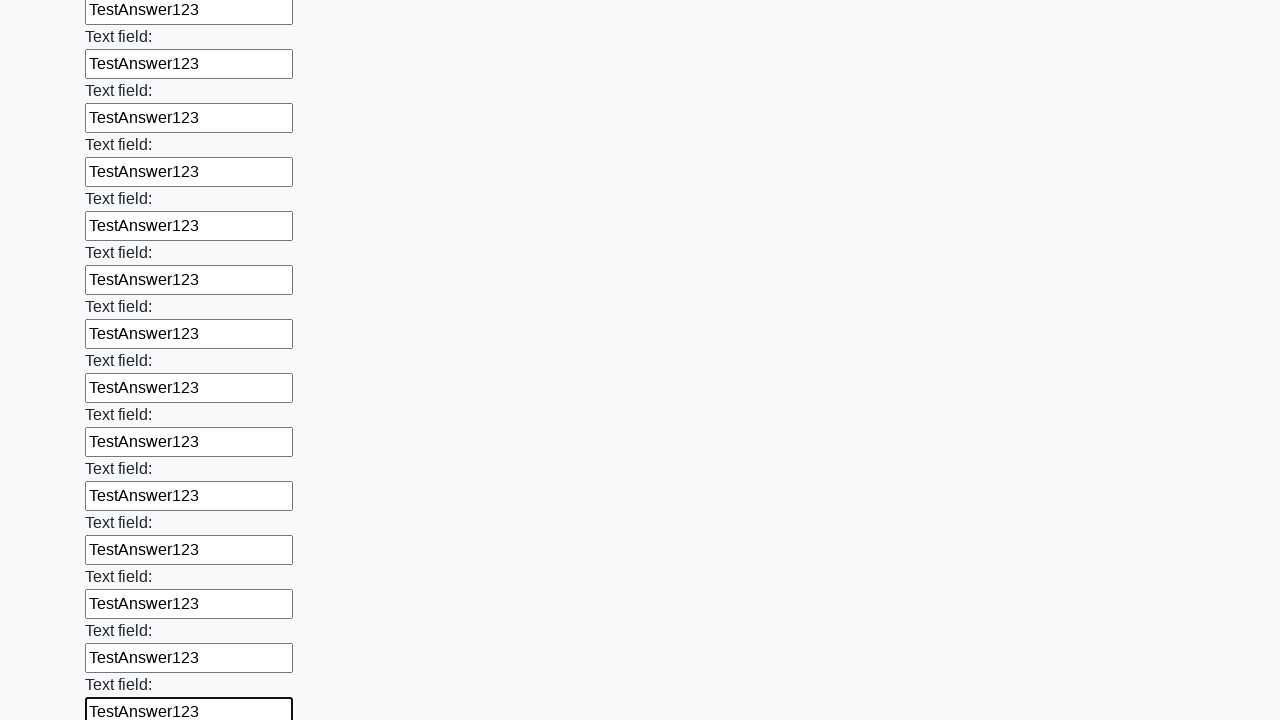

Filled input field with 'TestAnswer123' on input >> nth=86
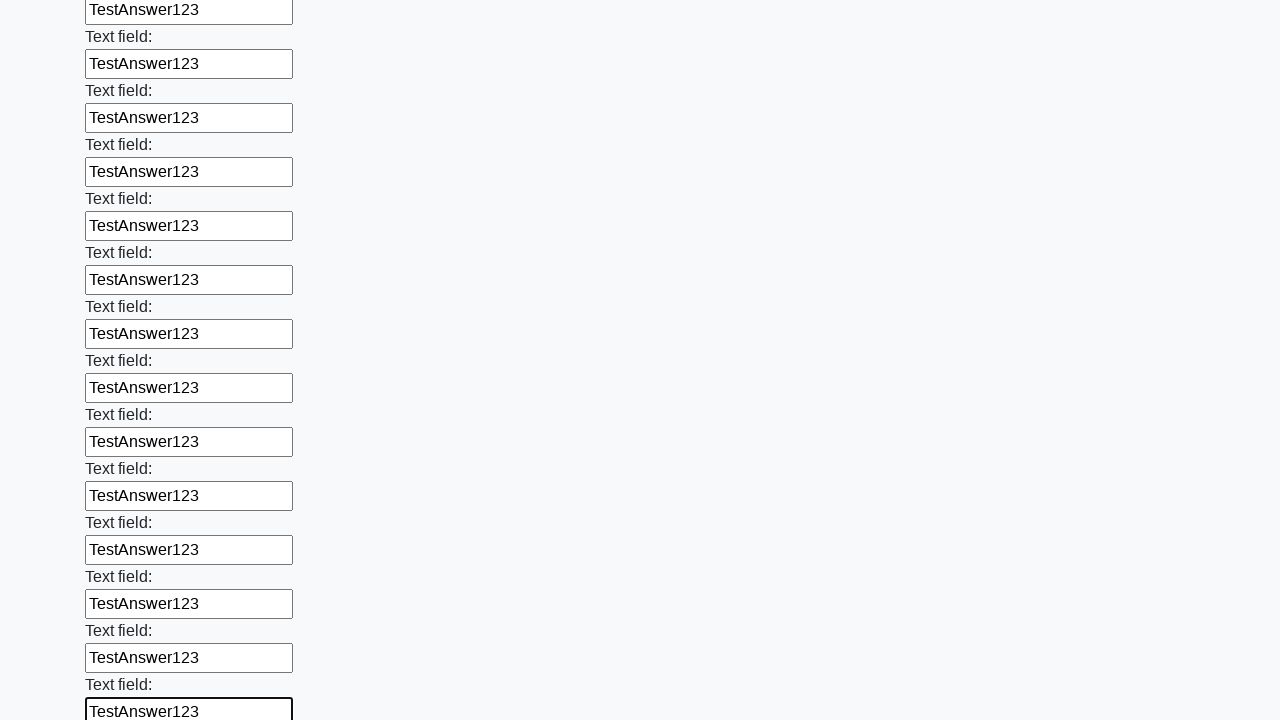

Filled input field with 'TestAnswer123' on input >> nth=87
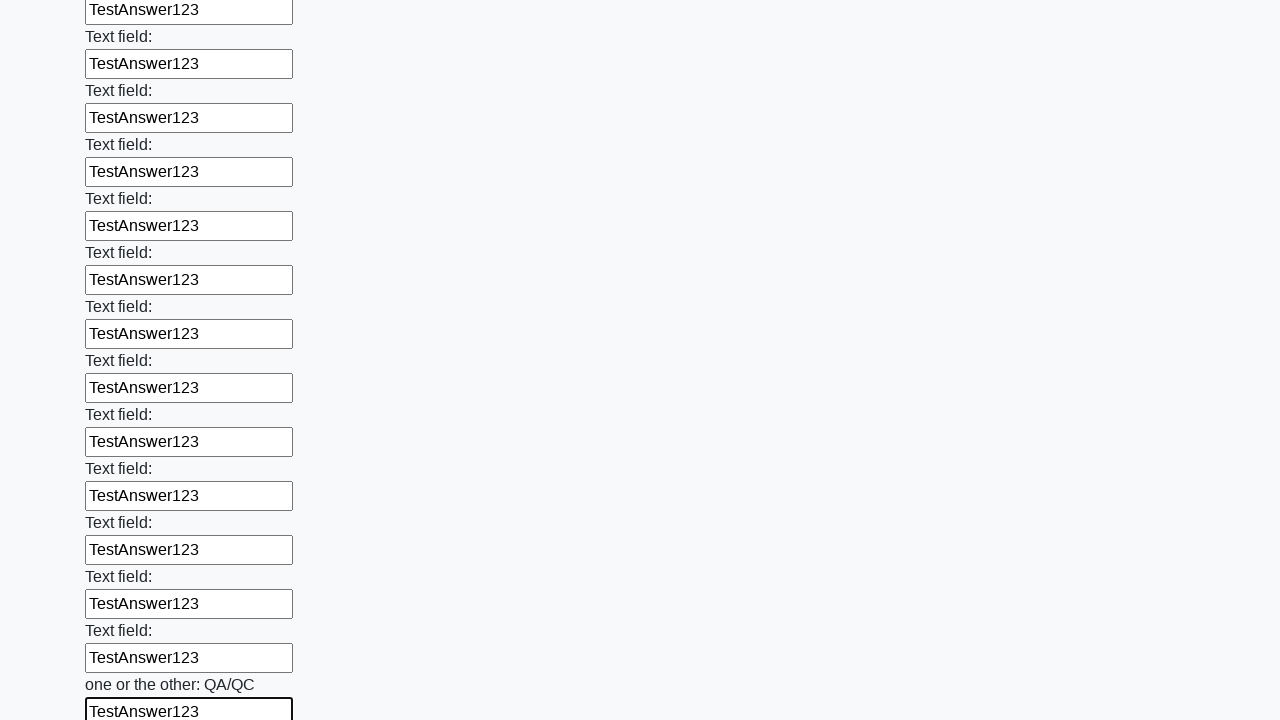

Filled input field with 'TestAnswer123' on input >> nth=88
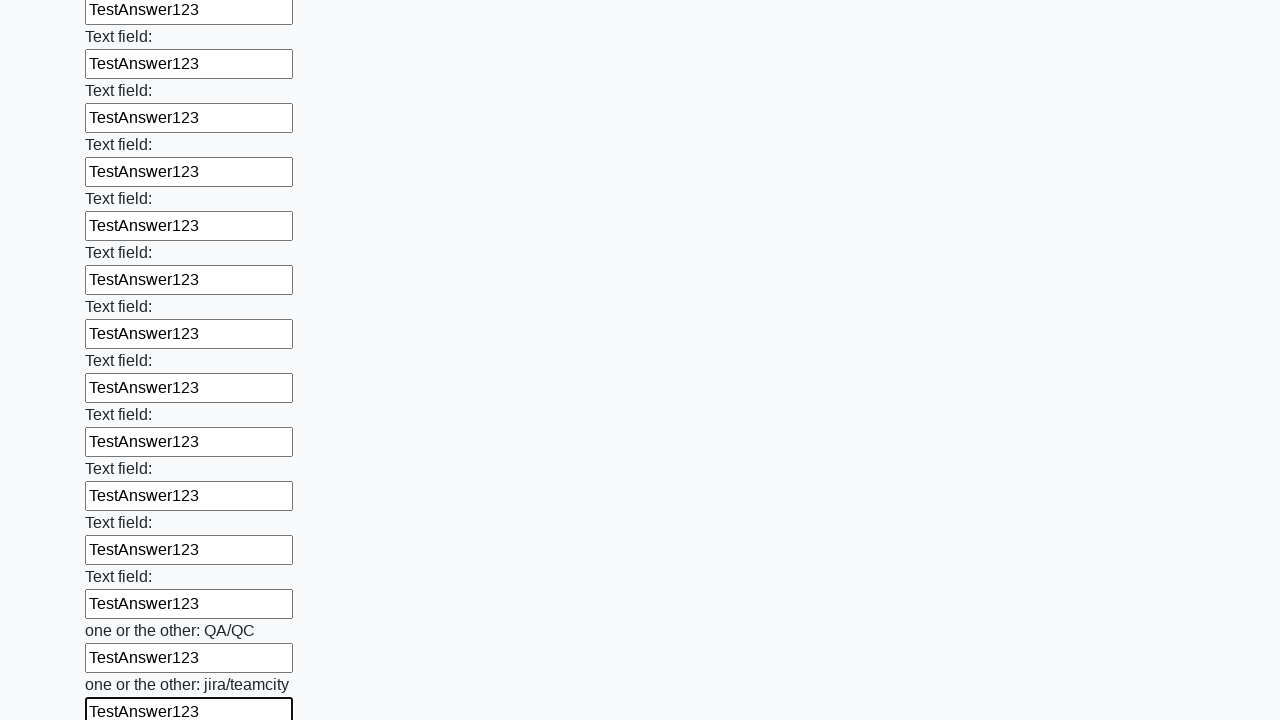

Filled input field with 'TestAnswer123' on input >> nth=89
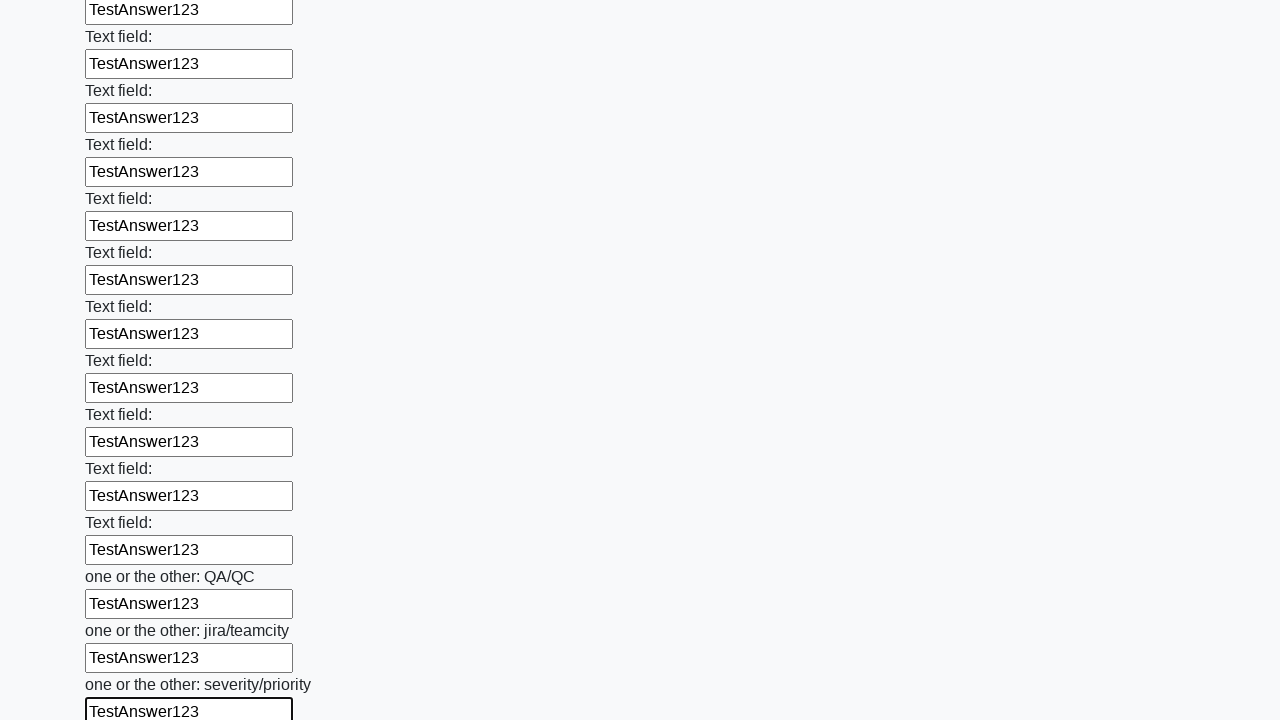

Filled input field with 'TestAnswer123' on input >> nth=90
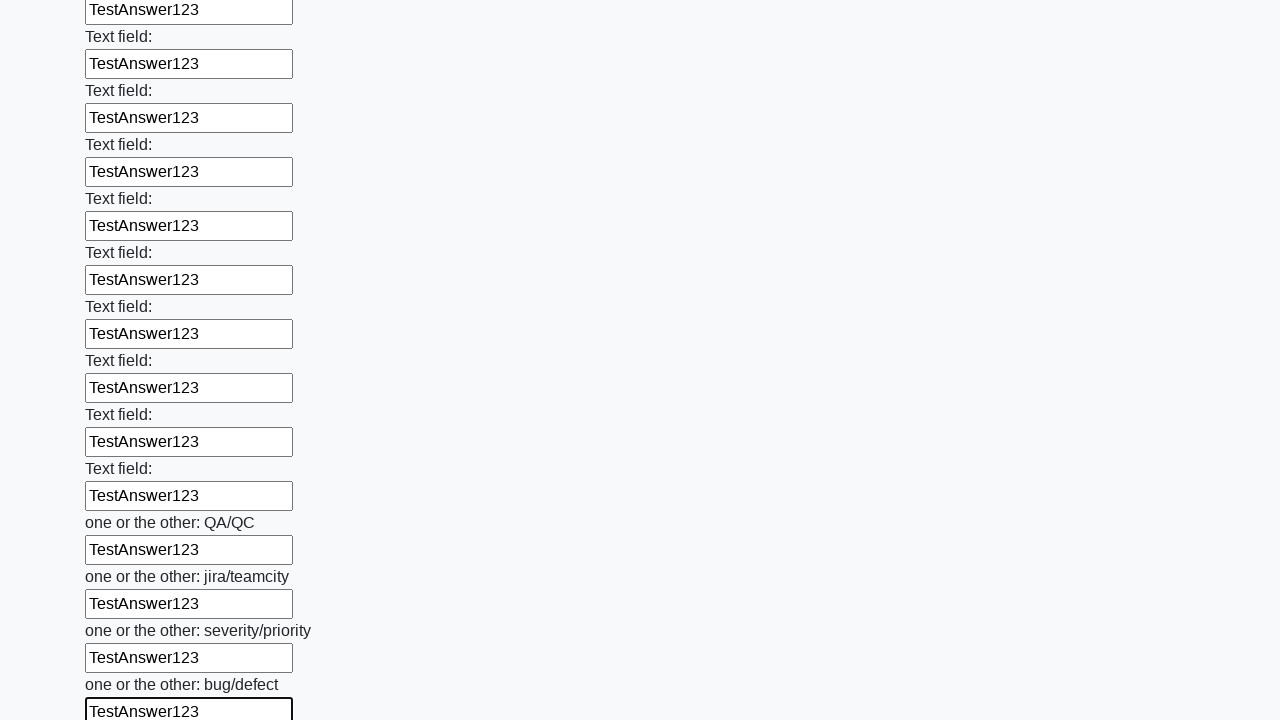

Filled input field with 'TestAnswer123' on input >> nth=91
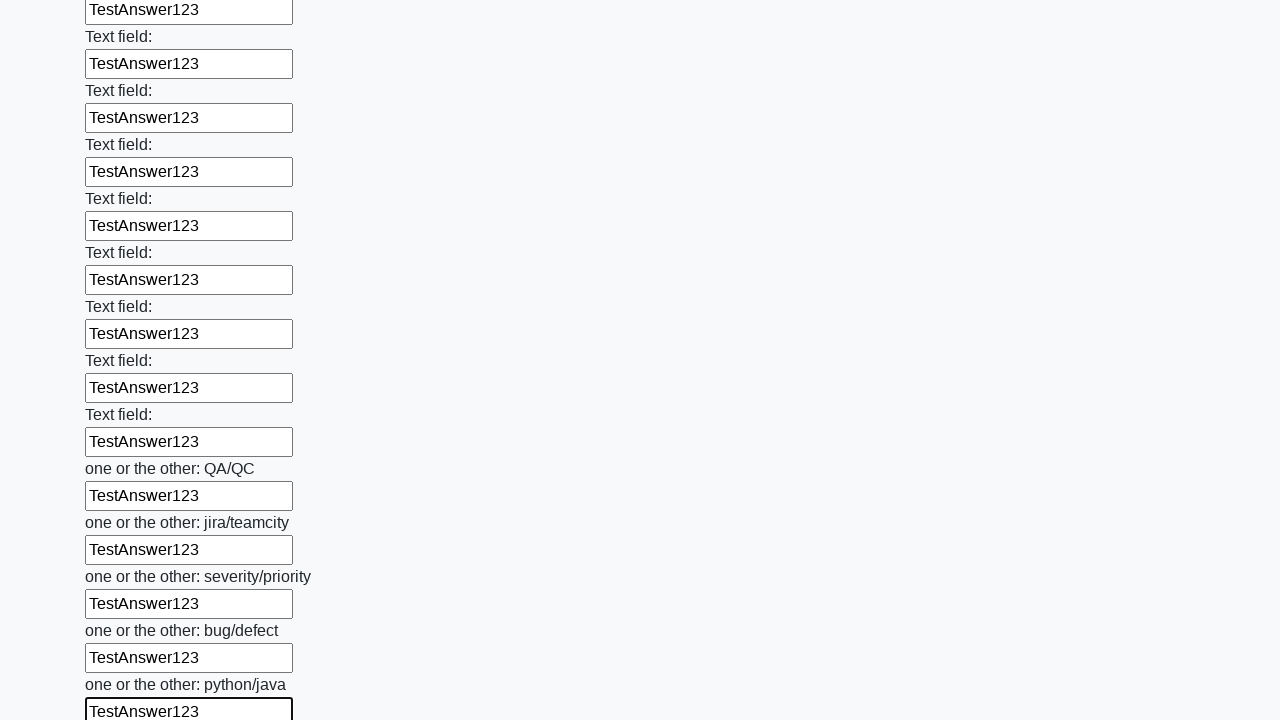

Filled input field with 'TestAnswer123' on input >> nth=92
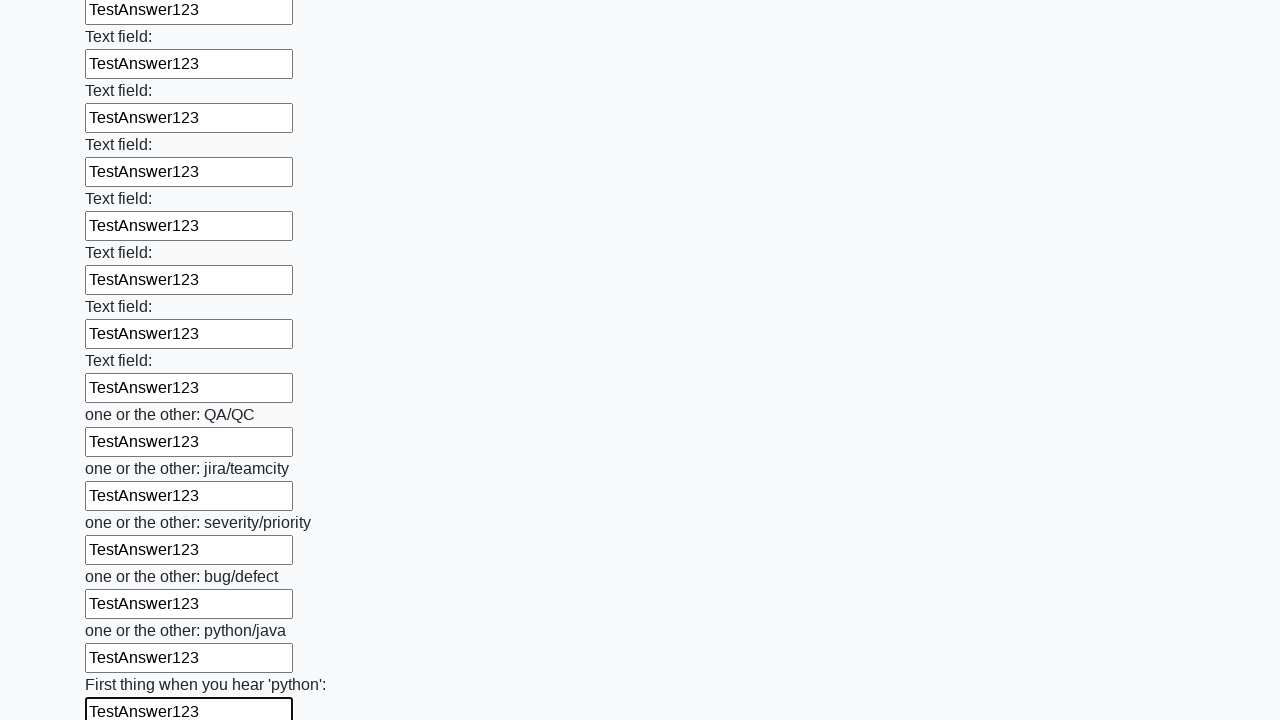

Filled input field with 'TestAnswer123' on input >> nth=93
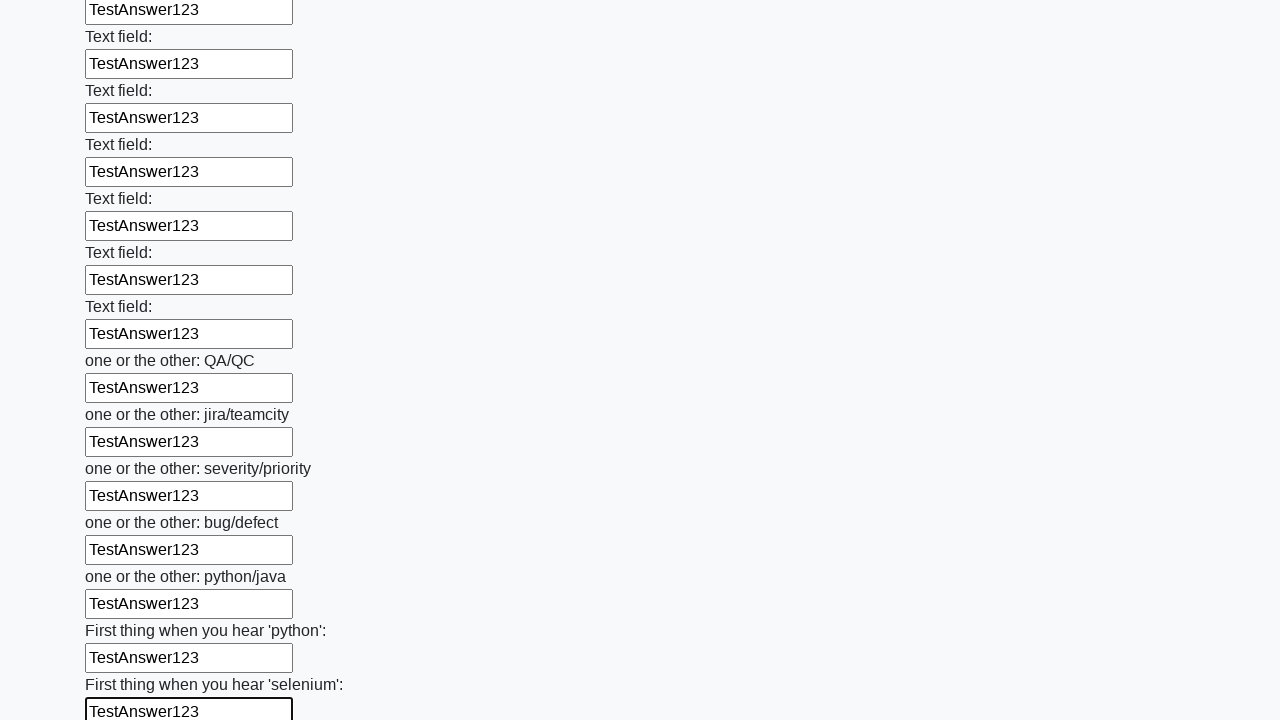

Filled input field with 'TestAnswer123' on input >> nth=94
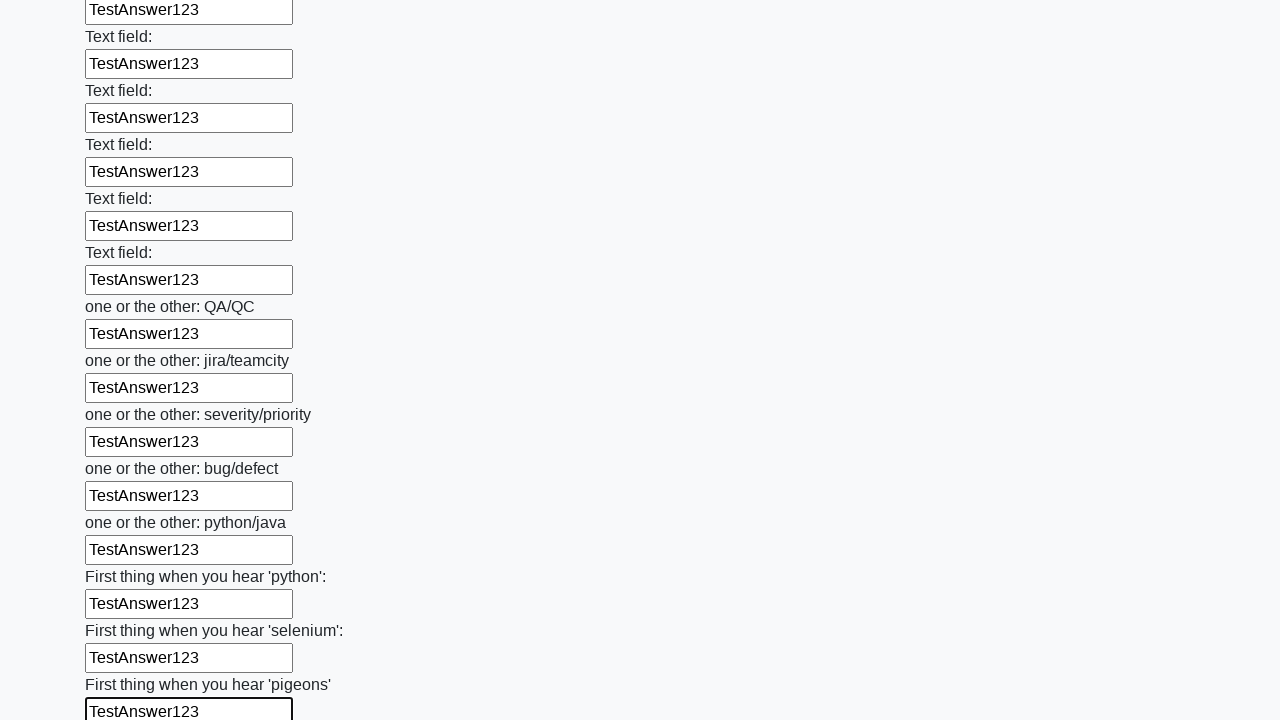

Filled input field with 'TestAnswer123' on input >> nth=95
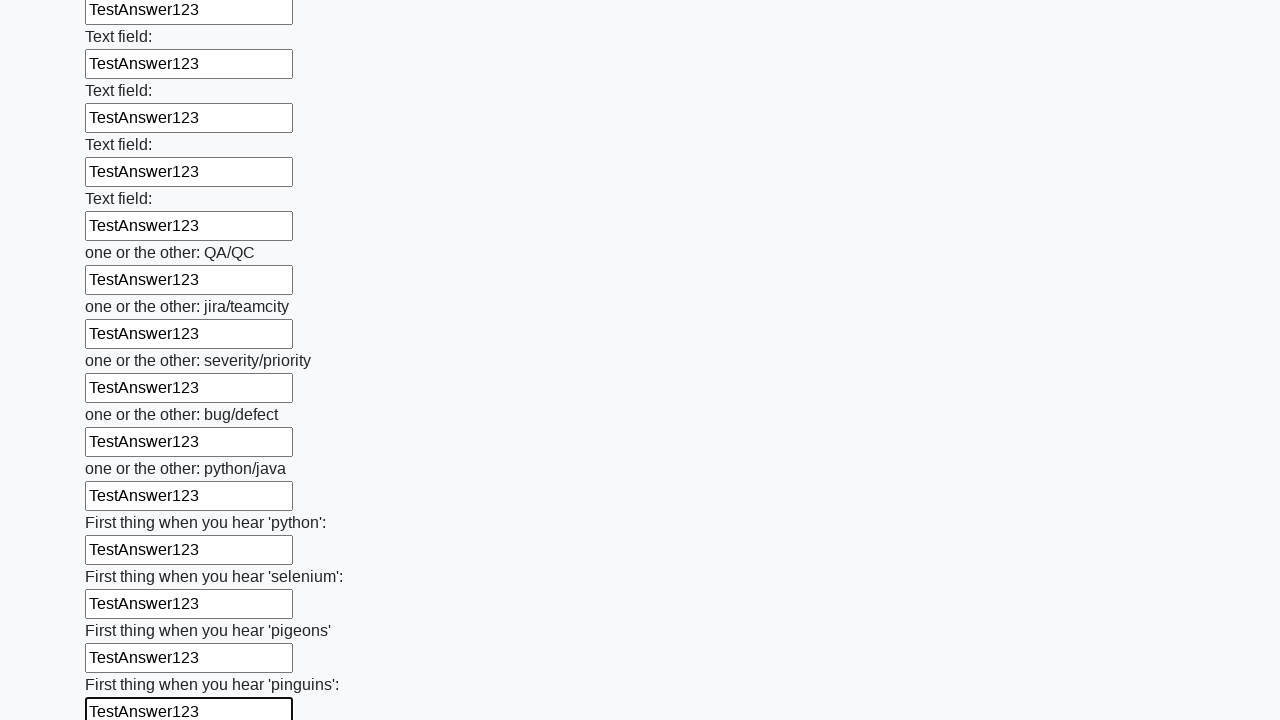

Filled input field with 'TestAnswer123' on input >> nth=96
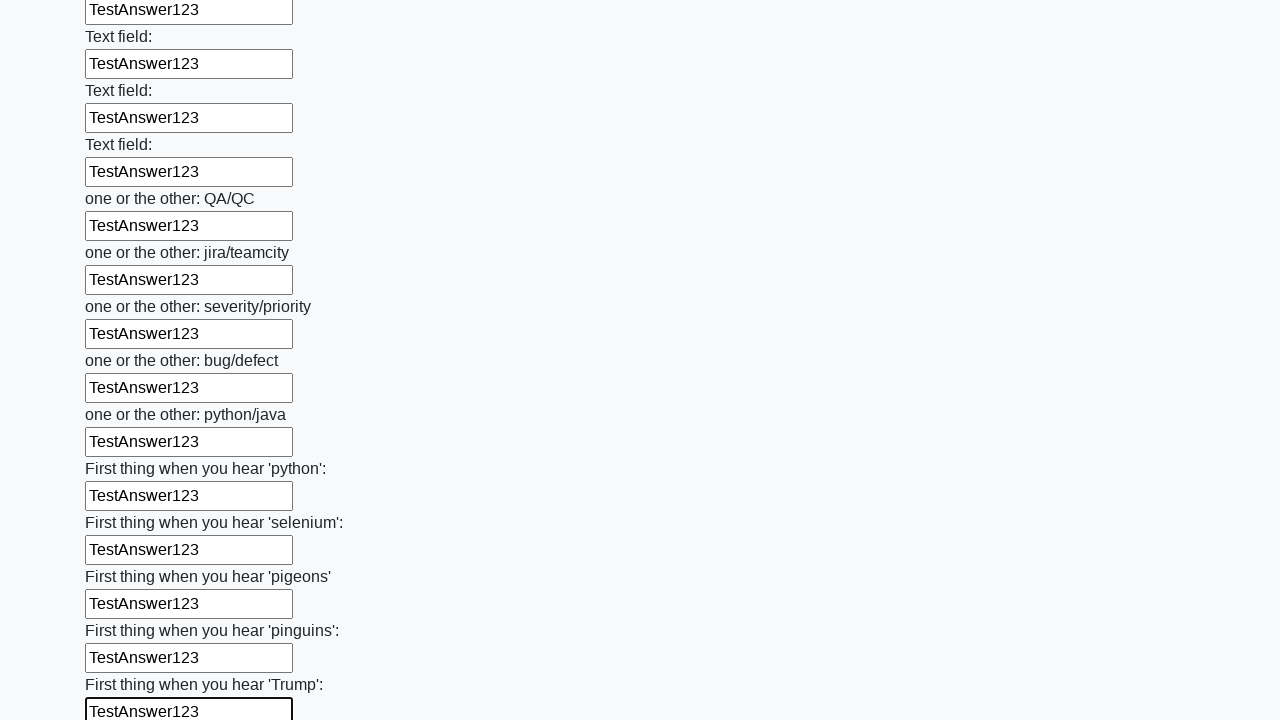

Filled input field with 'TestAnswer123' on input >> nth=97
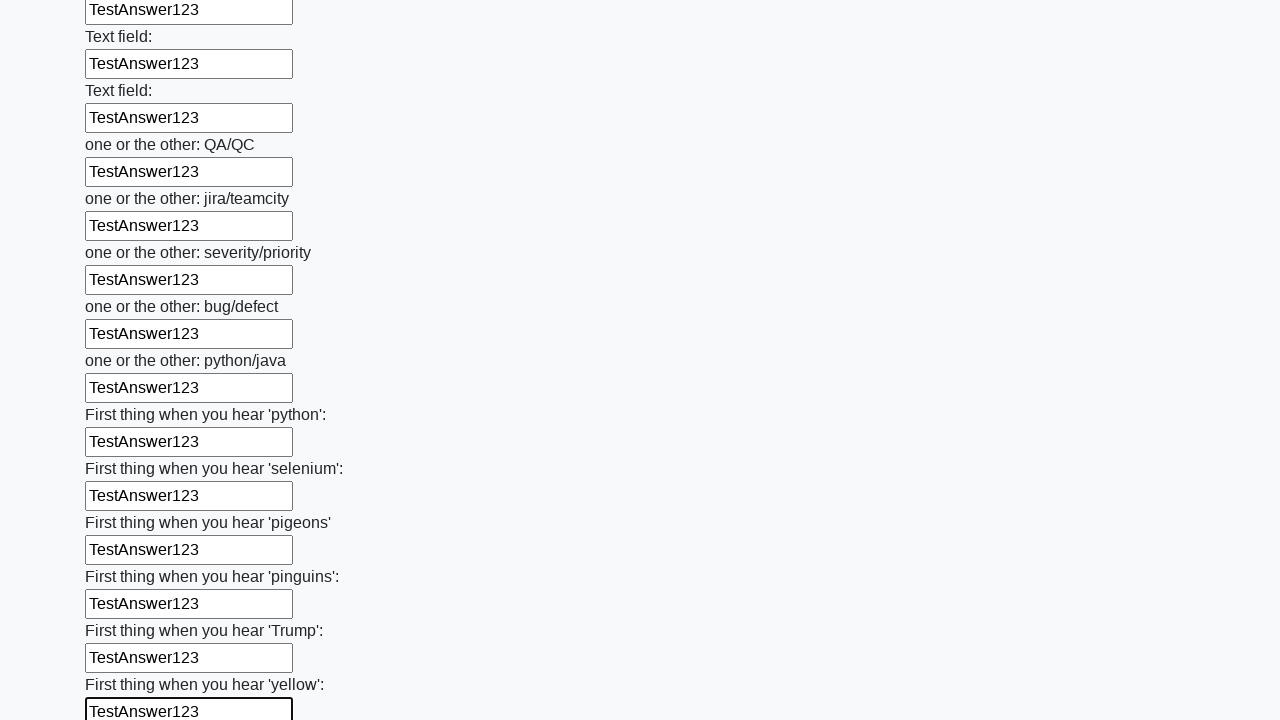

Filled input field with 'TestAnswer123' on input >> nth=98
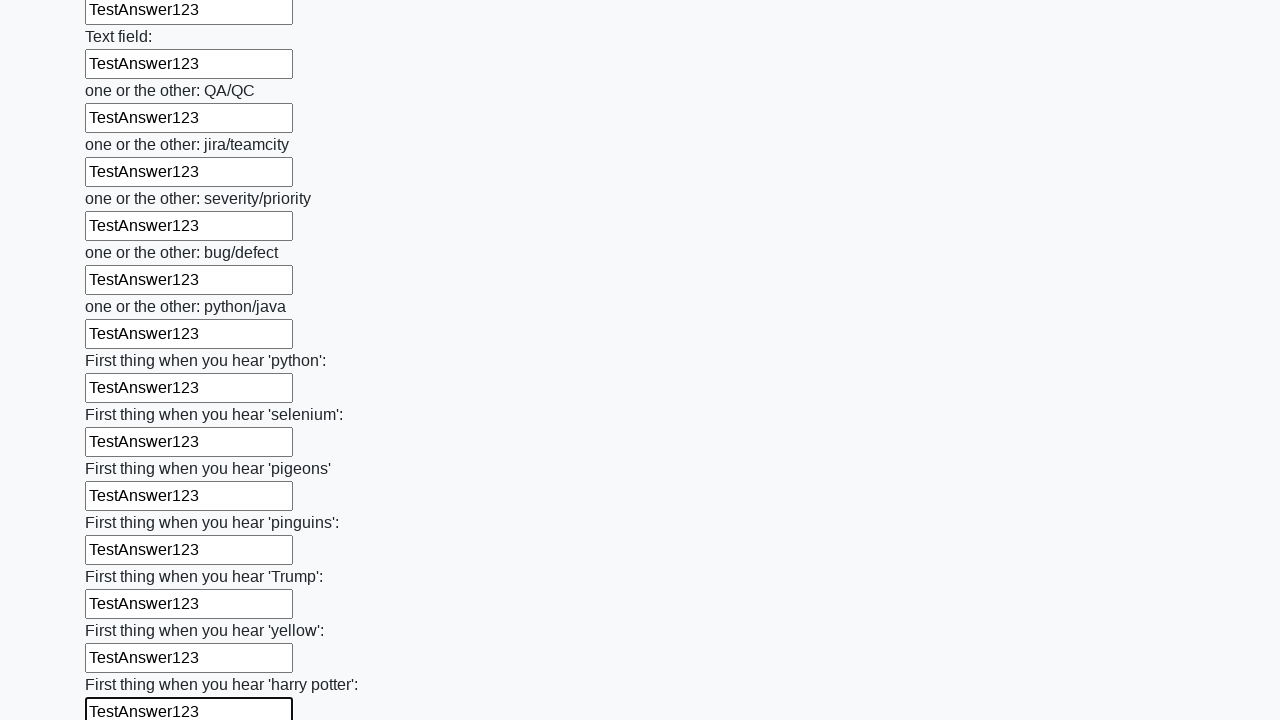

Filled input field with 'TestAnswer123' on input >> nth=99
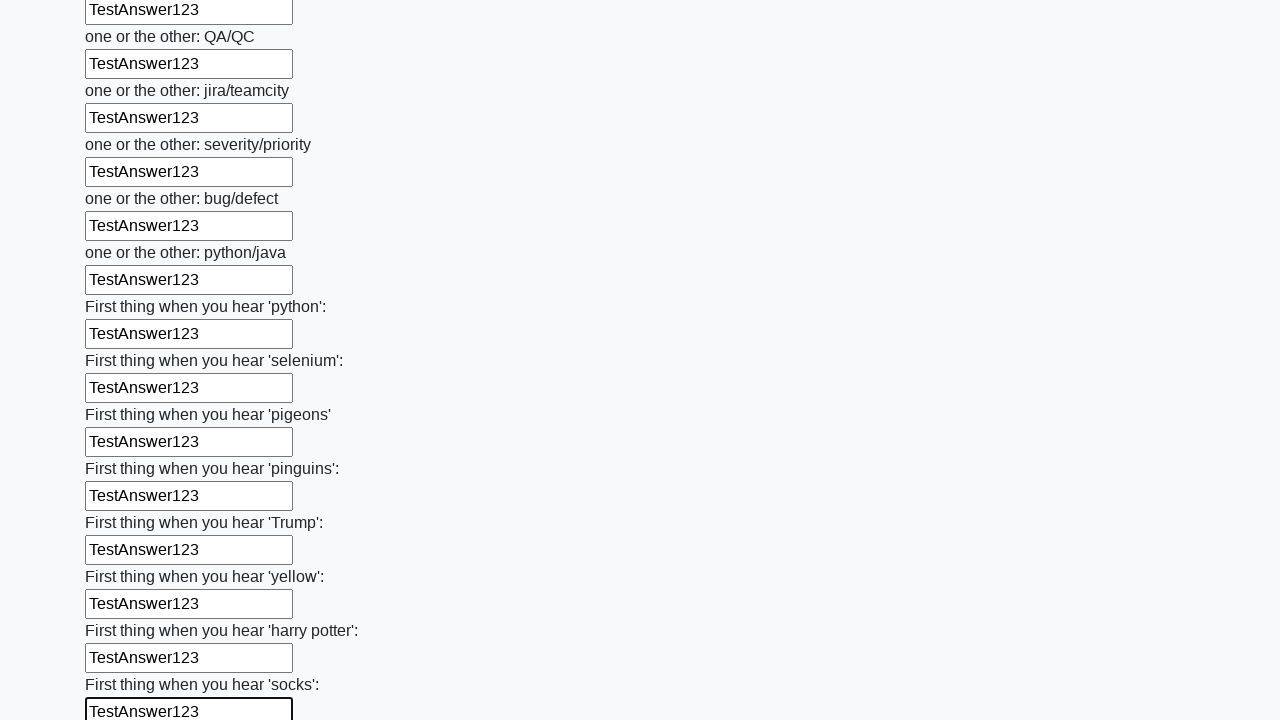

Clicked submit button to submit the form at (123, 611) on button.btn
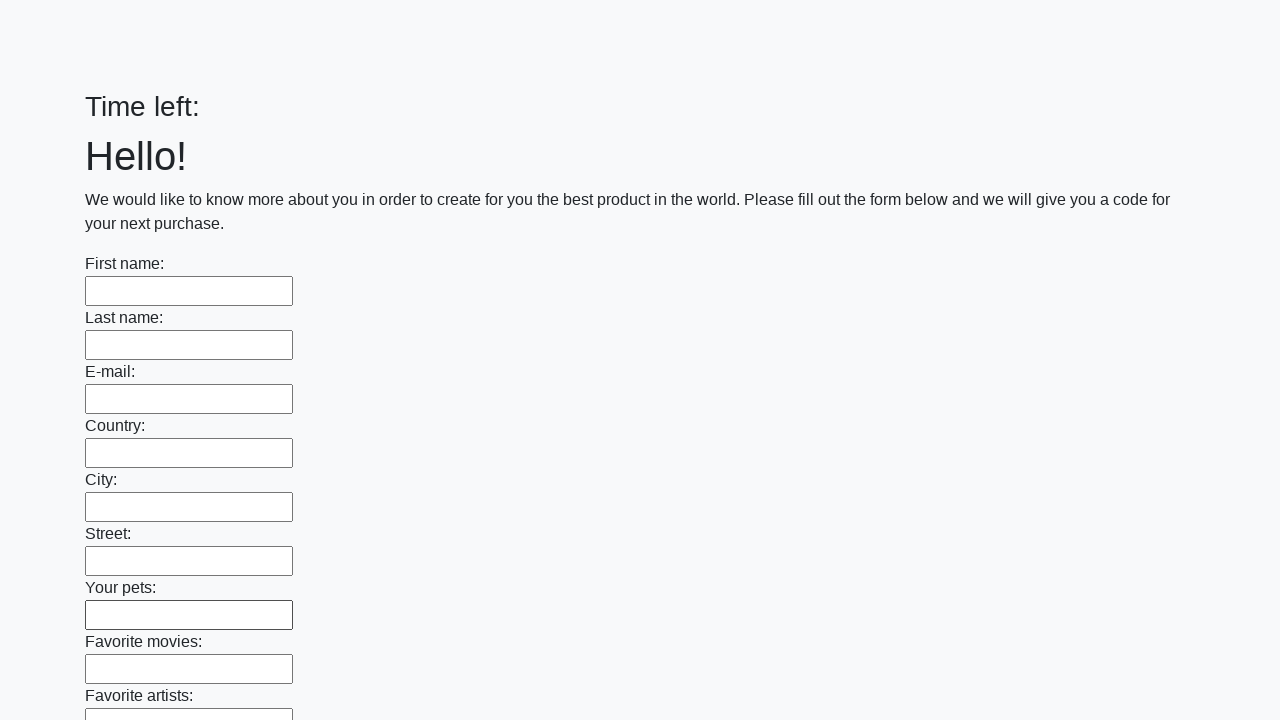

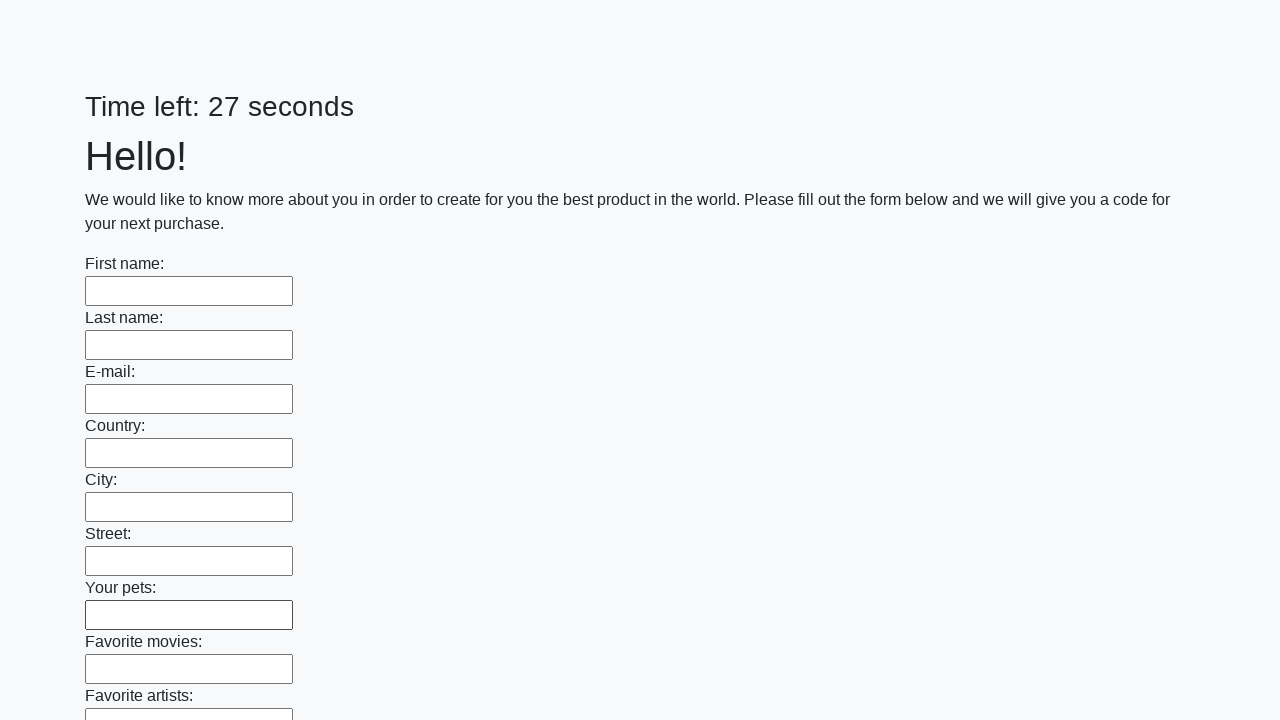